Tests the TodoMVC application by adding multiple todo tasks and verifying they are created. The test adds 45 tasks (5 * complexity factor of 9) and confirms they appear in the list.

Starting URL: https://demo.playwright.dev/todomvc

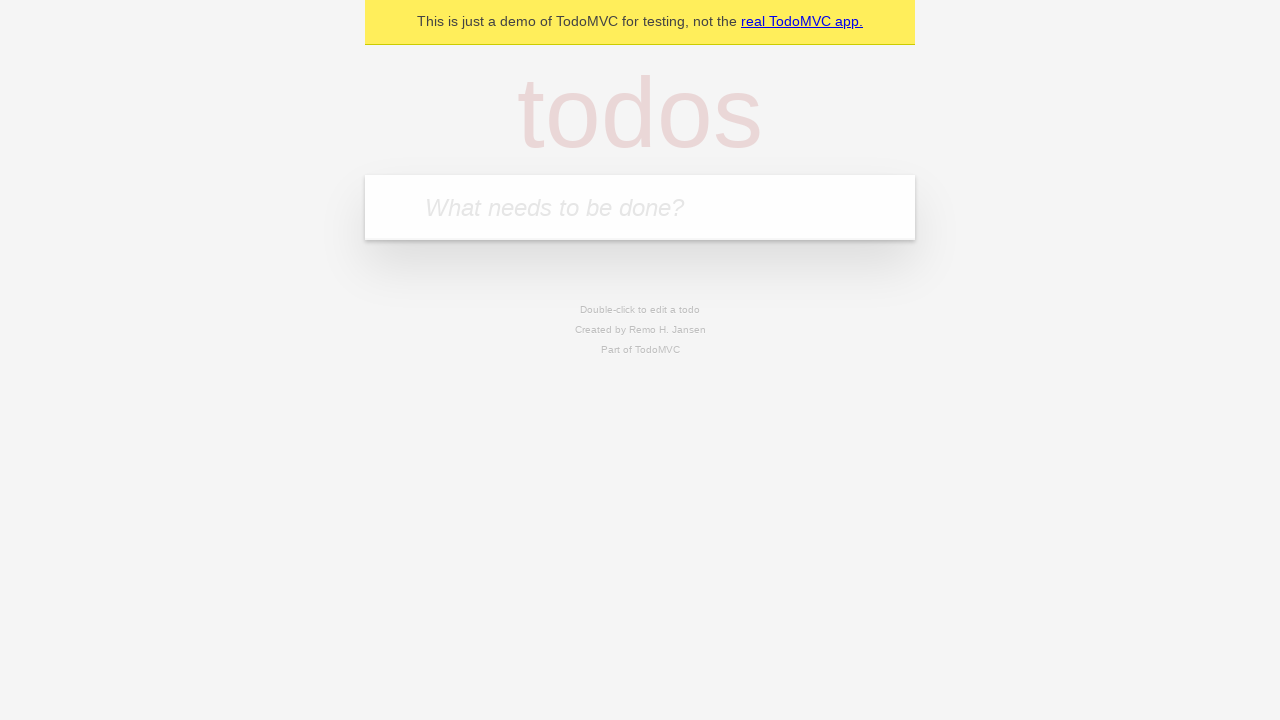

Filled todo input with 'Task 1' on internal:attr=[placeholder="What needs to be done?"i]
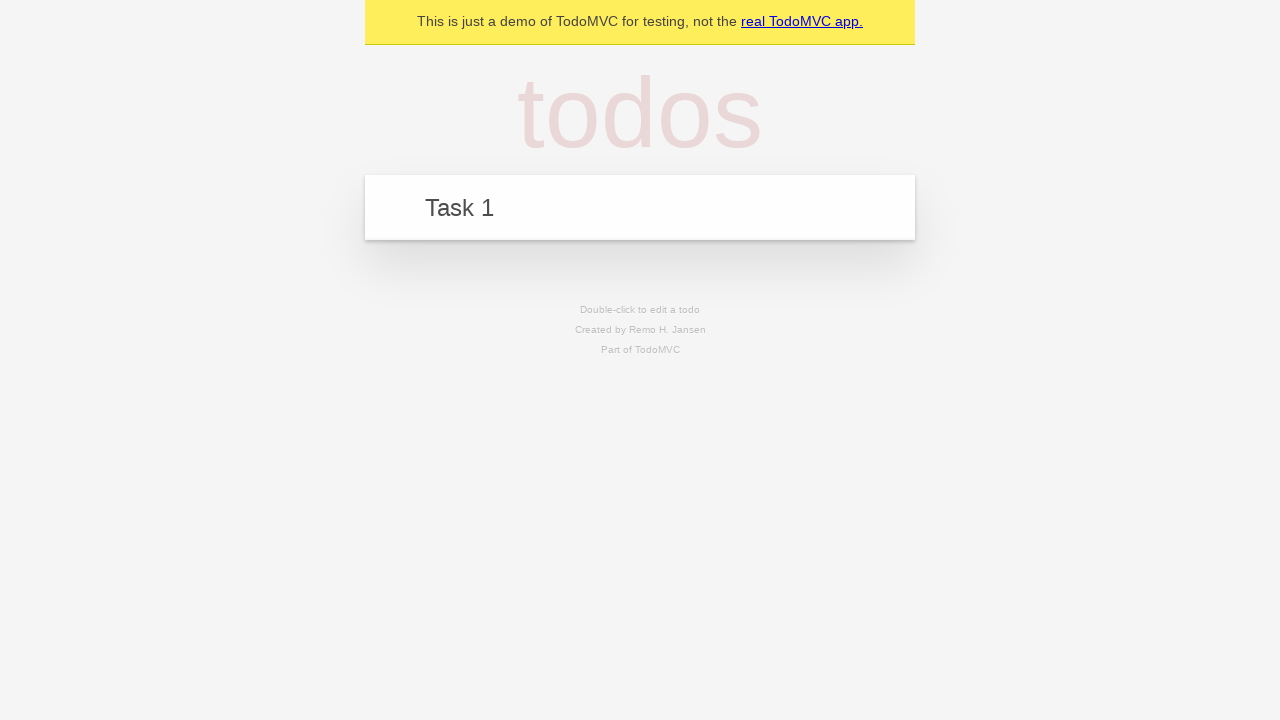

Pressed Enter to add Task 1 on internal:attr=[placeholder="What needs to be done?"i]
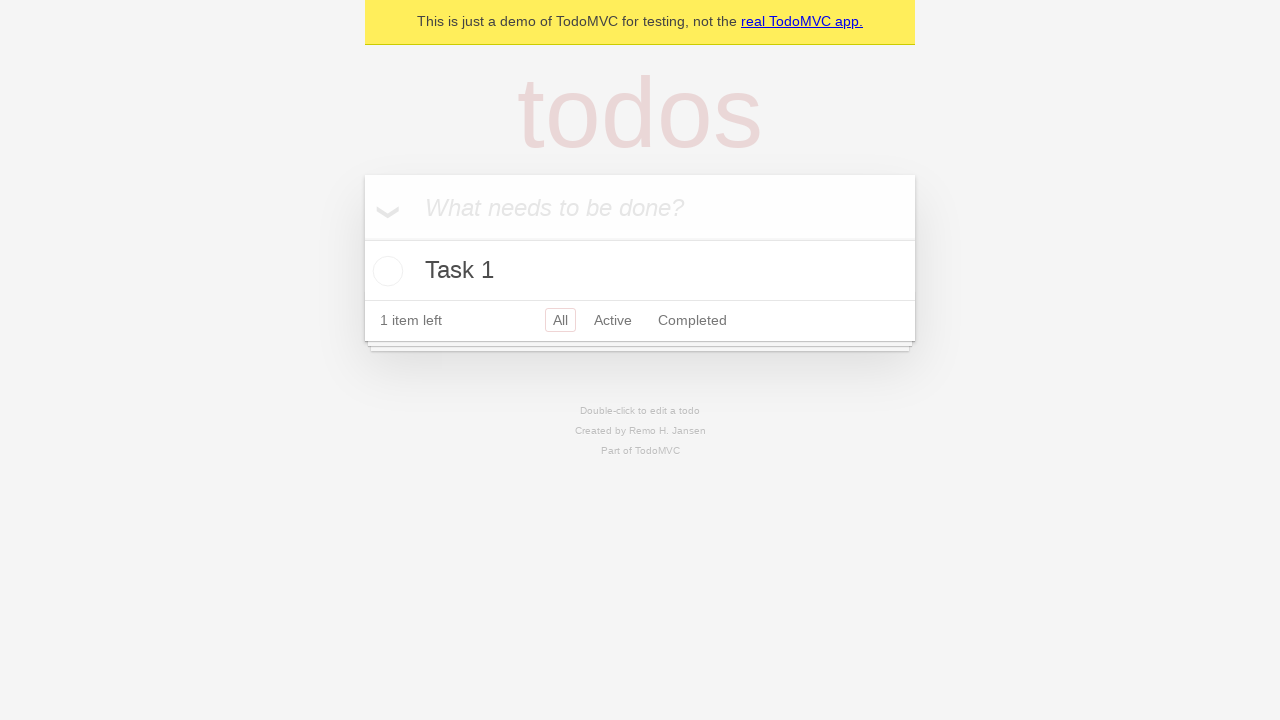

Filled todo input with 'Task 2' on internal:attr=[placeholder="What needs to be done?"i]
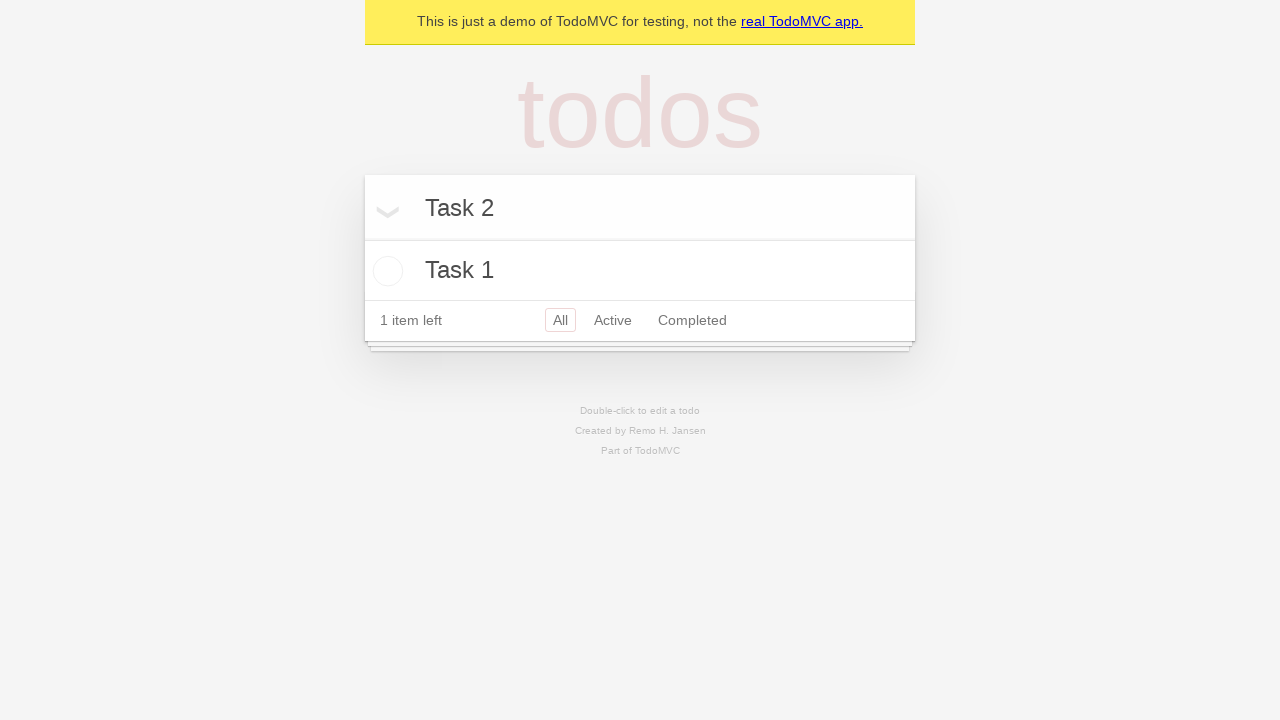

Pressed Enter to add Task 2 on internal:attr=[placeholder="What needs to be done?"i]
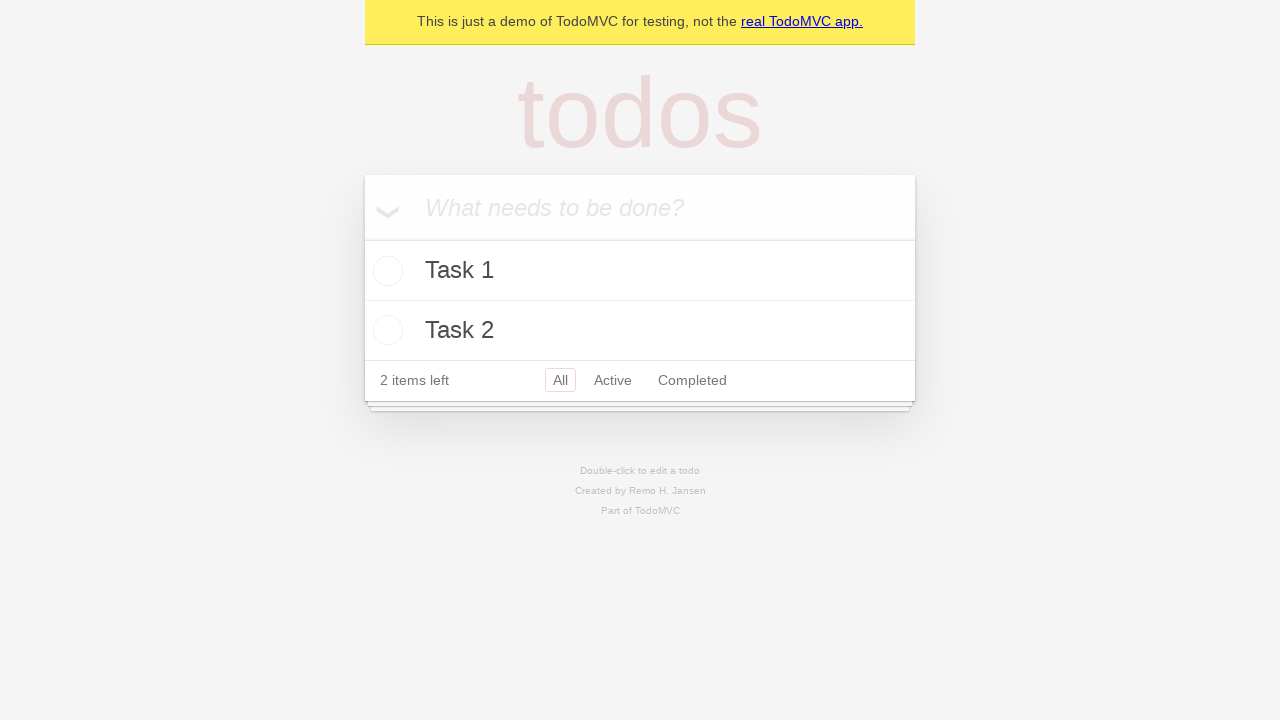

Filled todo input with 'Task 3' on internal:attr=[placeholder="What needs to be done?"i]
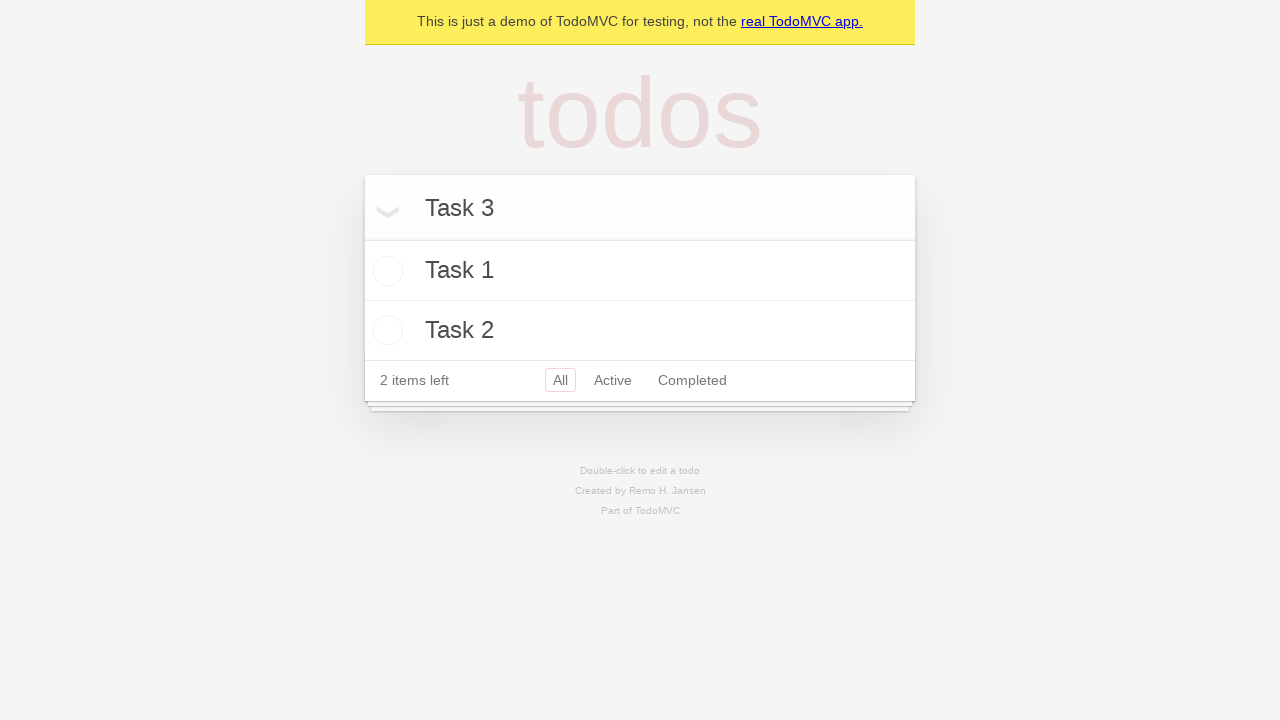

Pressed Enter to add Task 3 on internal:attr=[placeholder="What needs to be done?"i]
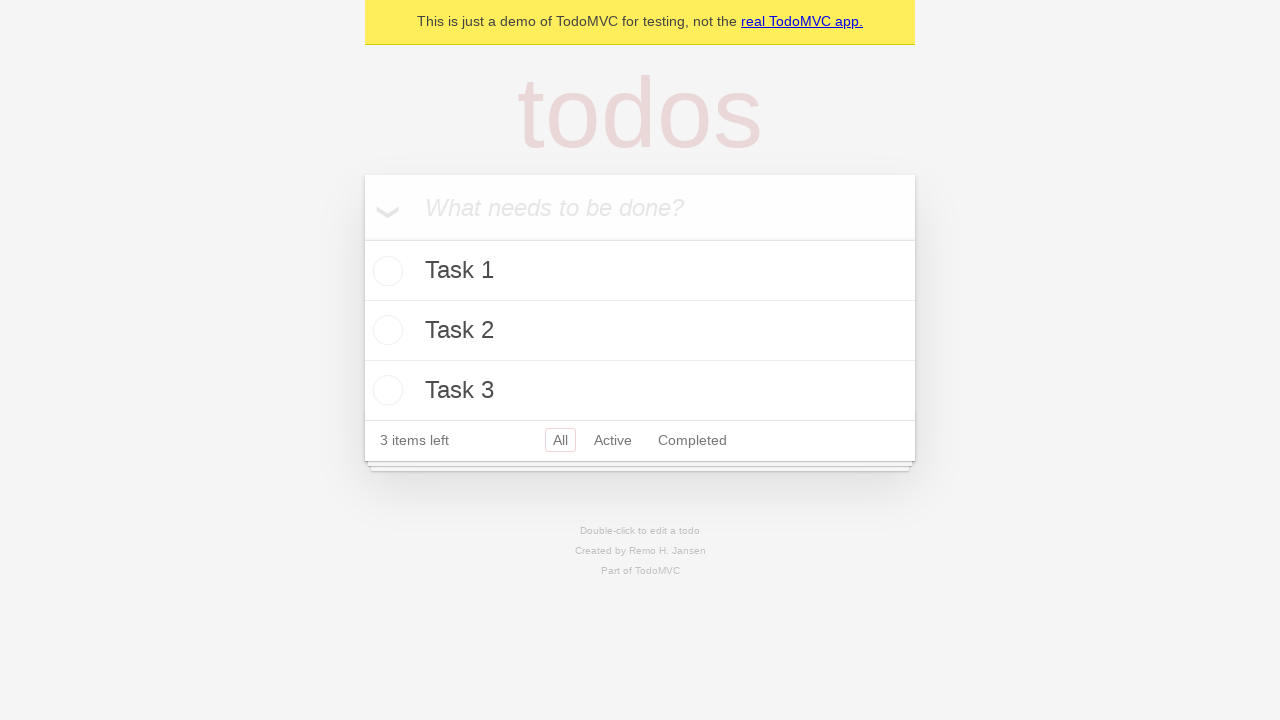

Filled todo input with 'Task 4' on internal:attr=[placeholder="What needs to be done?"i]
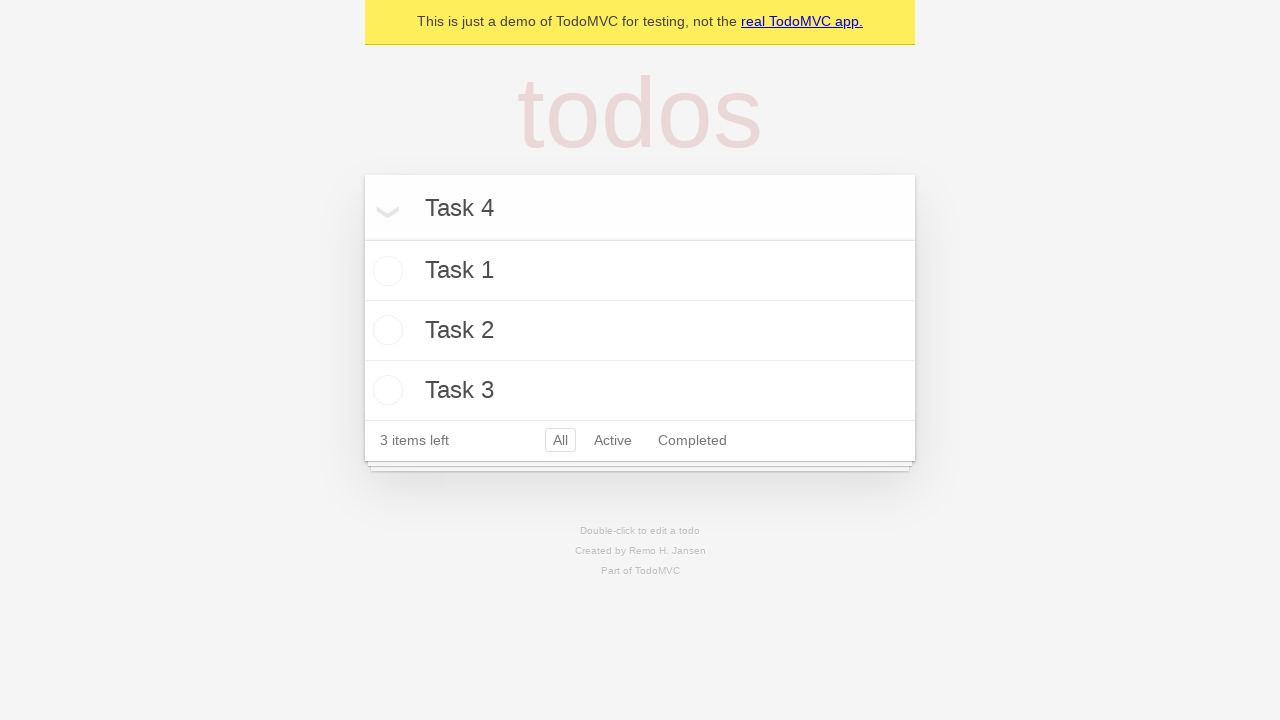

Pressed Enter to add Task 4 on internal:attr=[placeholder="What needs to be done?"i]
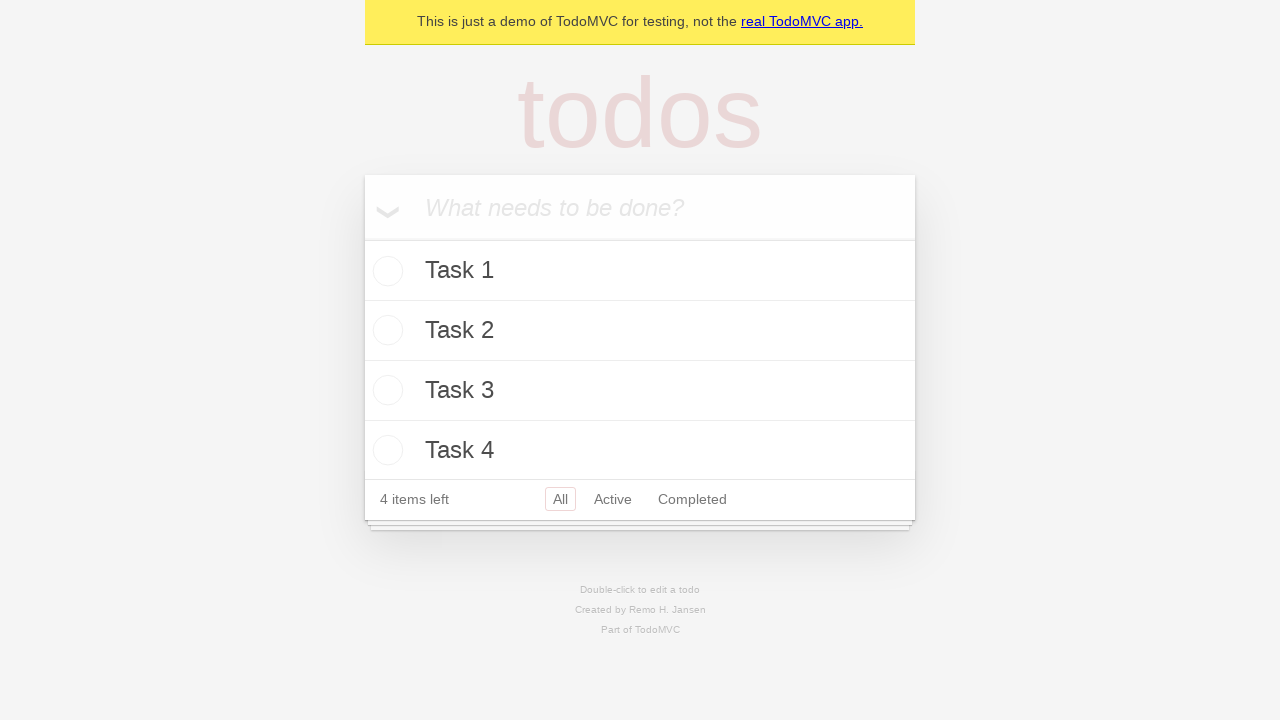

Filled todo input with 'Task 5' on internal:attr=[placeholder="What needs to be done?"i]
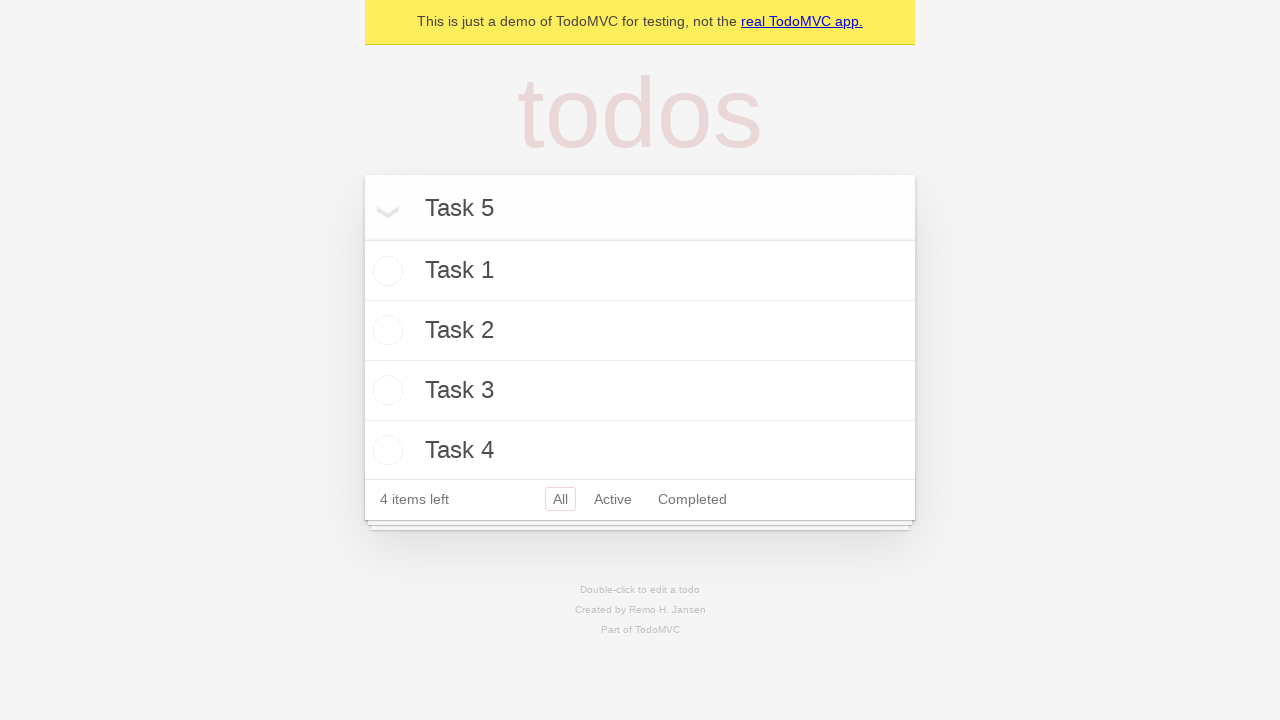

Pressed Enter to add Task 5 on internal:attr=[placeholder="What needs to be done?"i]
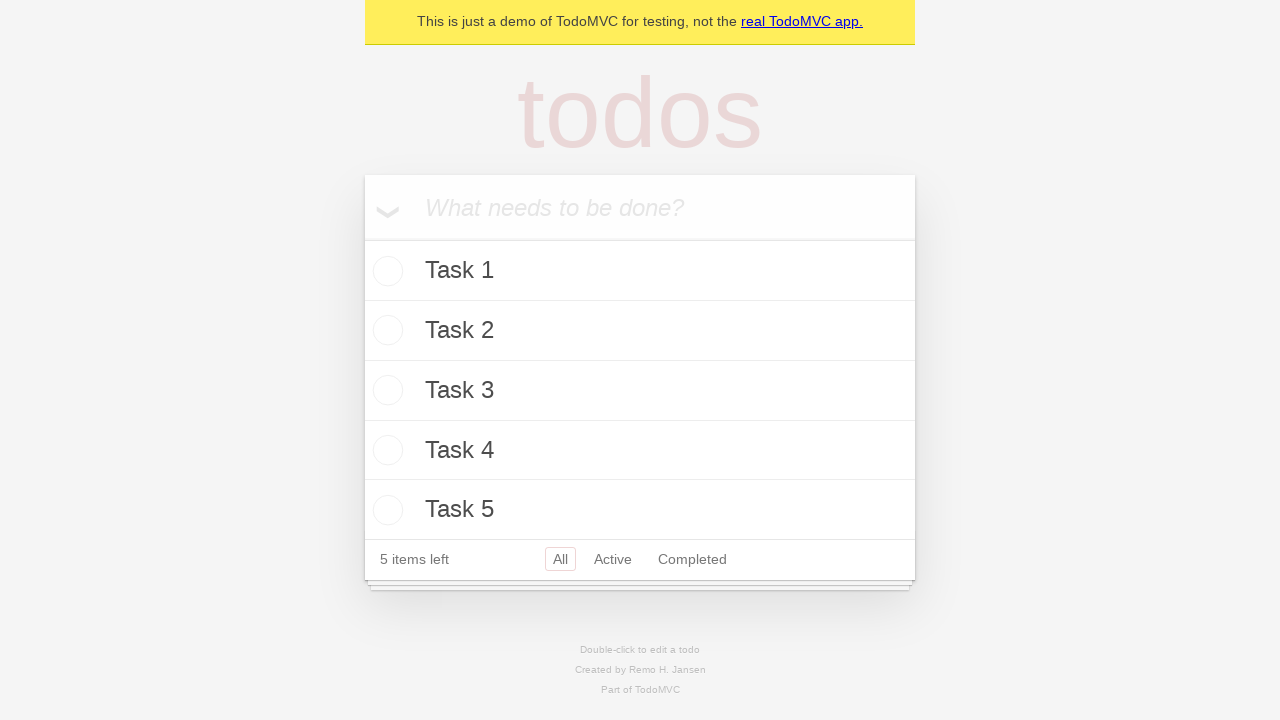

Filled todo input with 'Task 6' on internal:attr=[placeholder="What needs to be done?"i]
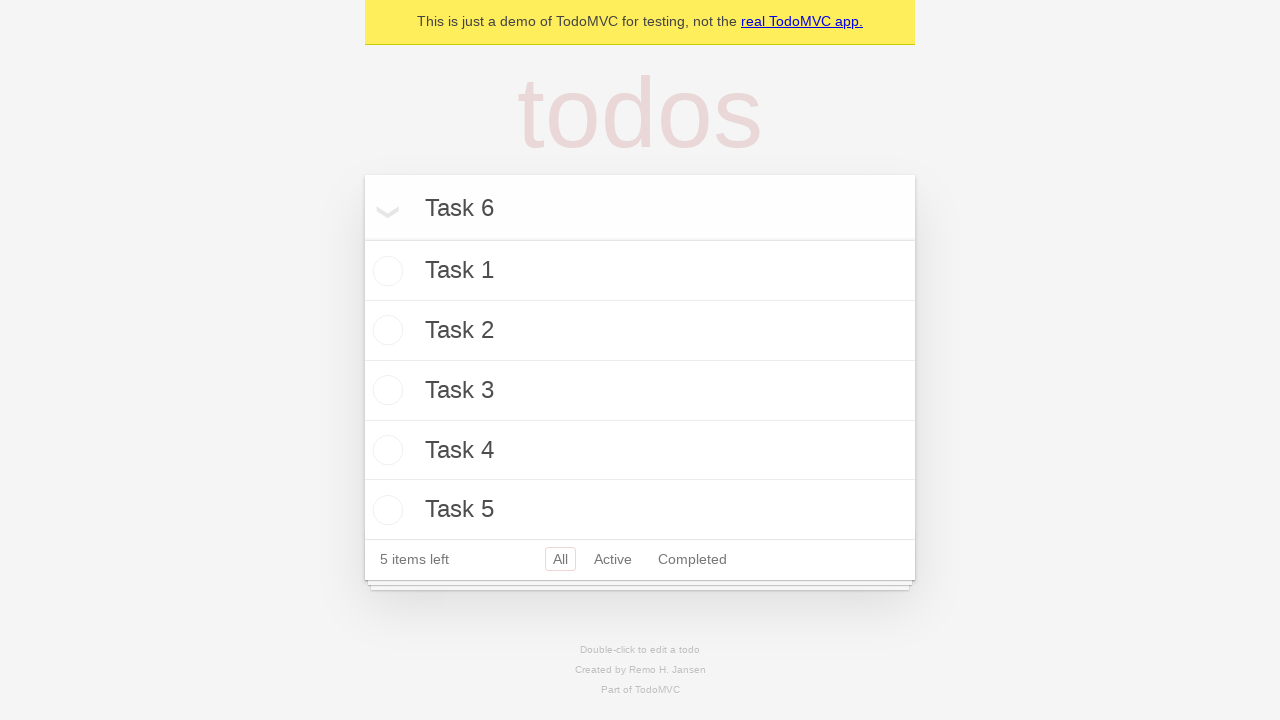

Pressed Enter to add Task 6 on internal:attr=[placeholder="What needs to be done?"i]
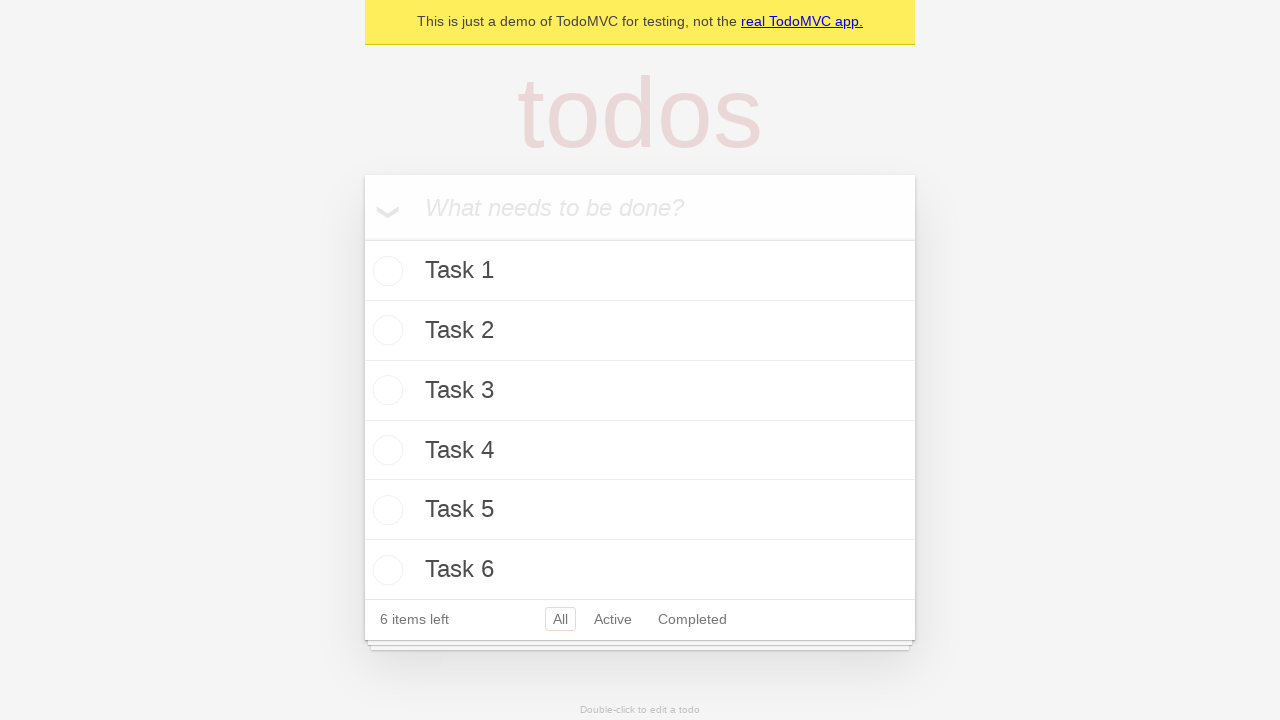

Filled todo input with 'Task 7' on internal:attr=[placeholder="What needs to be done?"i]
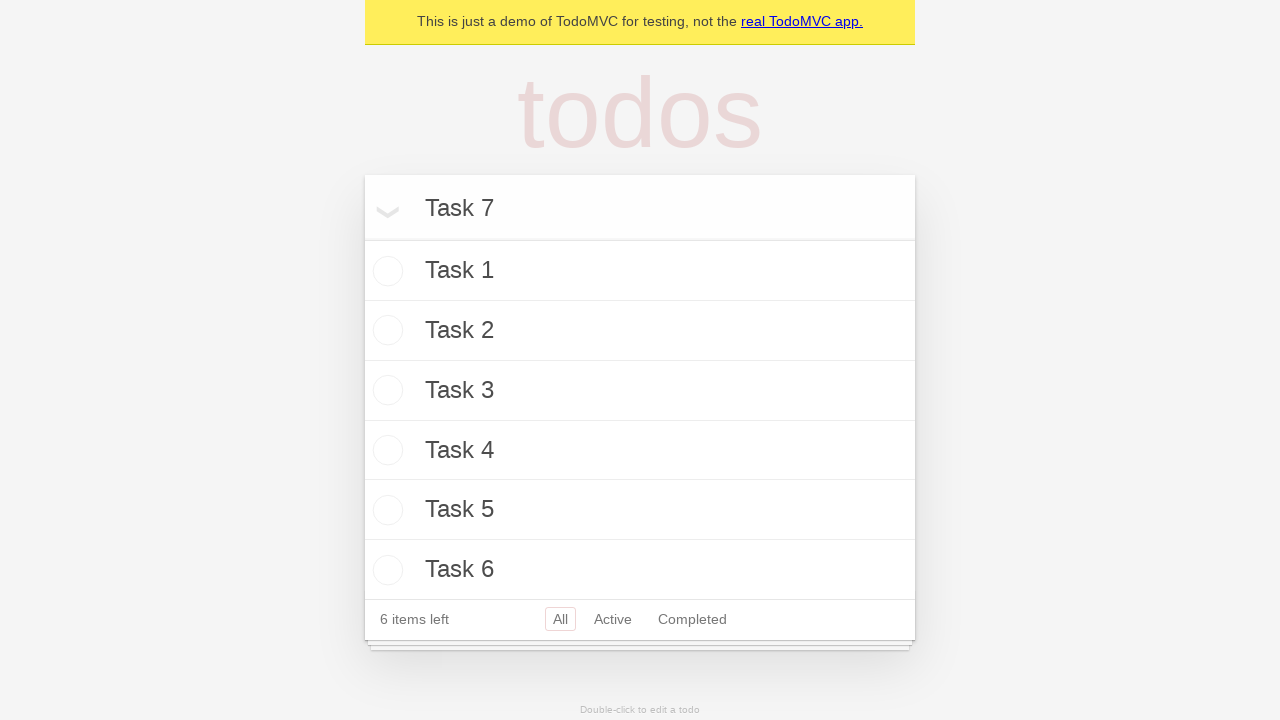

Pressed Enter to add Task 7 on internal:attr=[placeholder="What needs to be done?"i]
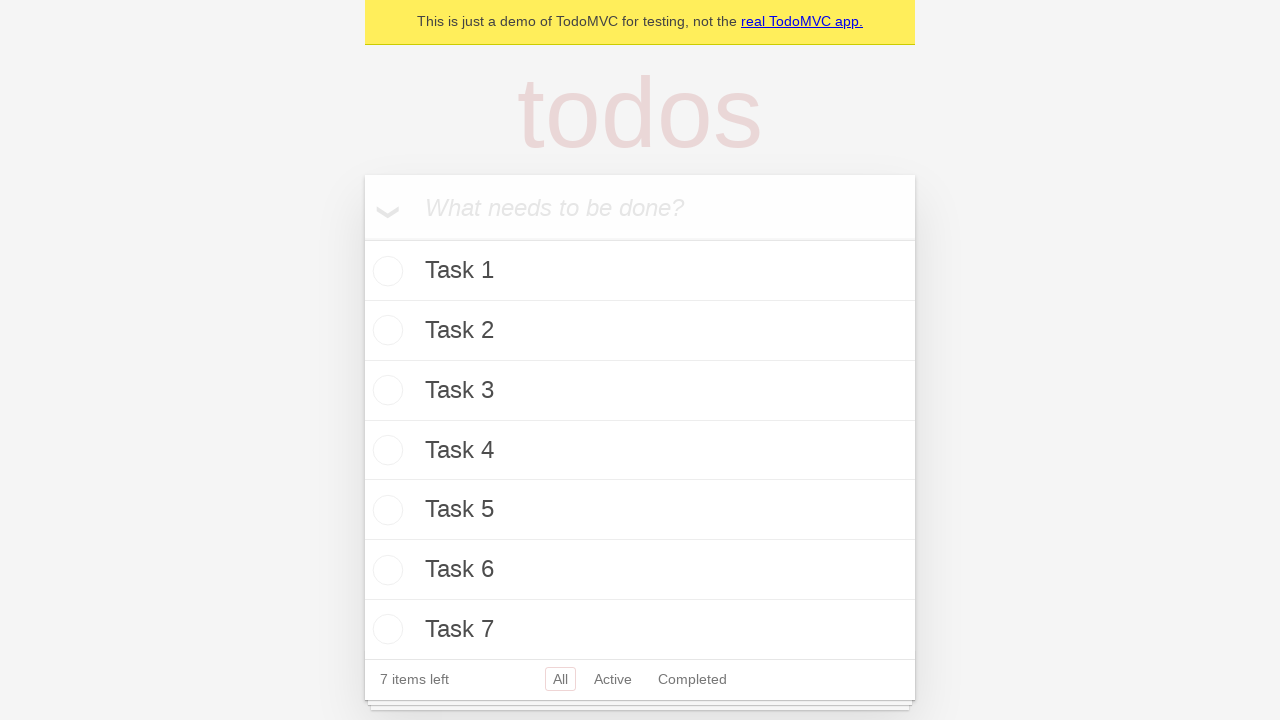

Filled todo input with 'Task 8' on internal:attr=[placeholder="What needs to be done?"i]
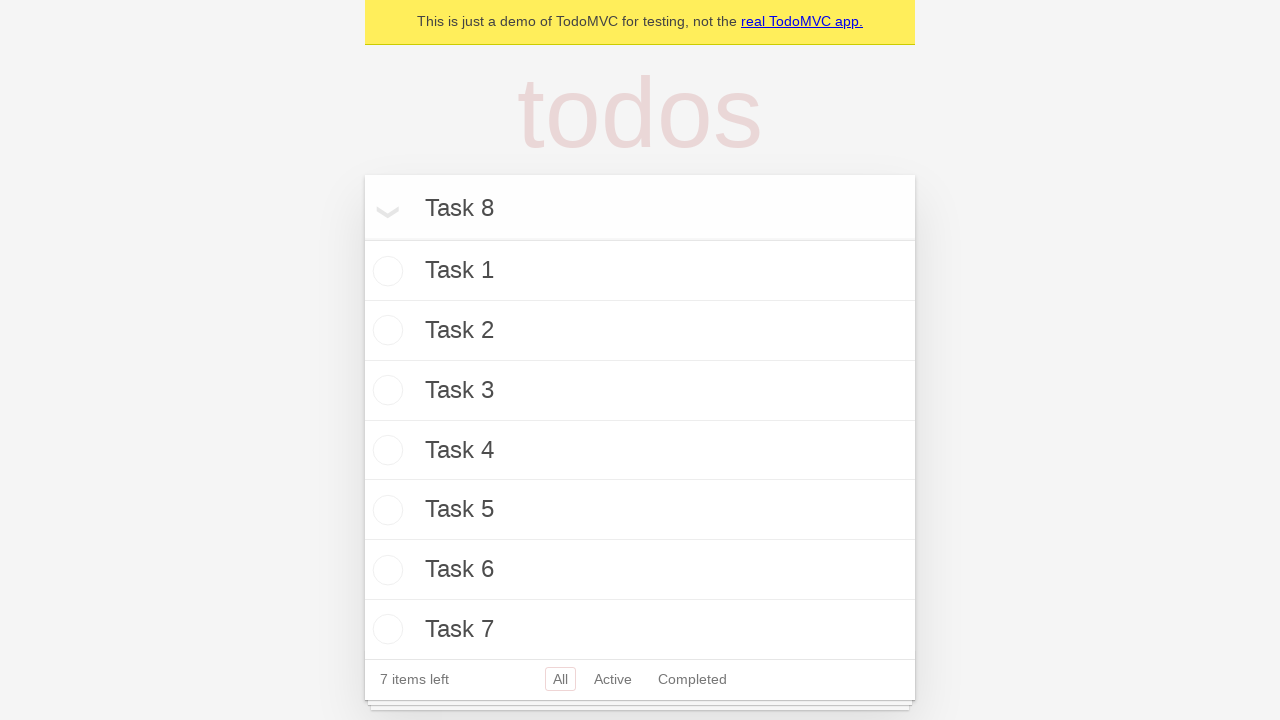

Pressed Enter to add Task 8 on internal:attr=[placeholder="What needs to be done?"i]
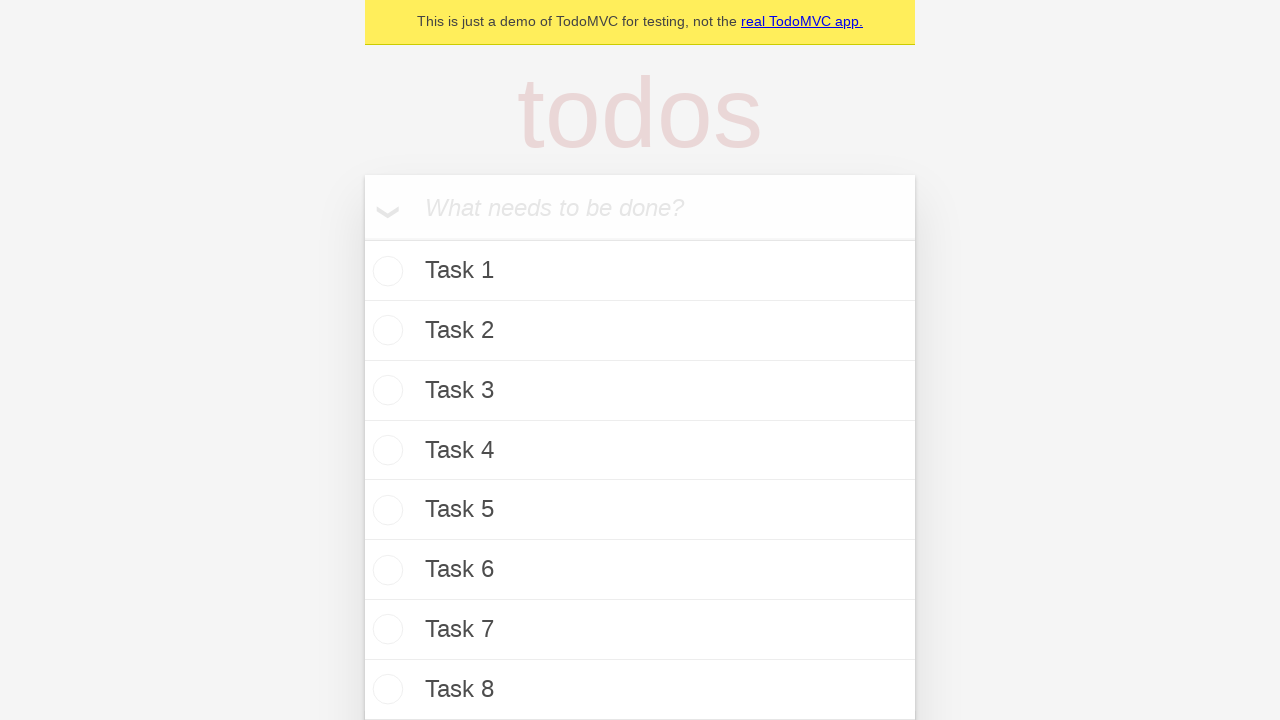

Filled todo input with 'Task 9' on internal:attr=[placeholder="What needs to be done?"i]
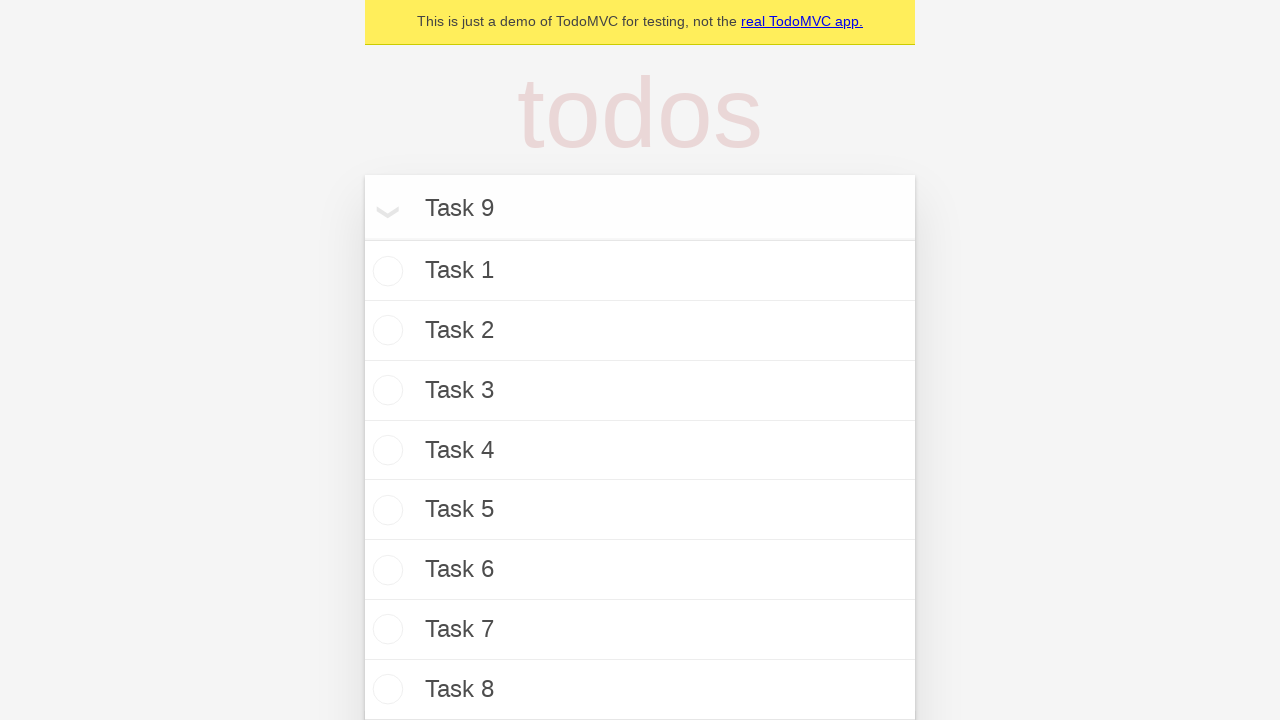

Pressed Enter to add Task 9 on internal:attr=[placeholder="What needs to be done?"i]
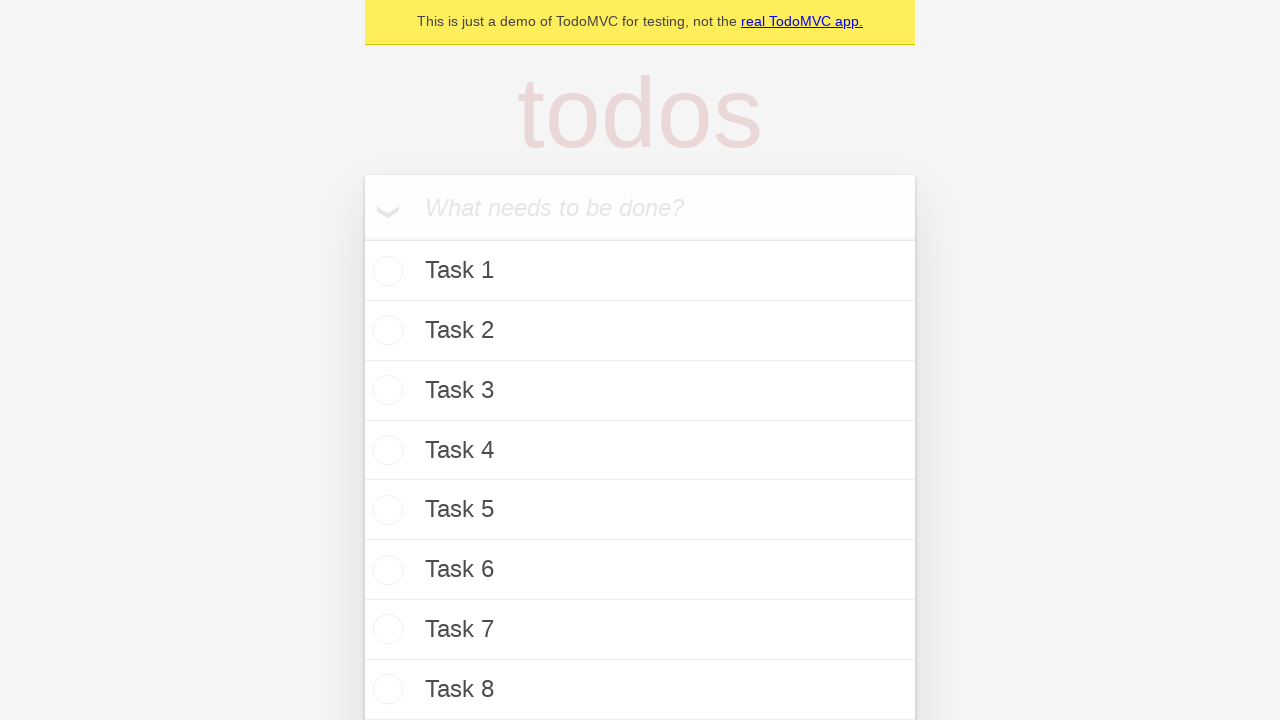

Filled todo input with 'Task 10' on internal:attr=[placeholder="What needs to be done?"i]
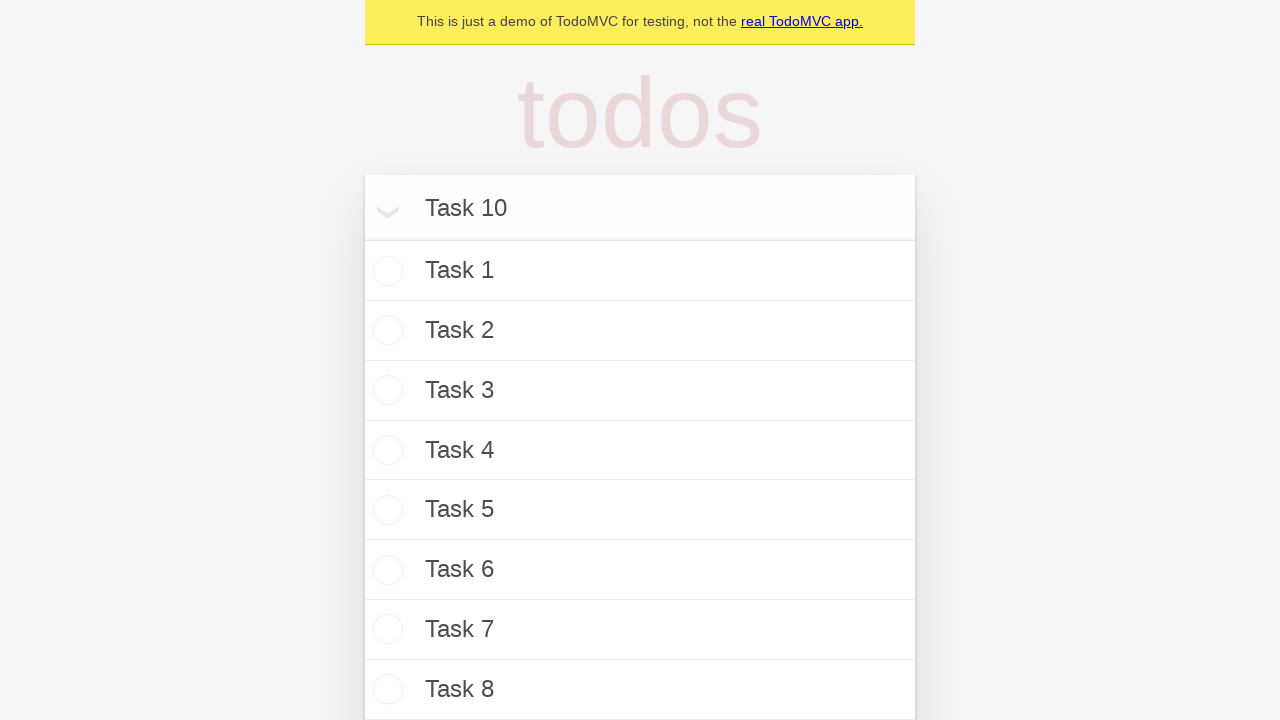

Pressed Enter to add Task 10 on internal:attr=[placeholder="What needs to be done?"i]
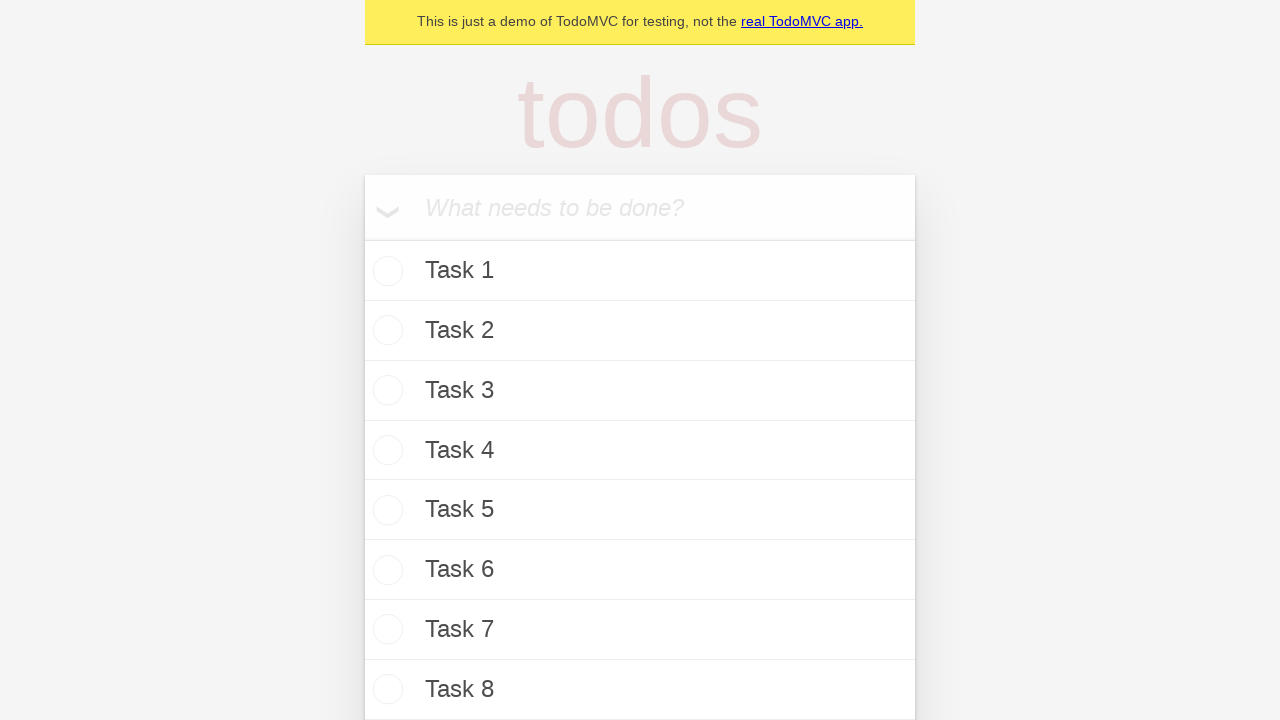

Filled todo input with 'Task 11' on internal:attr=[placeholder="What needs to be done?"i]
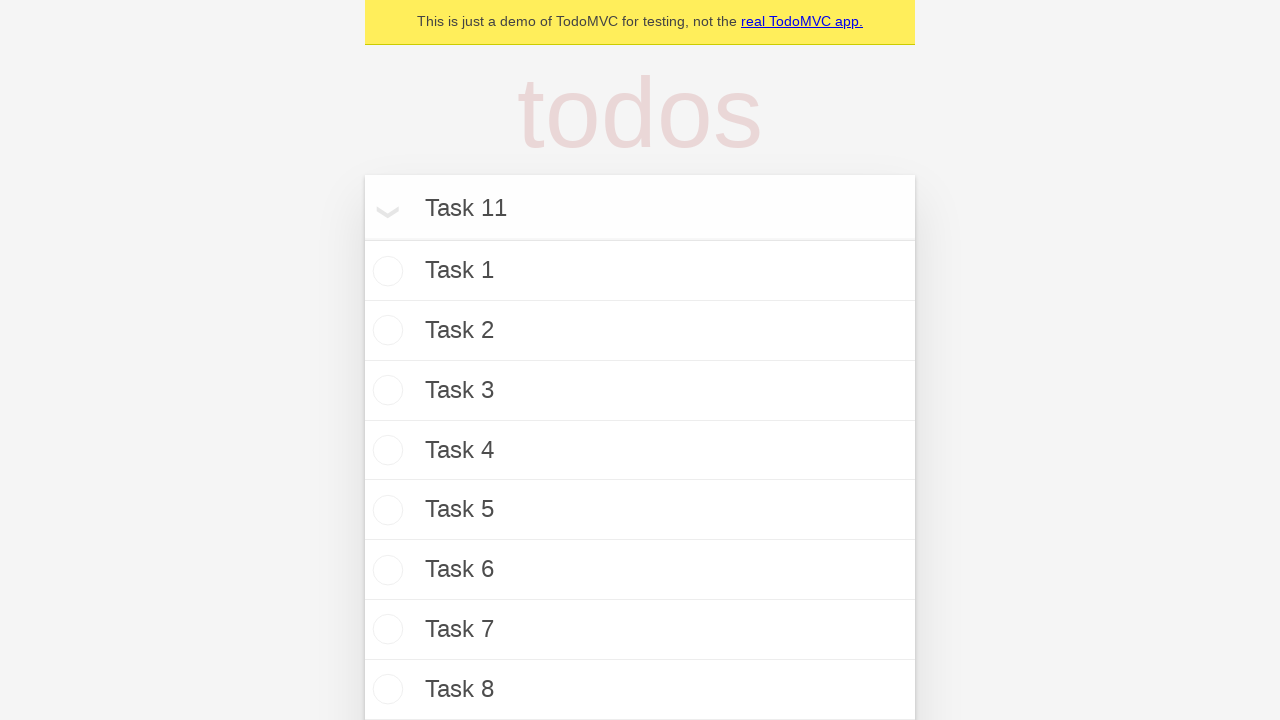

Pressed Enter to add Task 11 on internal:attr=[placeholder="What needs to be done?"i]
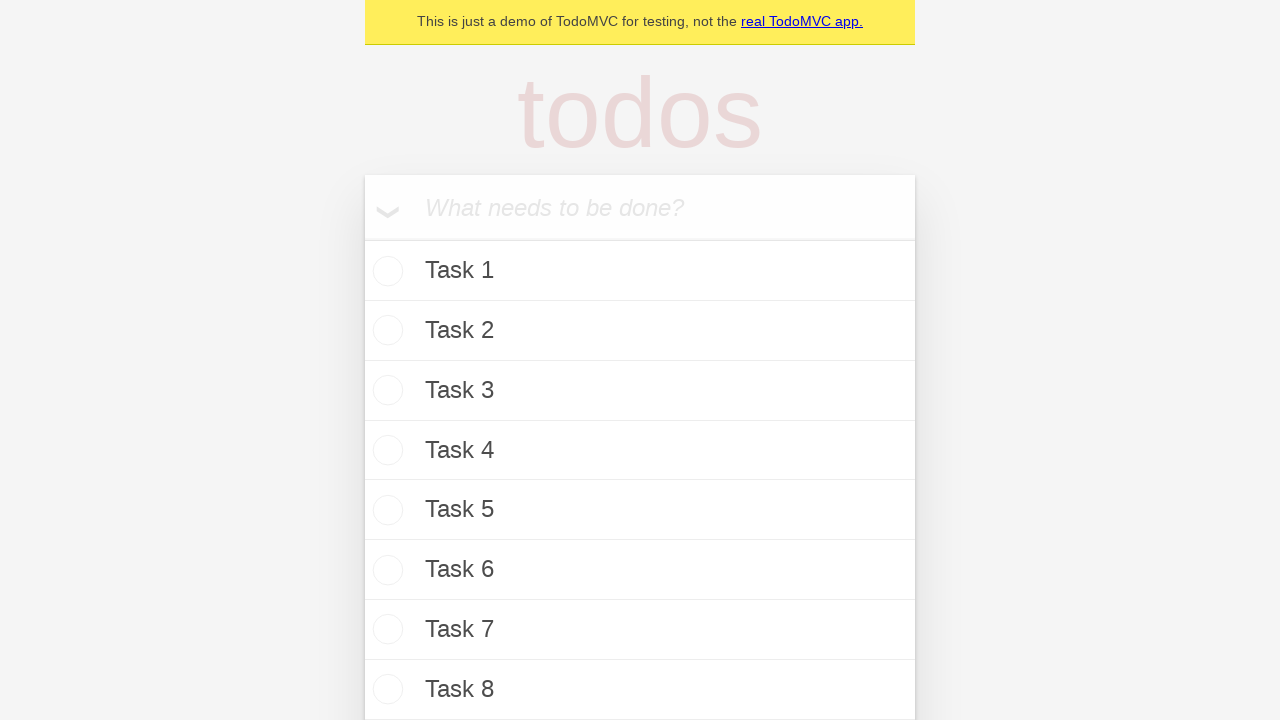

Filled todo input with 'Task 12' on internal:attr=[placeholder="What needs to be done?"i]
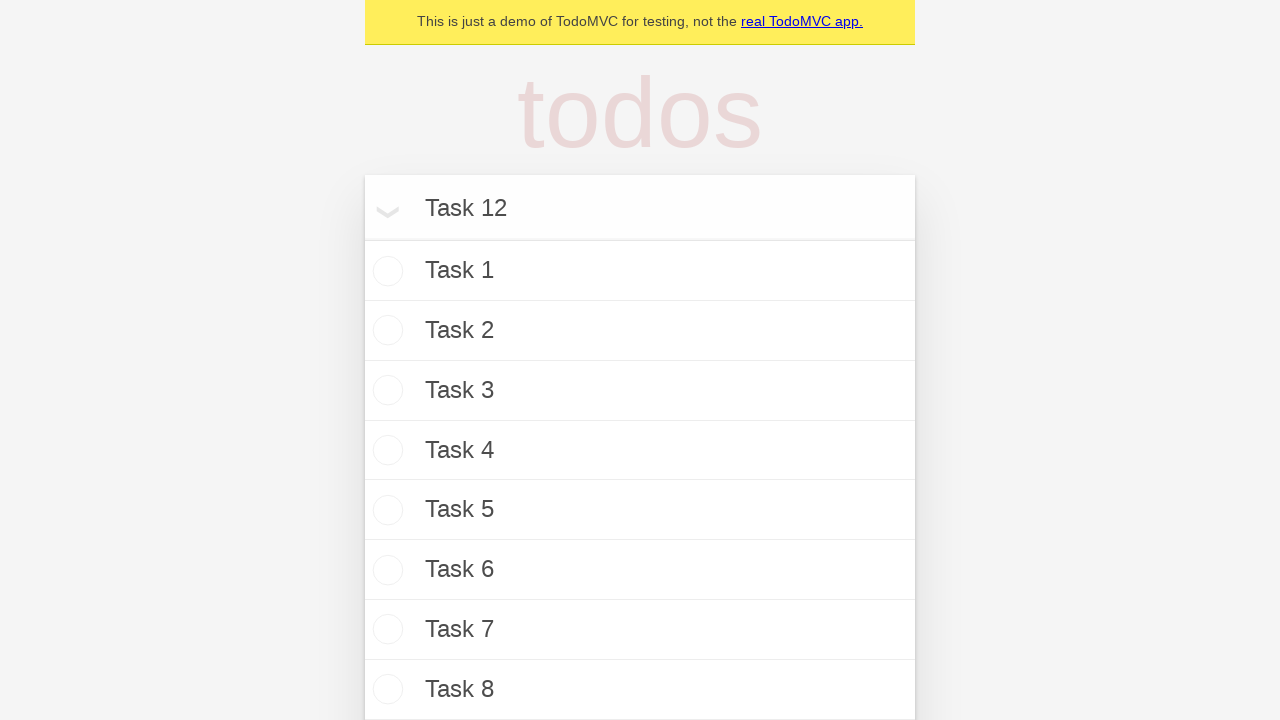

Pressed Enter to add Task 12 on internal:attr=[placeholder="What needs to be done?"i]
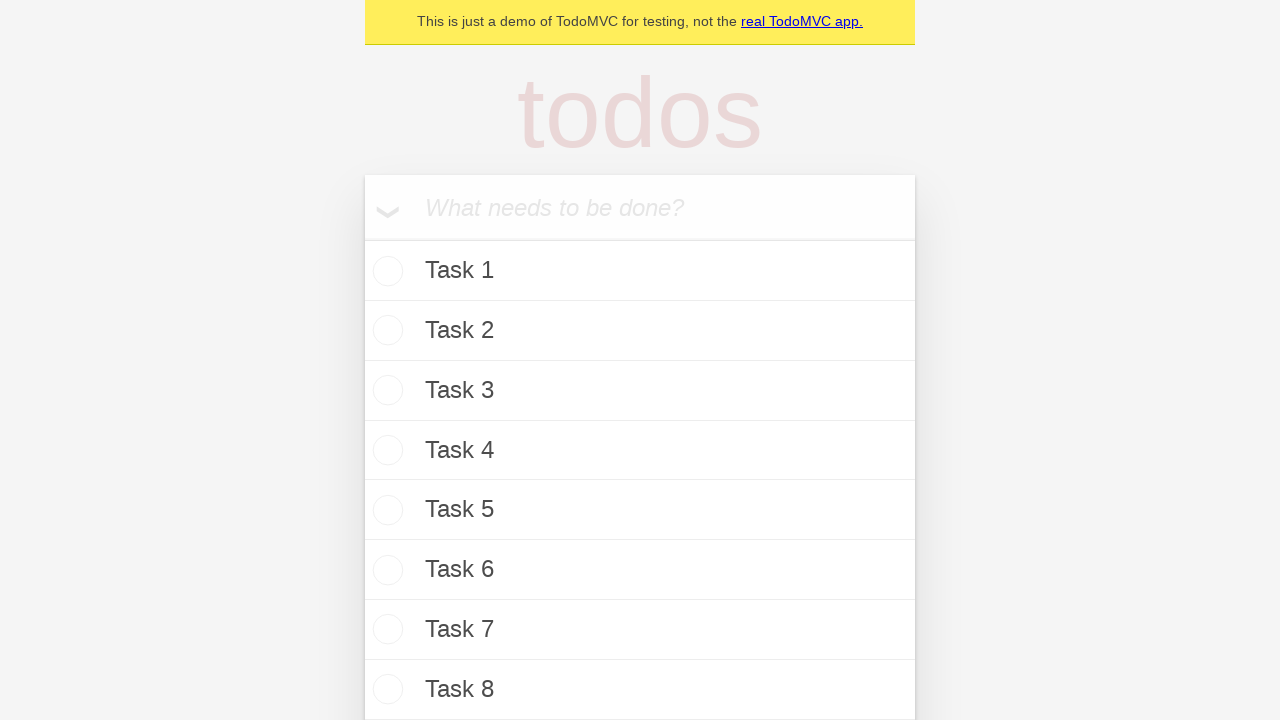

Filled todo input with 'Task 13' on internal:attr=[placeholder="What needs to be done?"i]
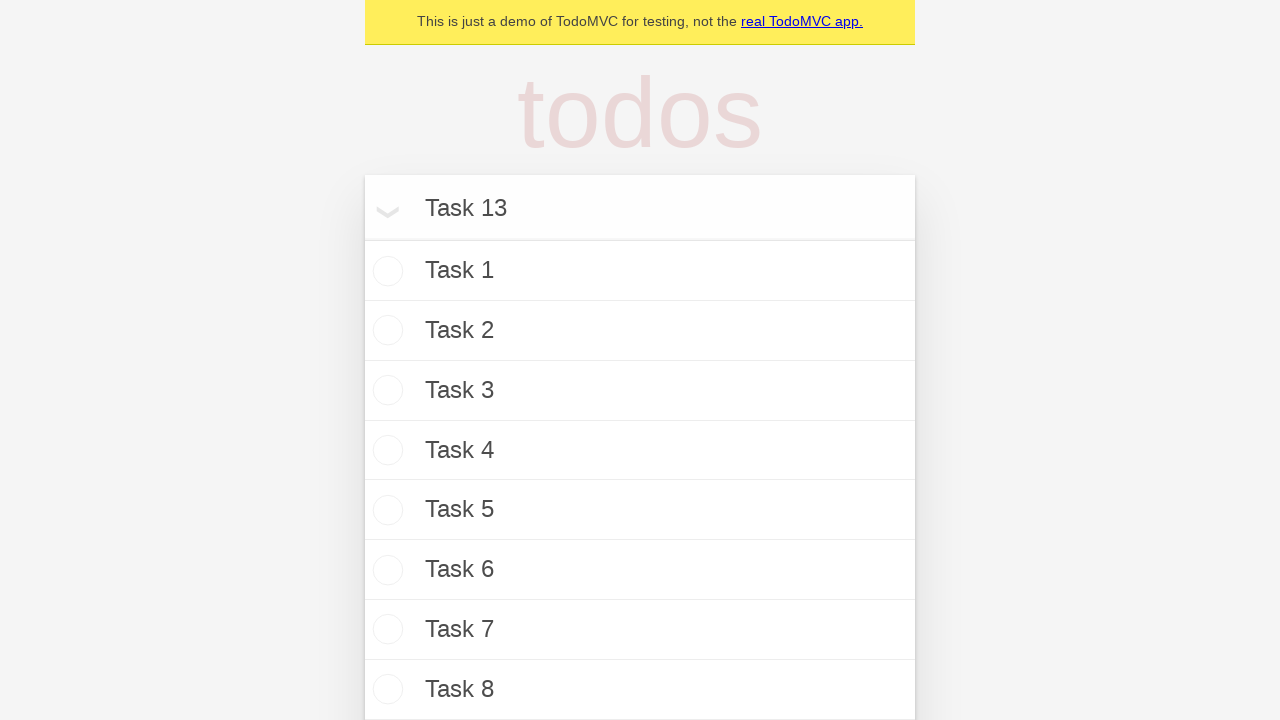

Pressed Enter to add Task 13 on internal:attr=[placeholder="What needs to be done?"i]
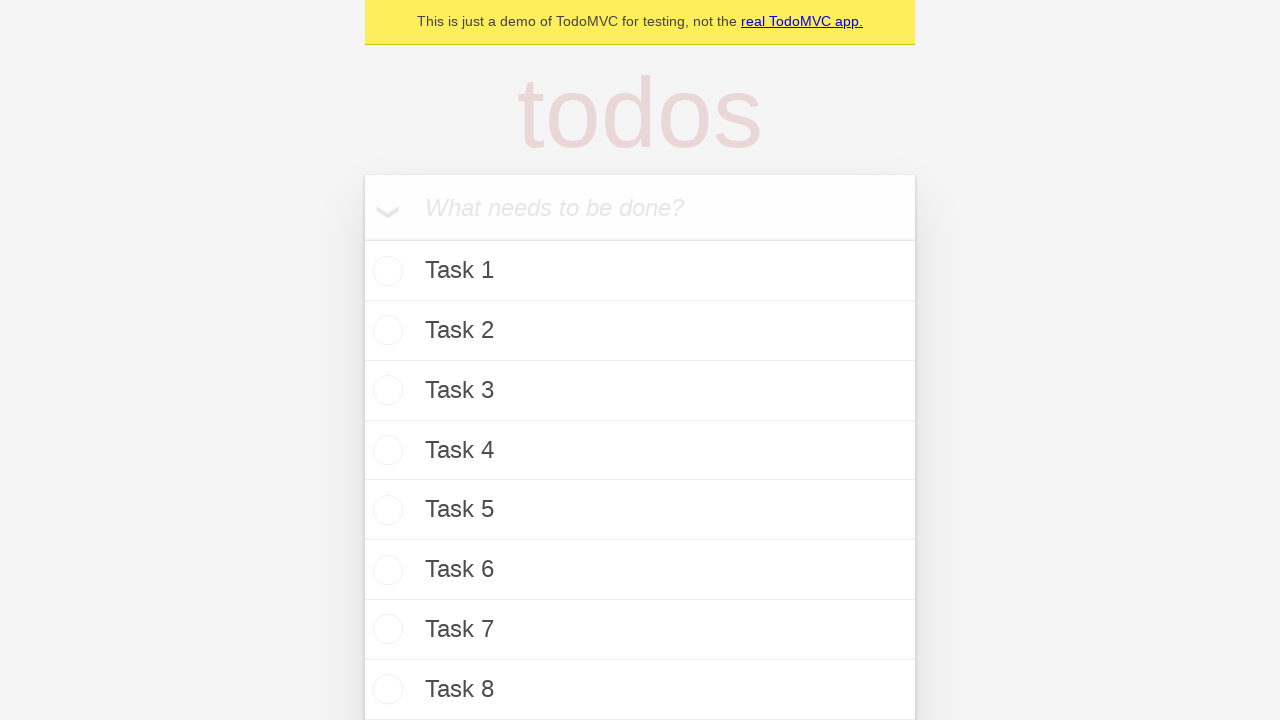

Filled todo input with 'Task 14' on internal:attr=[placeholder="What needs to be done?"i]
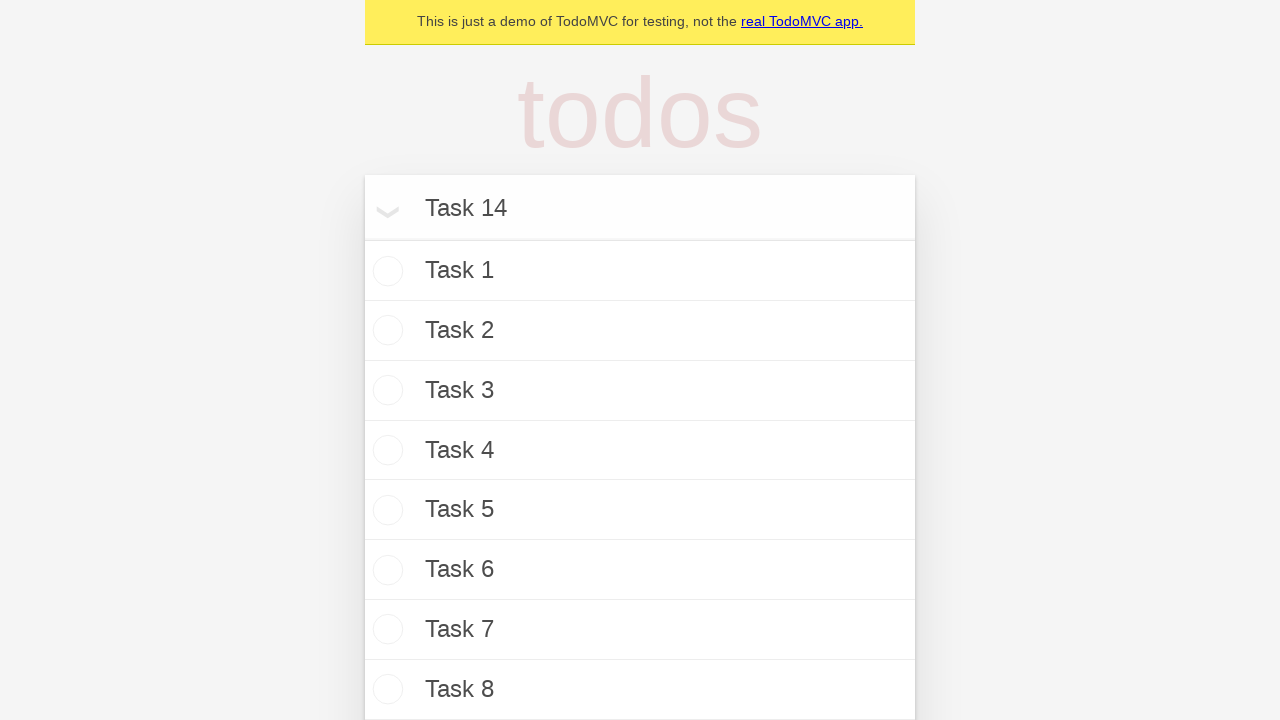

Pressed Enter to add Task 14 on internal:attr=[placeholder="What needs to be done?"i]
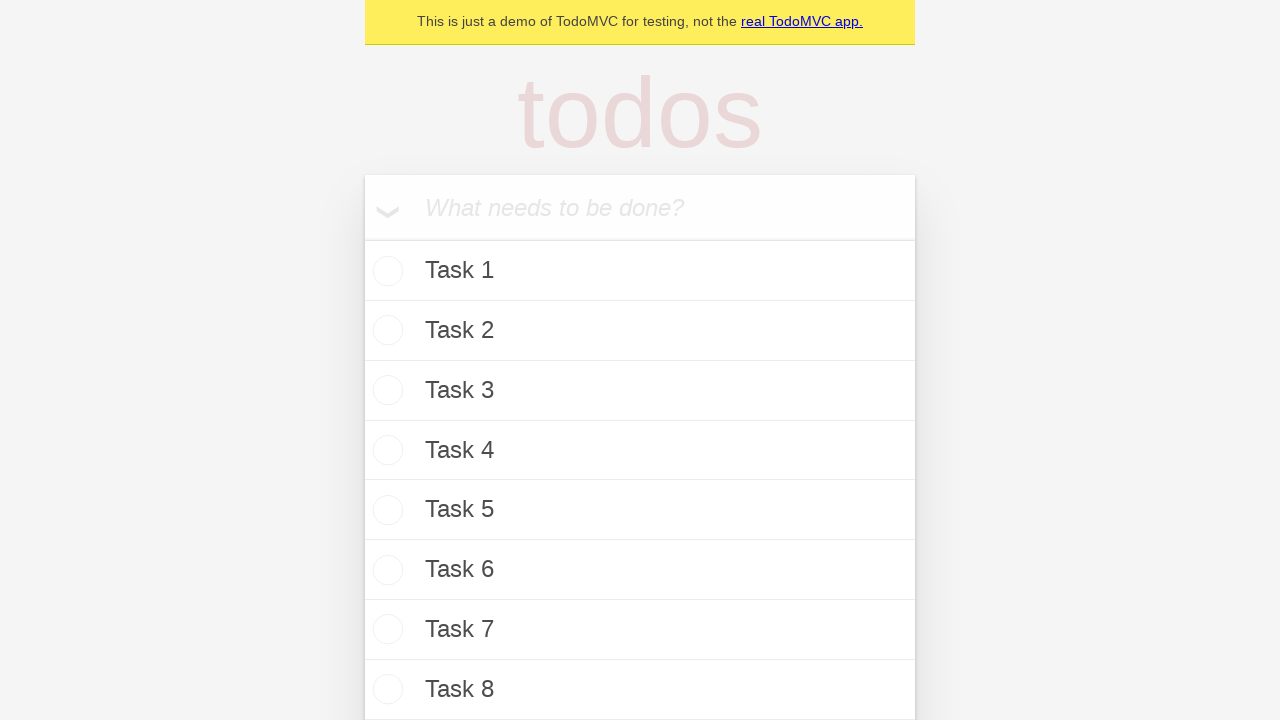

Filled todo input with 'Task 15' on internal:attr=[placeholder="What needs to be done?"i]
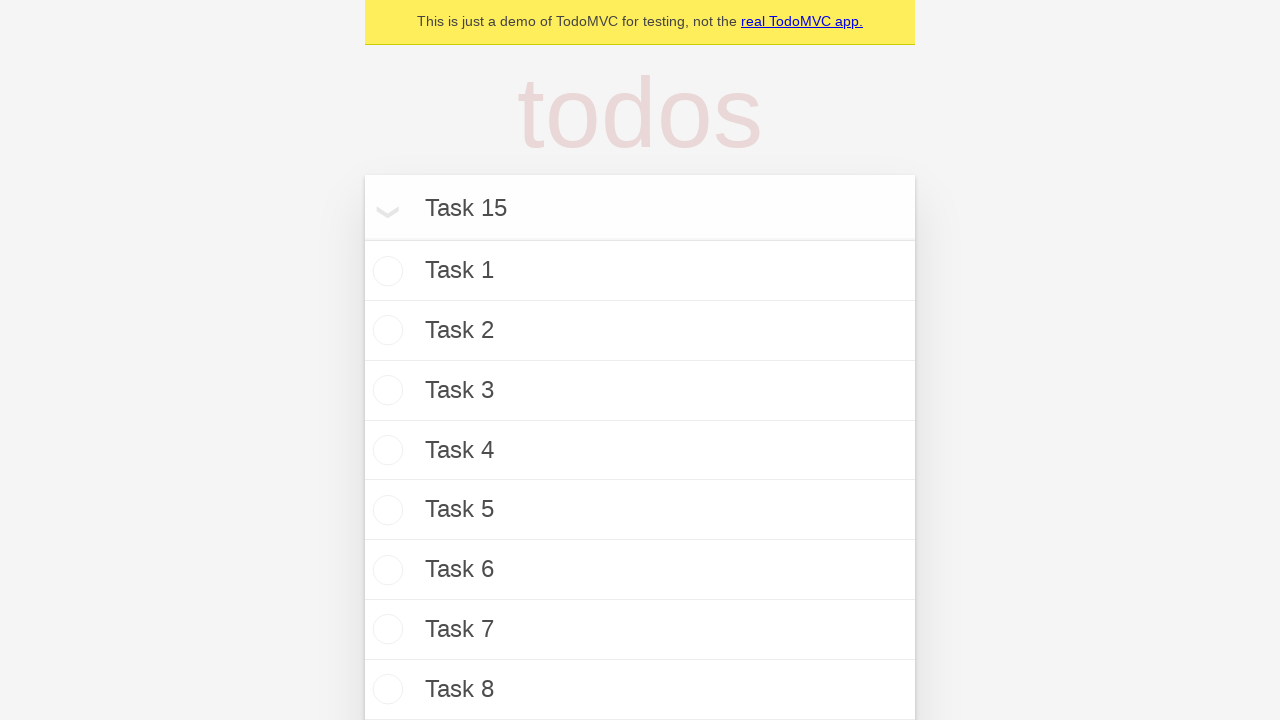

Pressed Enter to add Task 15 on internal:attr=[placeholder="What needs to be done?"i]
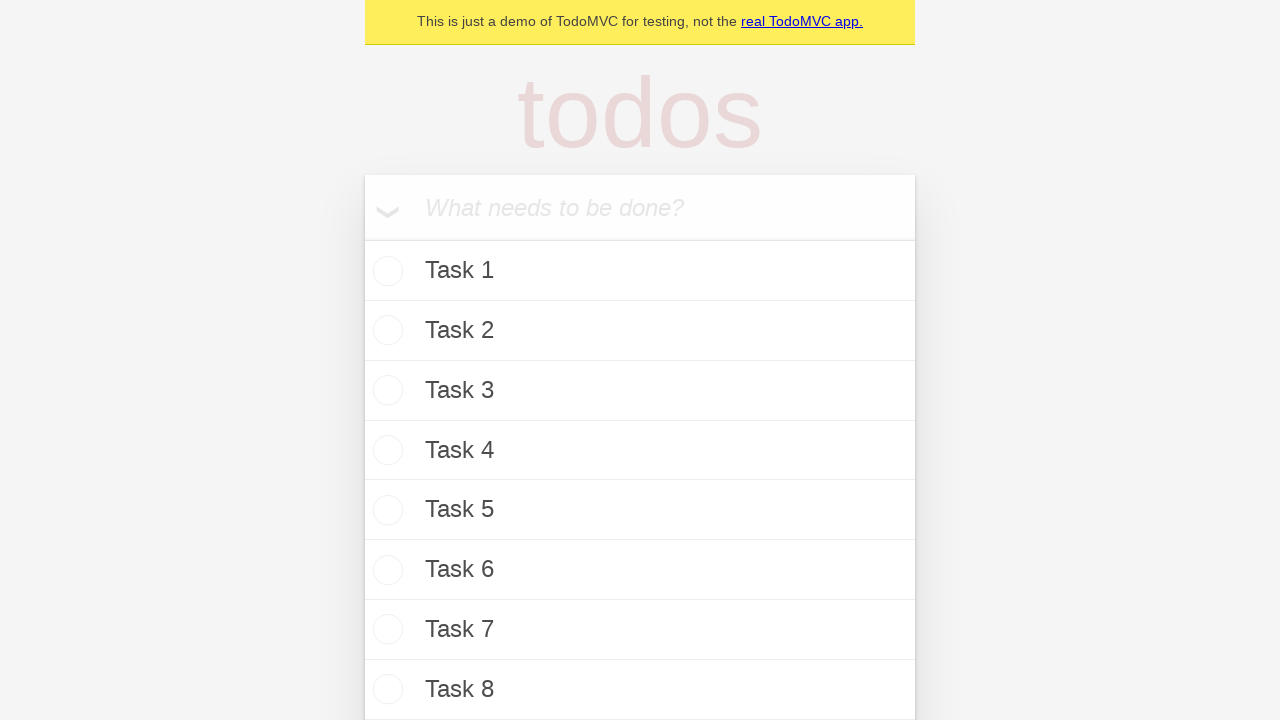

Filled todo input with 'Task 16' on internal:attr=[placeholder="What needs to be done?"i]
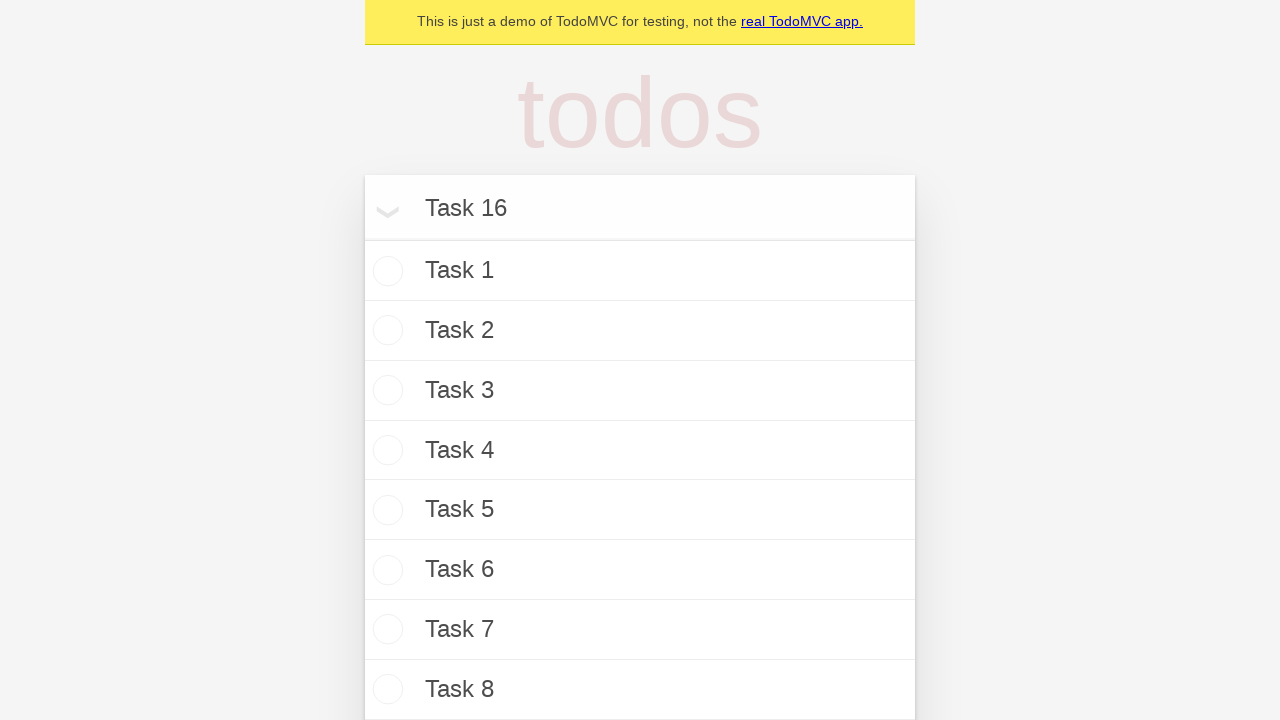

Pressed Enter to add Task 16 on internal:attr=[placeholder="What needs to be done?"i]
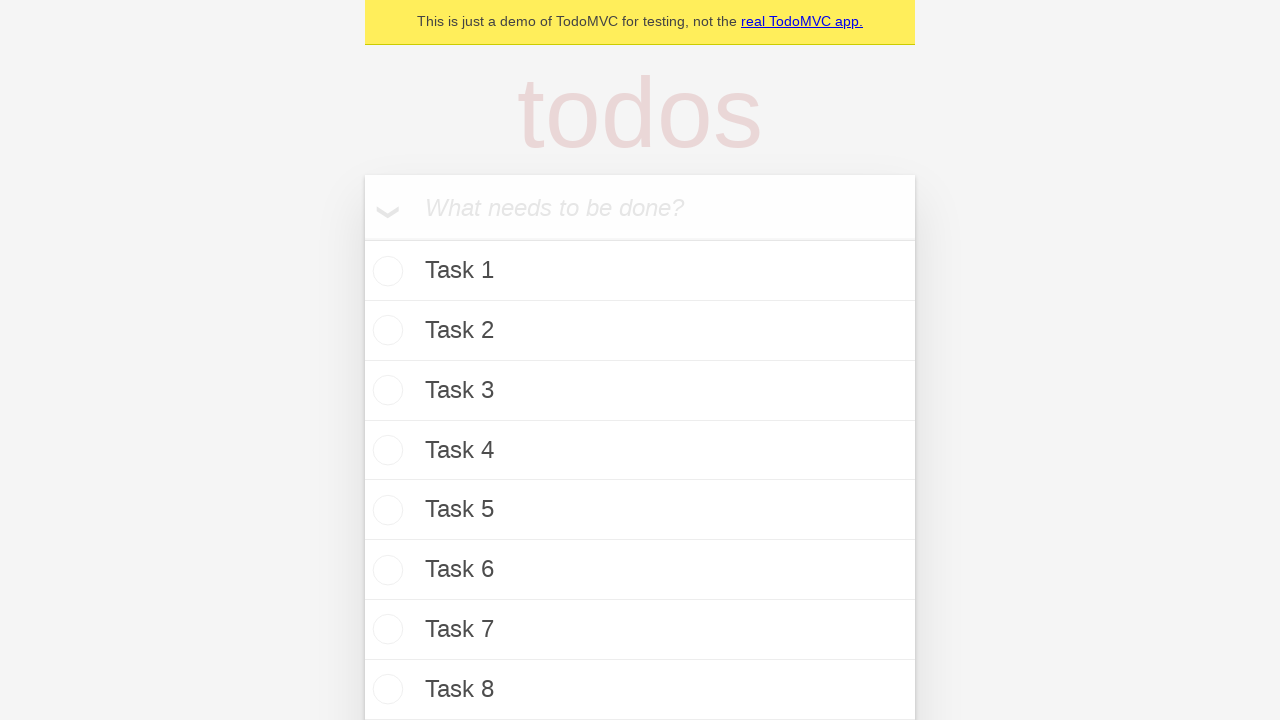

Filled todo input with 'Task 17' on internal:attr=[placeholder="What needs to be done?"i]
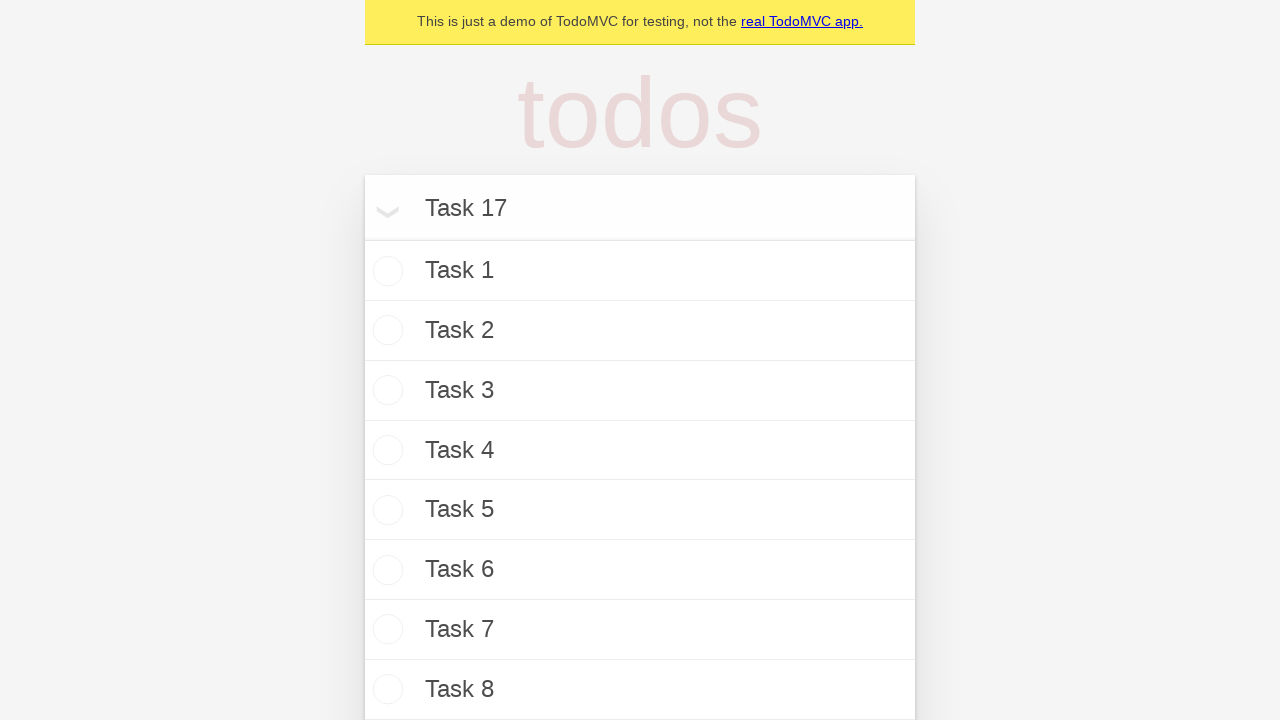

Pressed Enter to add Task 17 on internal:attr=[placeholder="What needs to be done?"i]
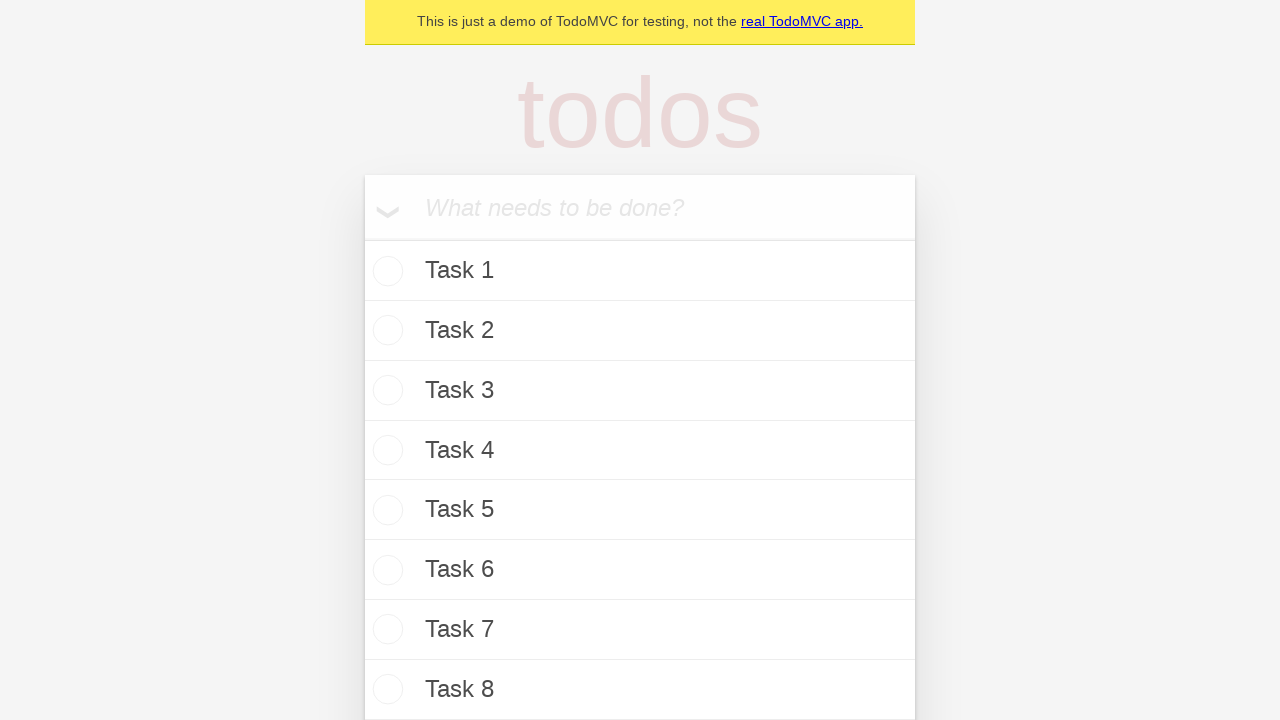

Filled todo input with 'Task 18' on internal:attr=[placeholder="What needs to be done?"i]
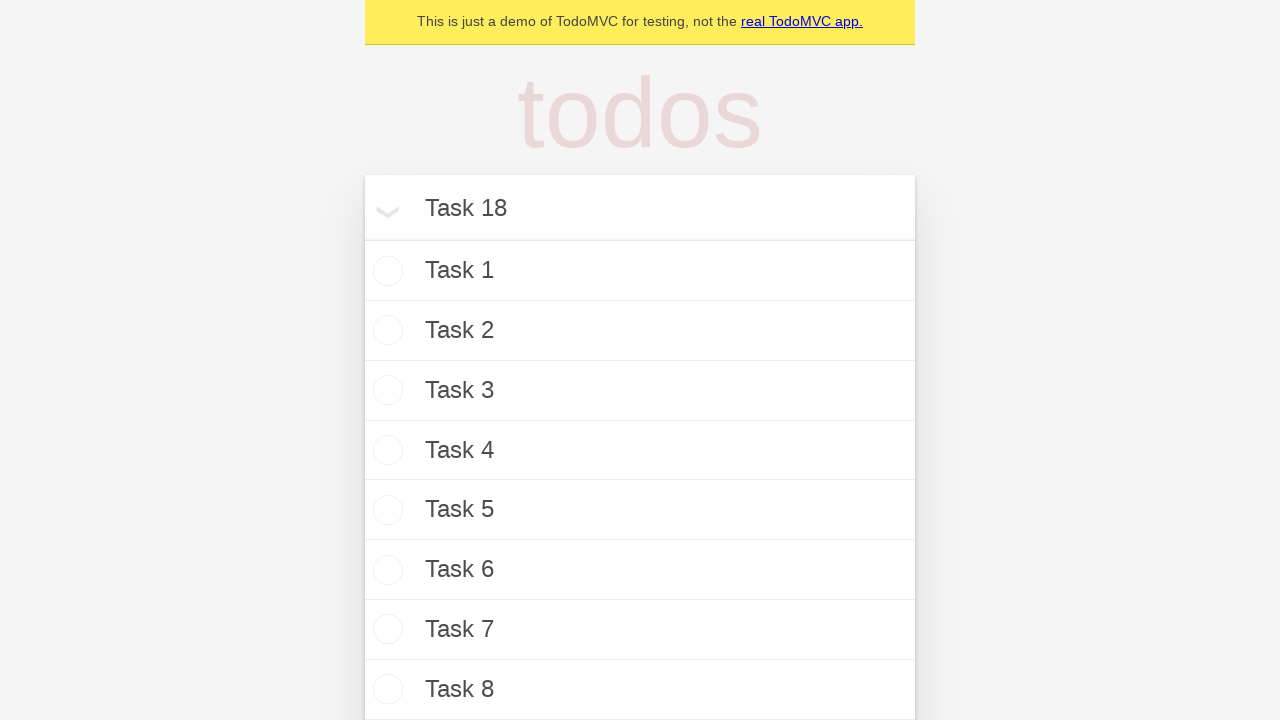

Pressed Enter to add Task 18 on internal:attr=[placeholder="What needs to be done?"i]
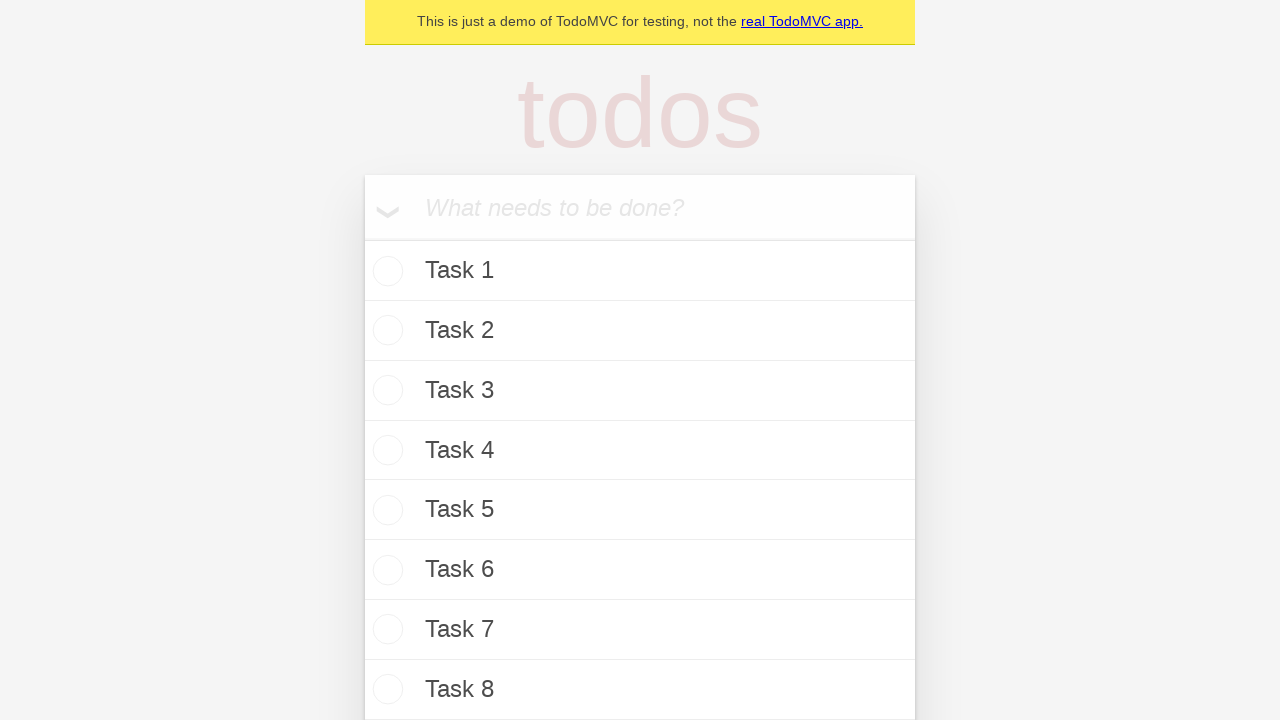

Filled todo input with 'Task 19' on internal:attr=[placeholder="What needs to be done?"i]
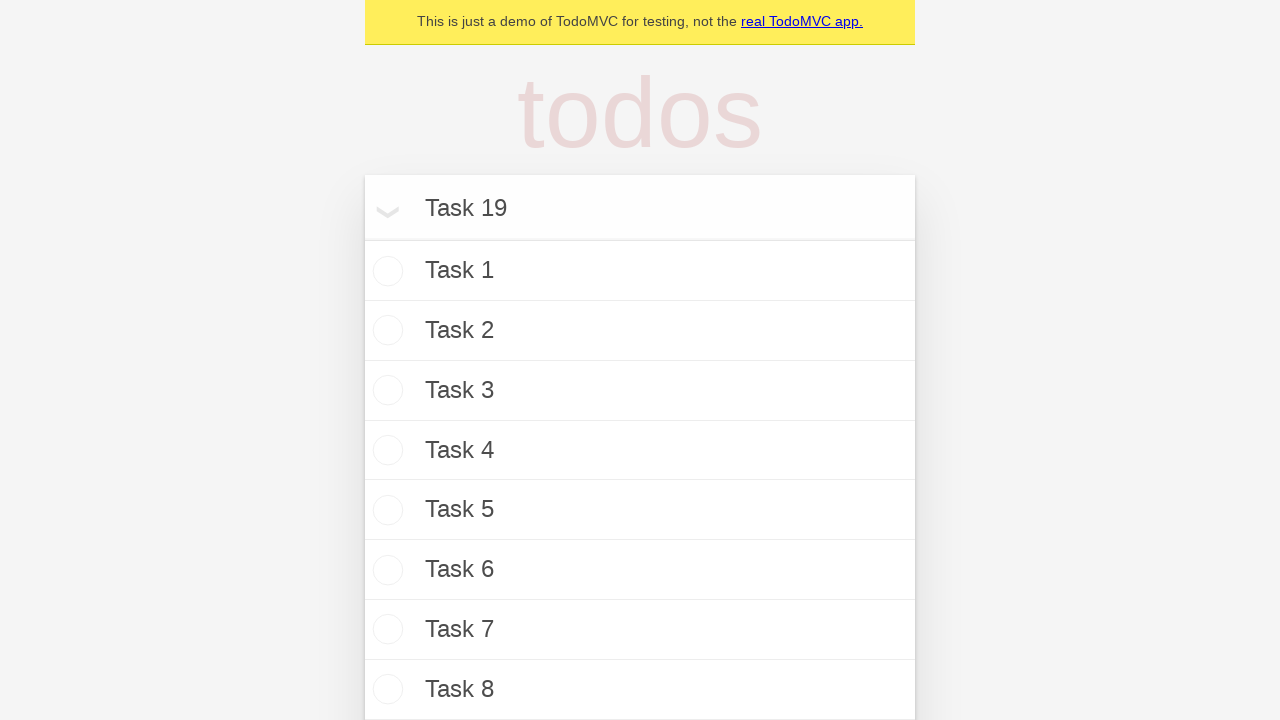

Pressed Enter to add Task 19 on internal:attr=[placeholder="What needs to be done?"i]
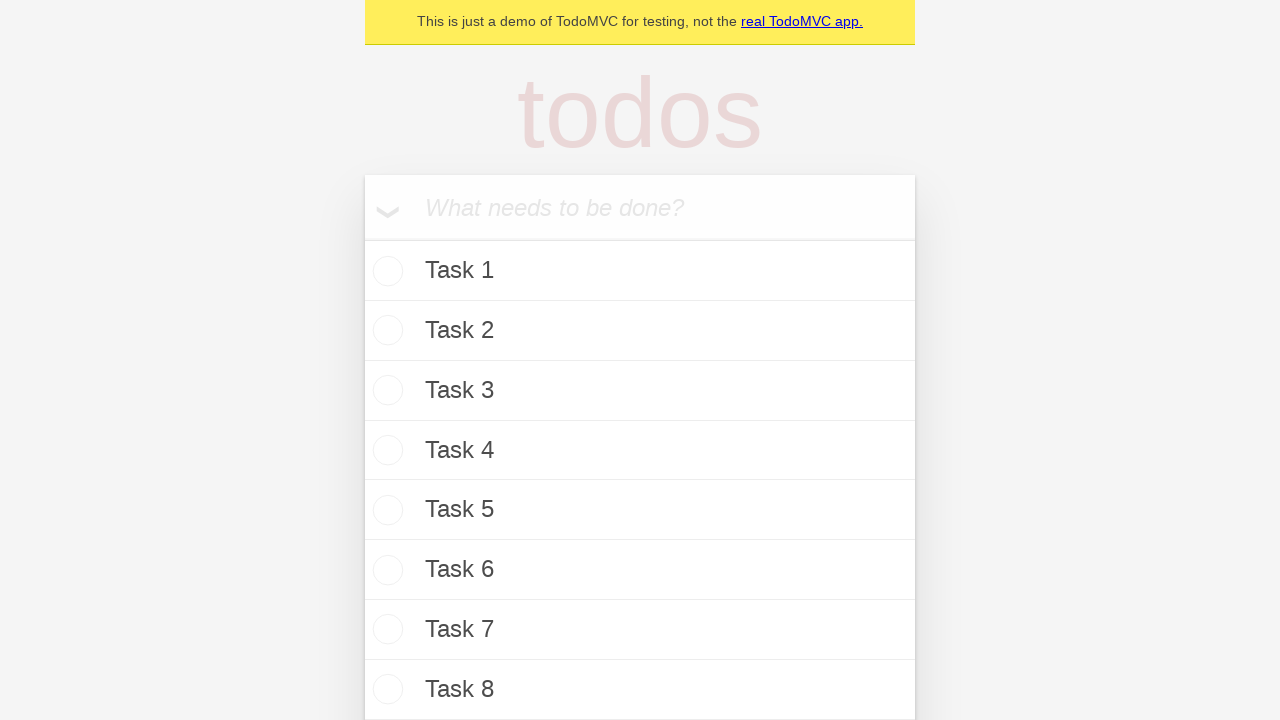

Filled todo input with 'Task 20' on internal:attr=[placeholder="What needs to be done?"i]
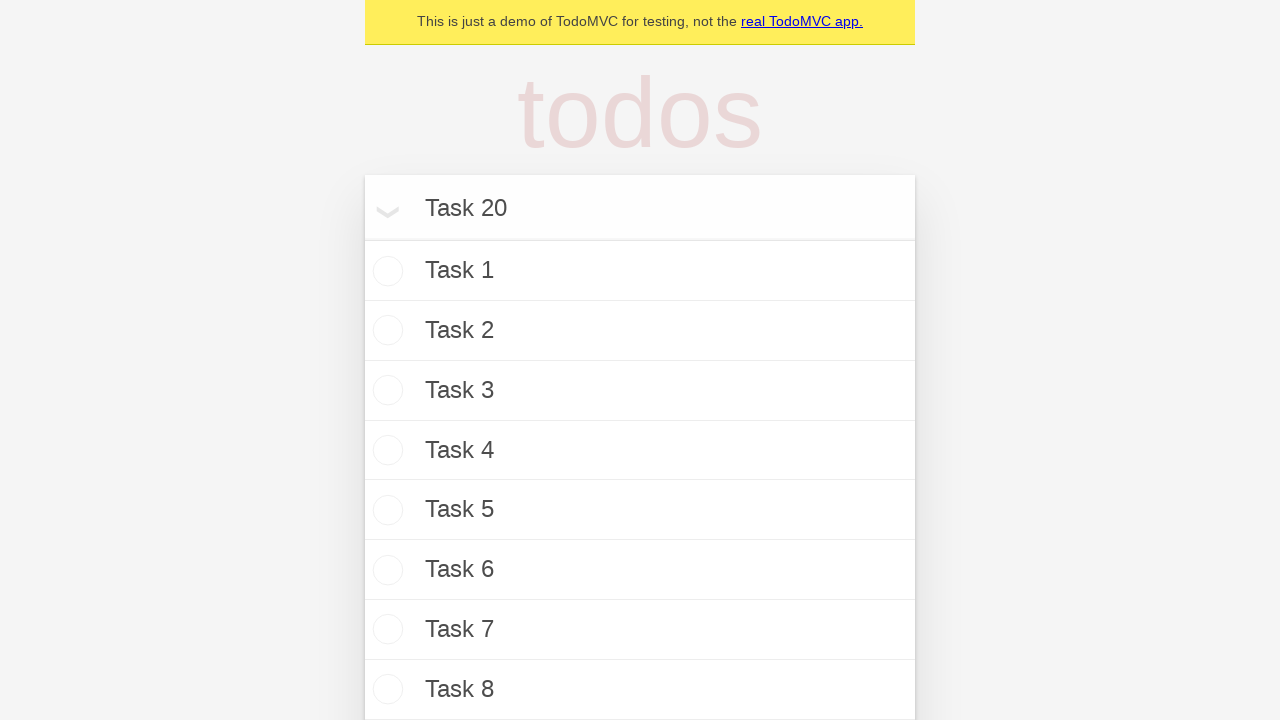

Pressed Enter to add Task 20 on internal:attr=[placeholder="What needs to be done?"i]
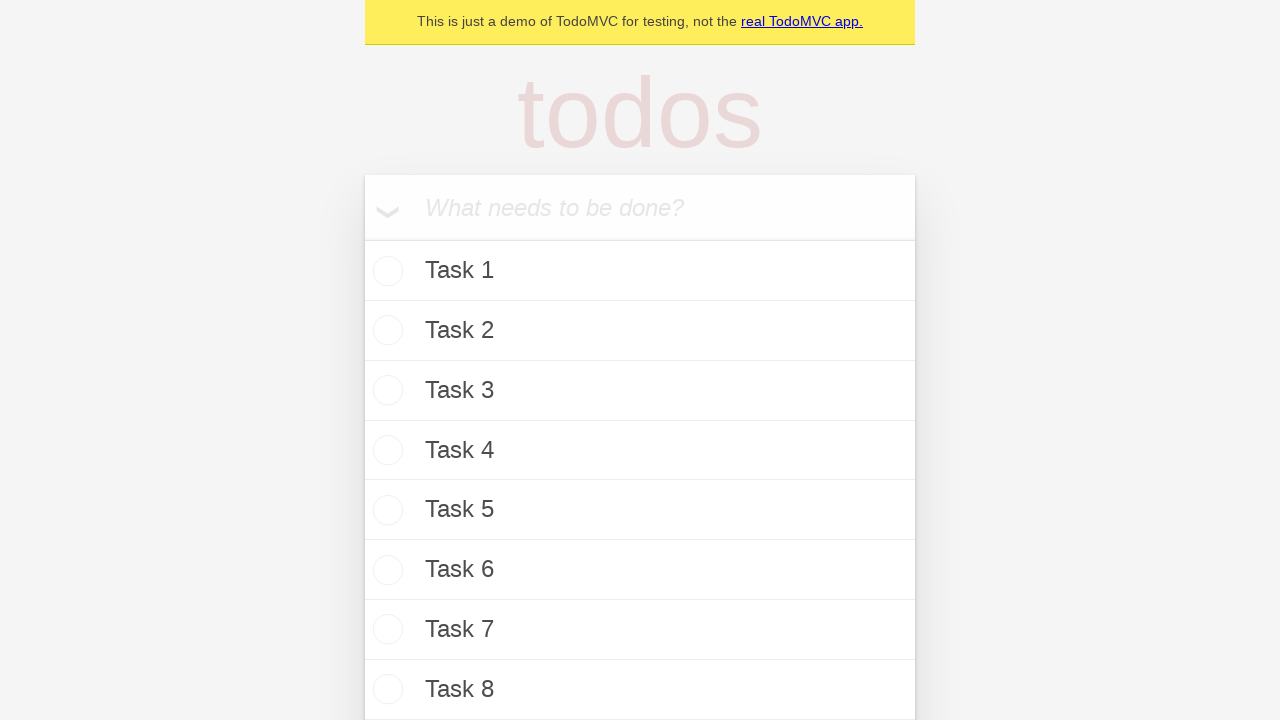

Filled todo input with 'Task 21' on internal:attr=[placeholder="What needs to be done?"i]
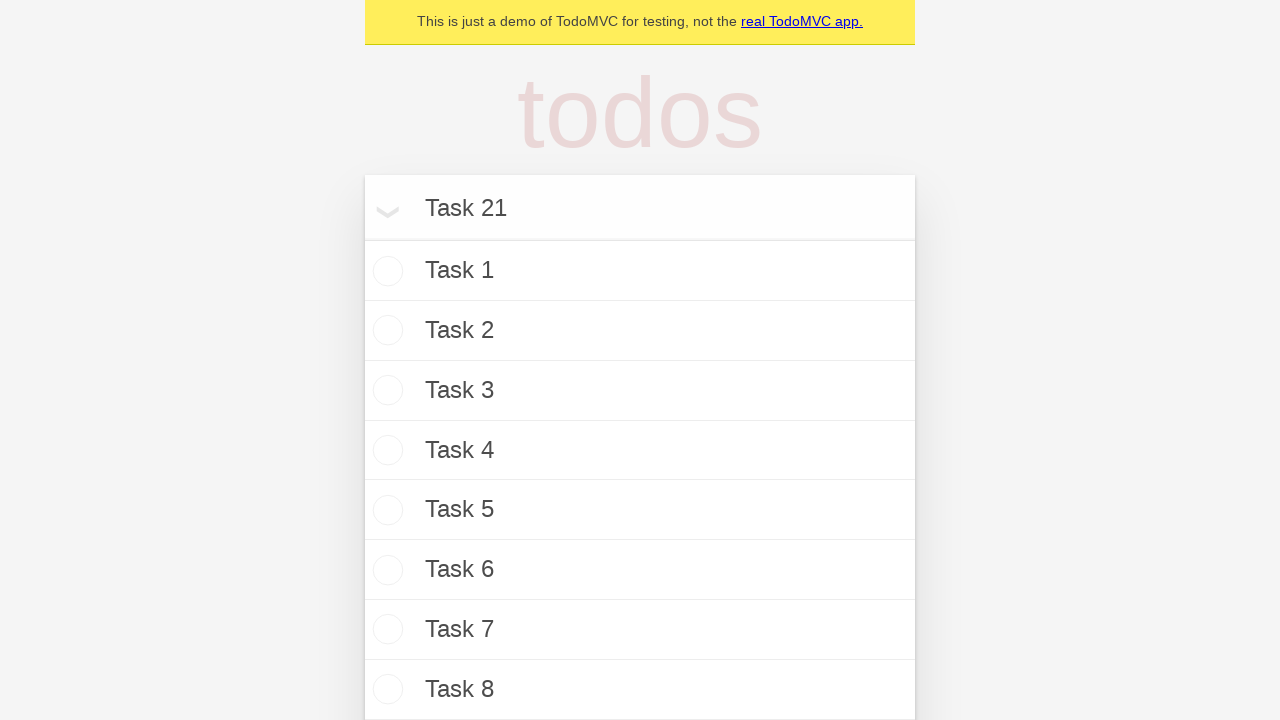

Pressed Enter to add Task 21 on internal:attr=[placeholder="What needs to be done?"i]
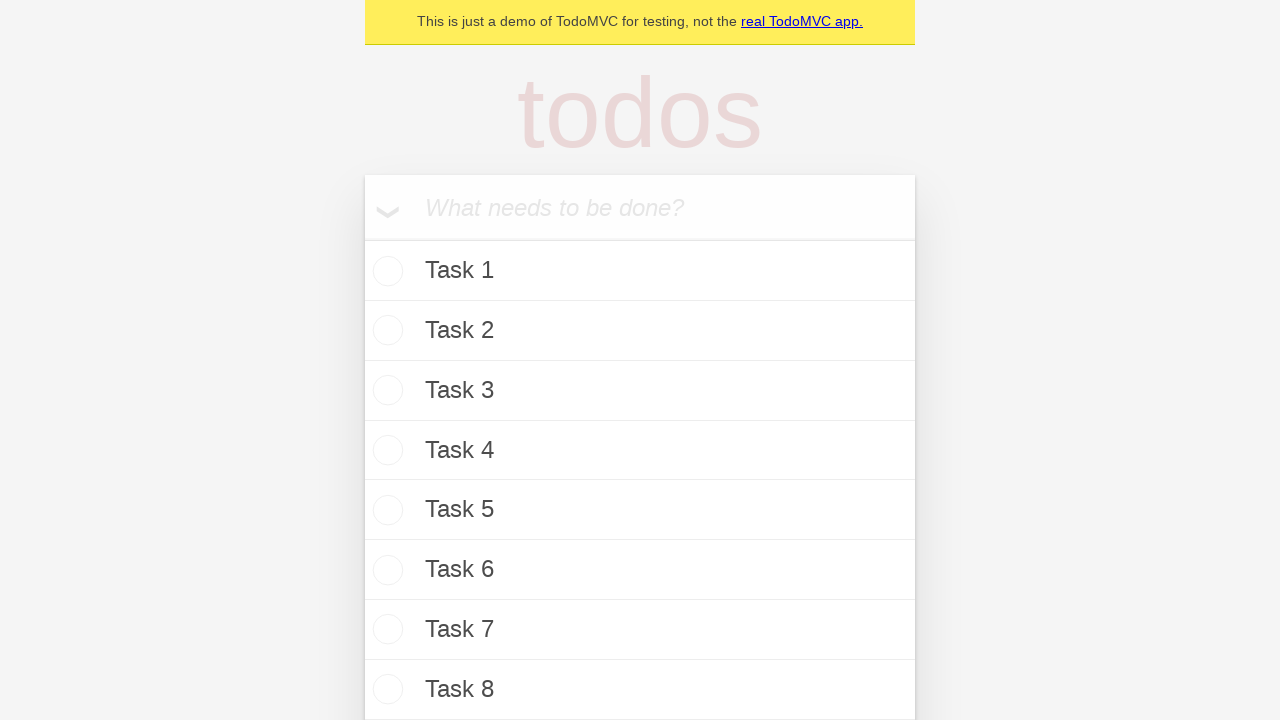

Filled todo input with 'Task 22' on internal:attr=[placeholder="What needs to be done?"i]
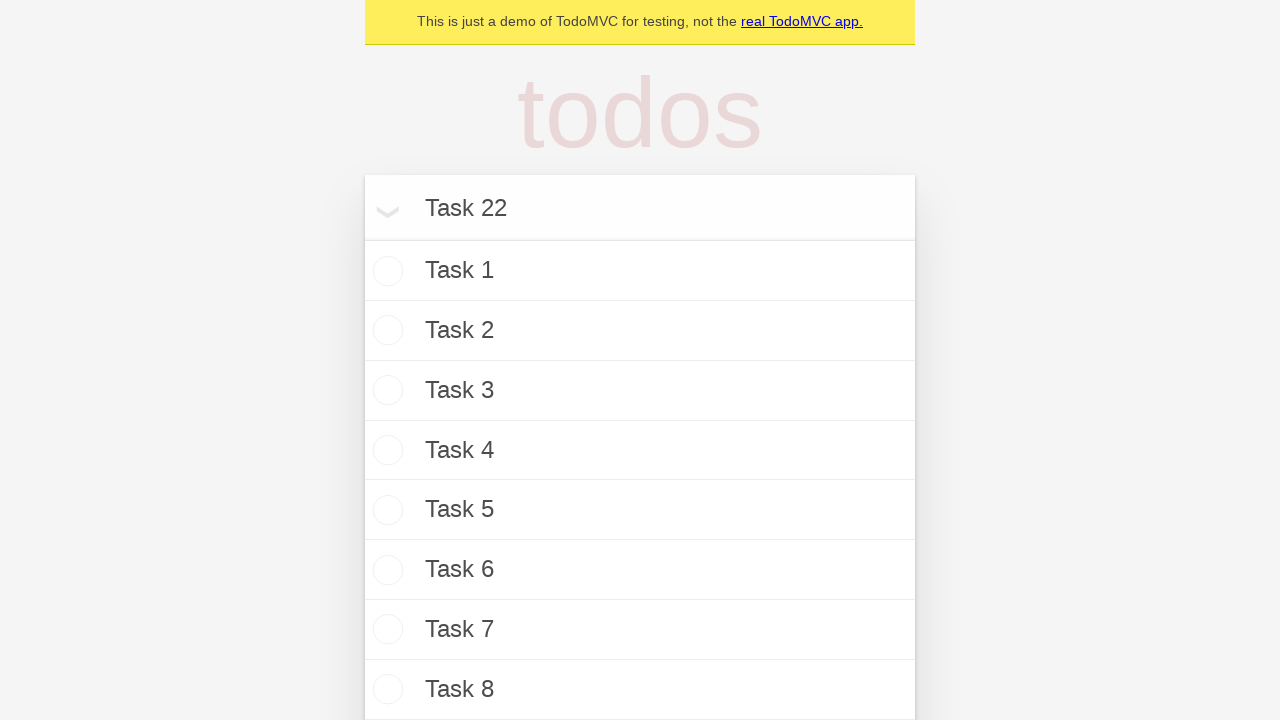

Pressed Enter to add Task 22 on internal:attr=[placeholder="What needs to be done?"i]
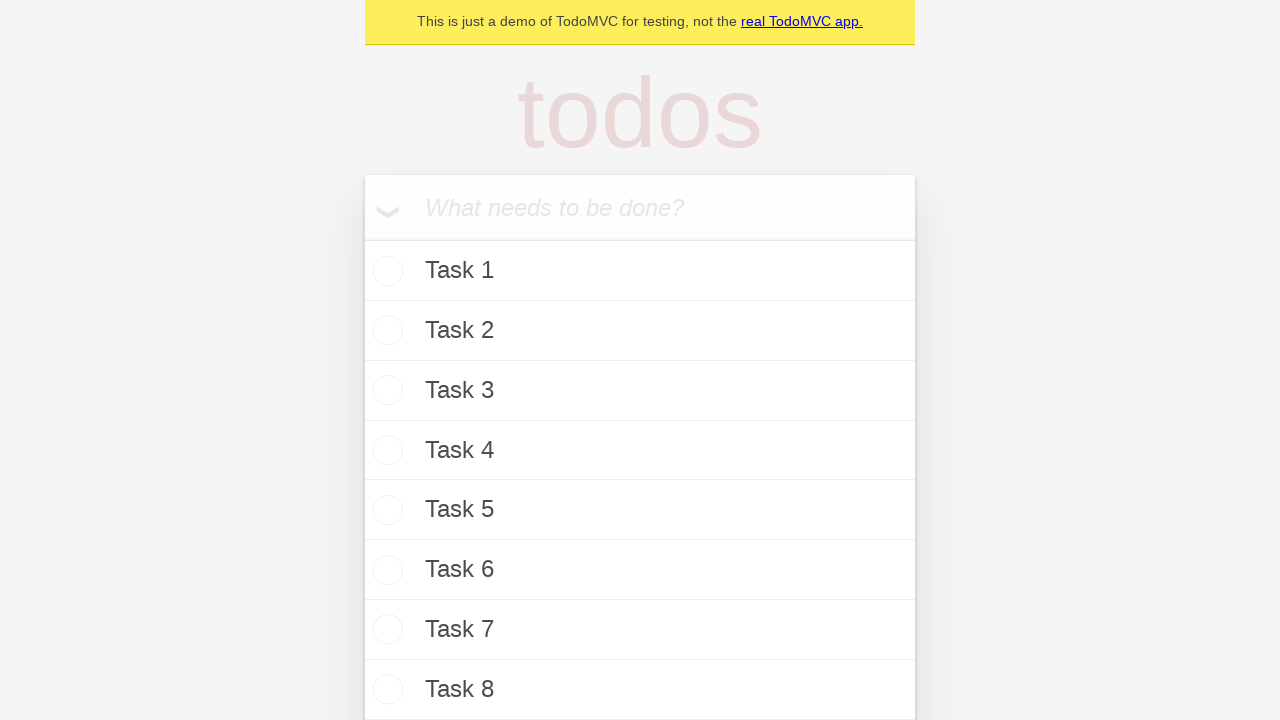

Filled todo input with 'Task 23' on internal:attr=[placeholder="What needs to be done?"i]
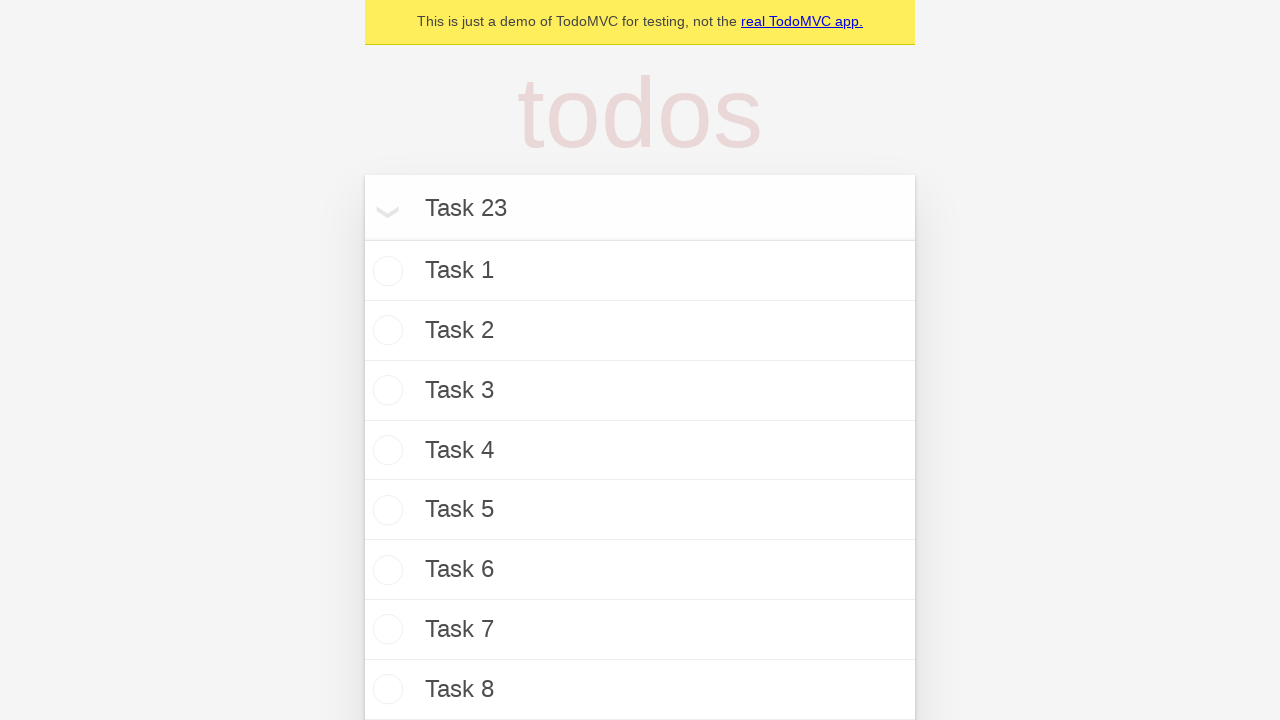

Pressed Enter to add Task 23 on internal:attr=[placeholder="What needs to be done?"i]
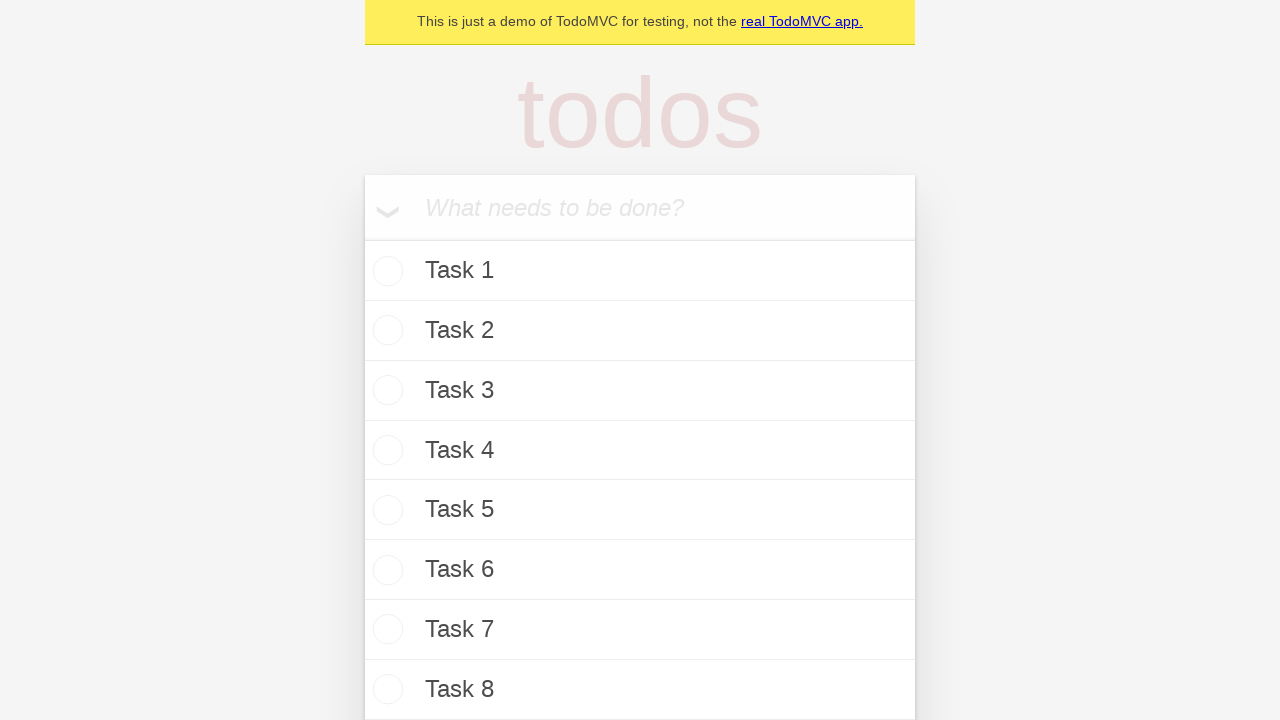

Filled todo input with 'Task 24' on internal:attr=[placeholder="What needs to be done?"i]
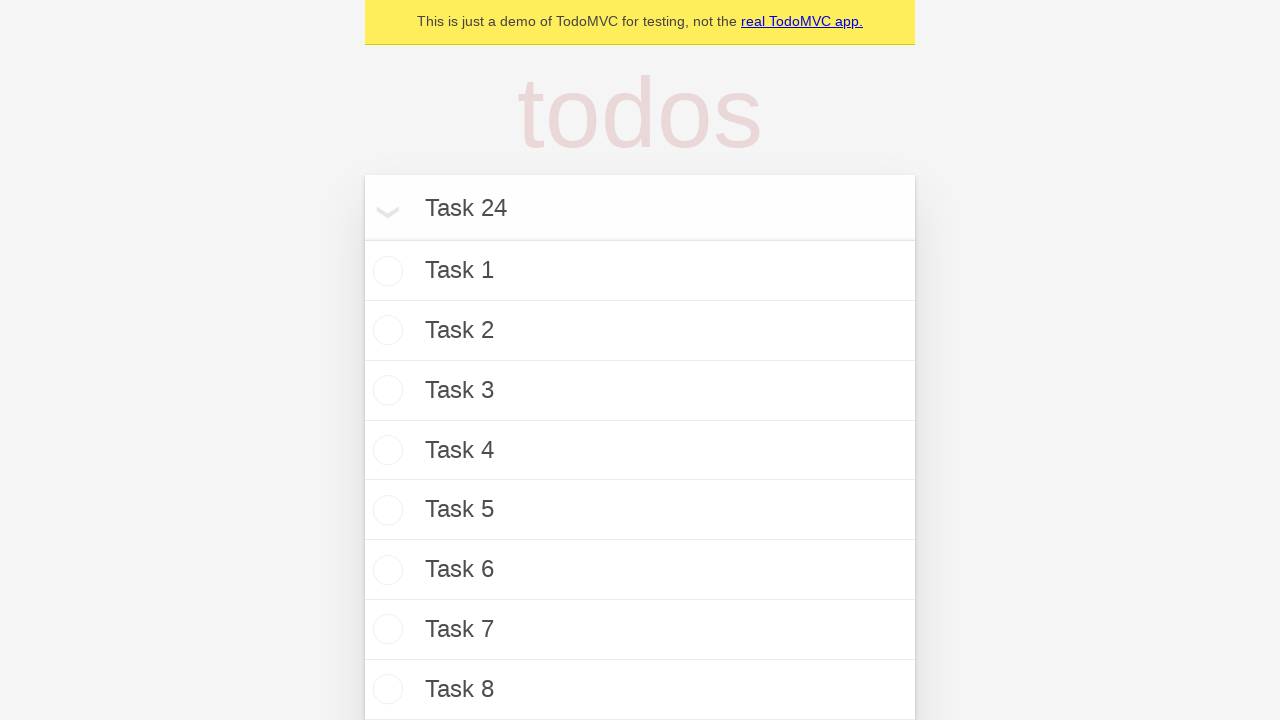

Pressed Enter to add Task 24 on internal:attr=[placeholder="What needs to be done?"i]
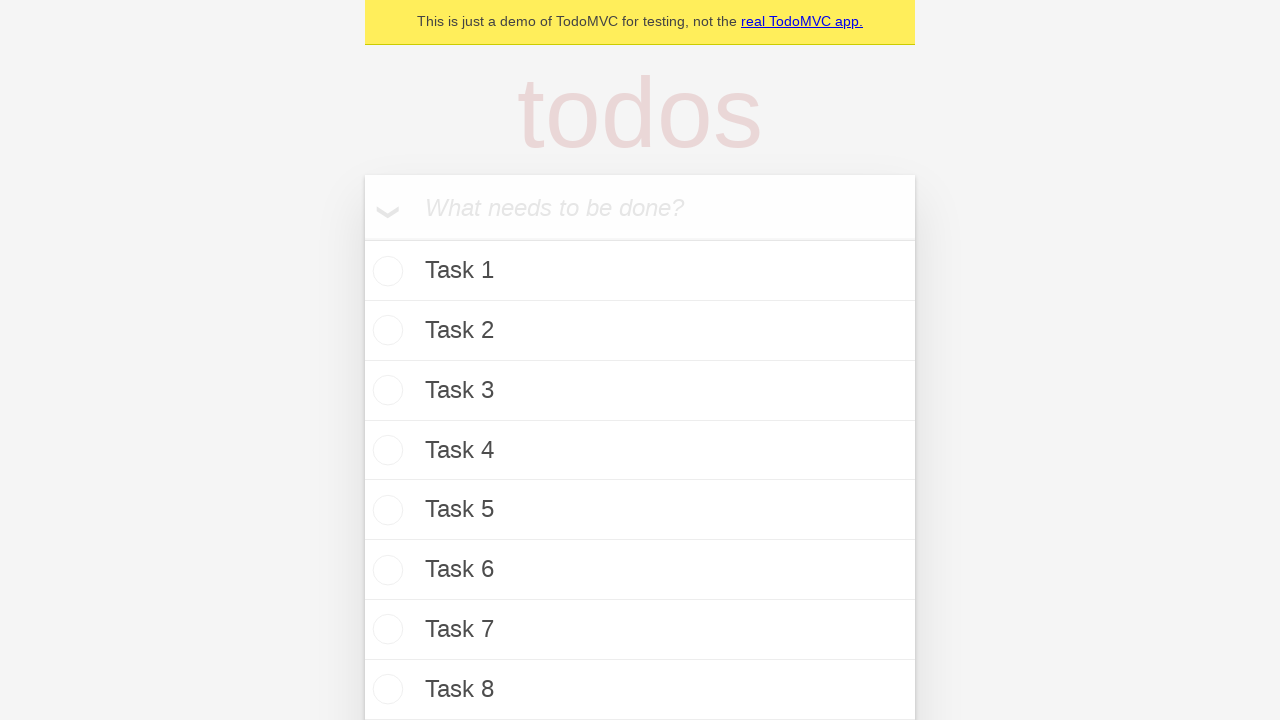

Filled todo input with 'Task 25' on internal:attr=[placeholder="What needs to be done?"i]
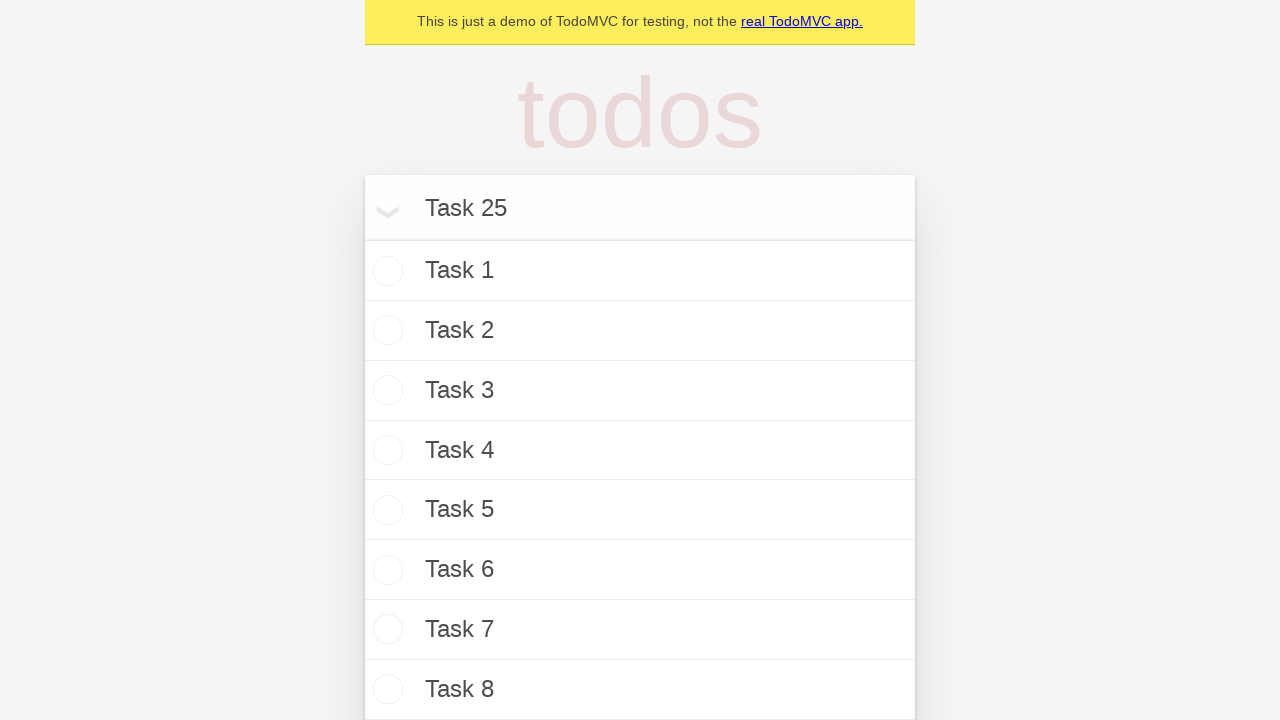

Pressed Enter to add Task 25 on internal:attr=[placeholder="What needs to be done?"i]
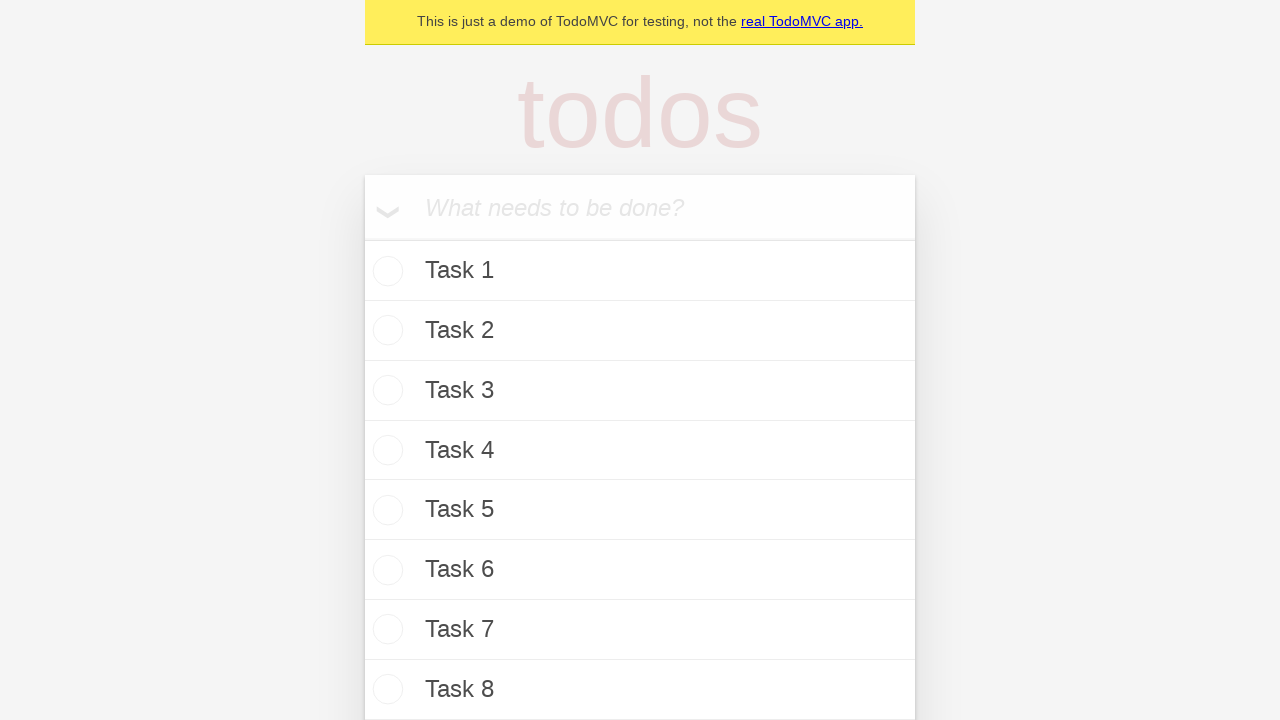

Filled todo input with 'Task 26' on internal:attr=[placeholder="What needs to be done?"i]
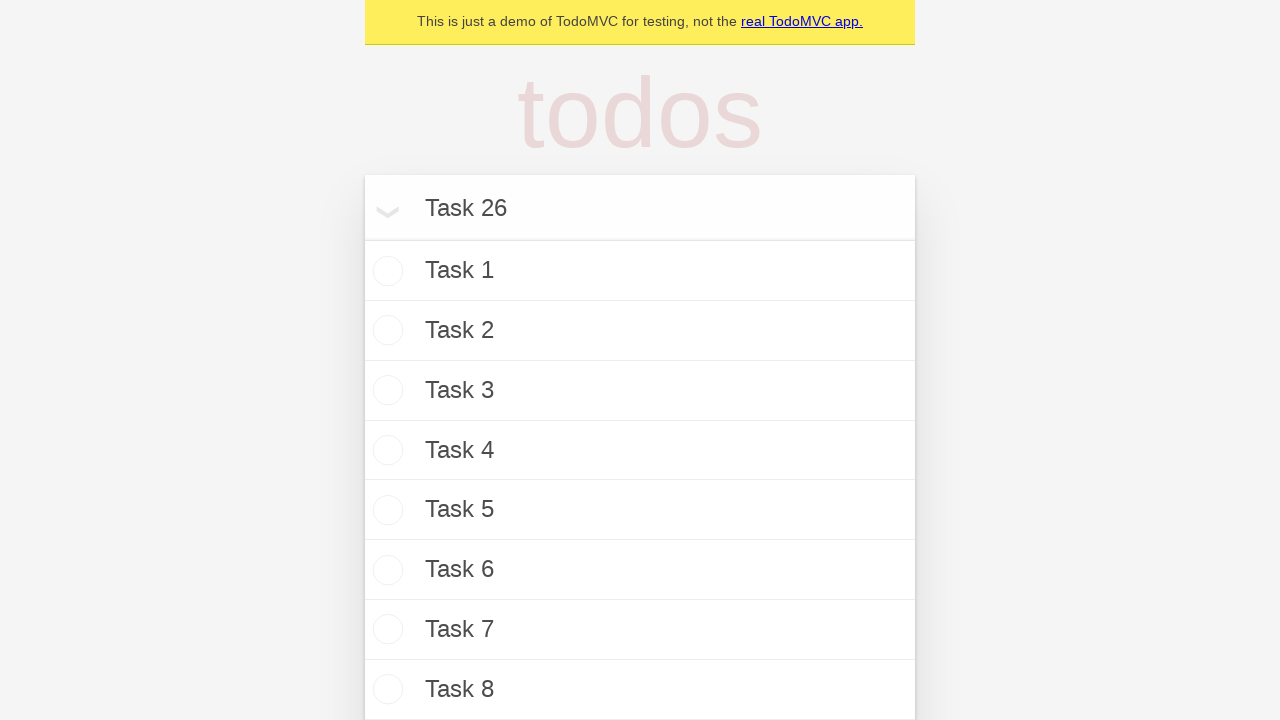

Pressed Enter to add Task 26 on internal:attr=[placeholder="What needs to be done?"i]
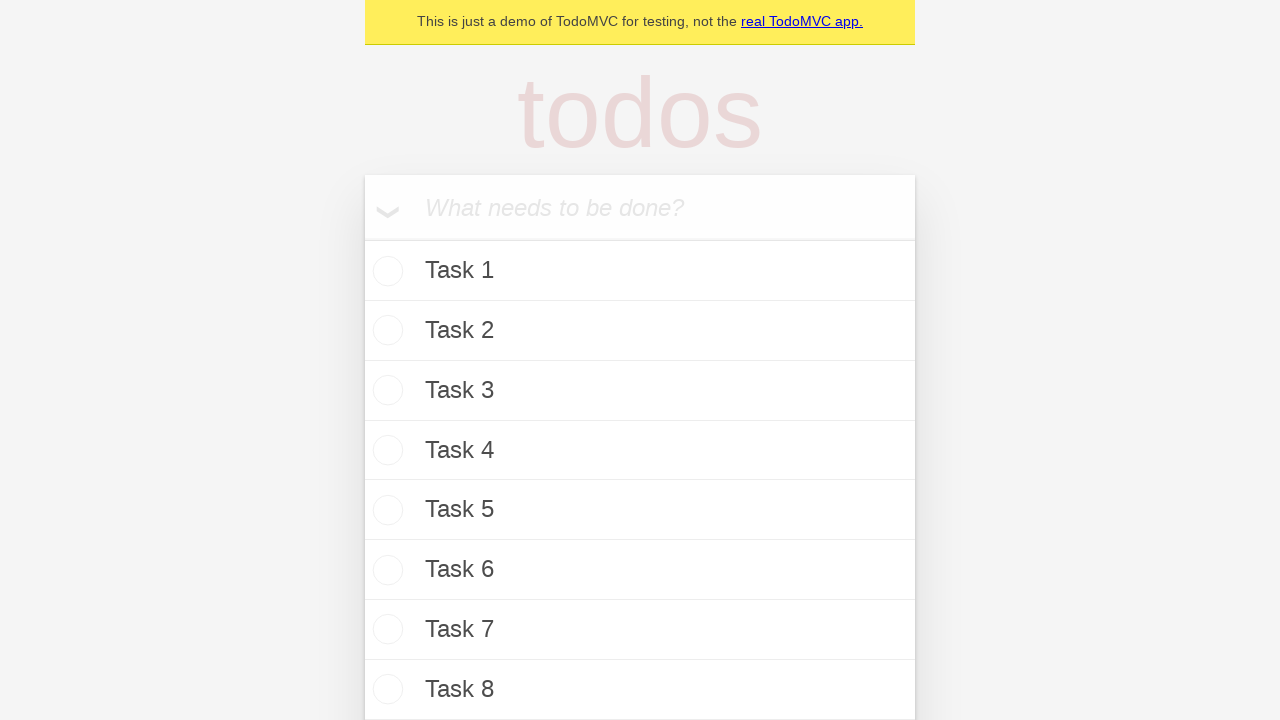

Filled todo input with 'Task 27' on internal:attr=[placeholder="What needs to be done?"i]
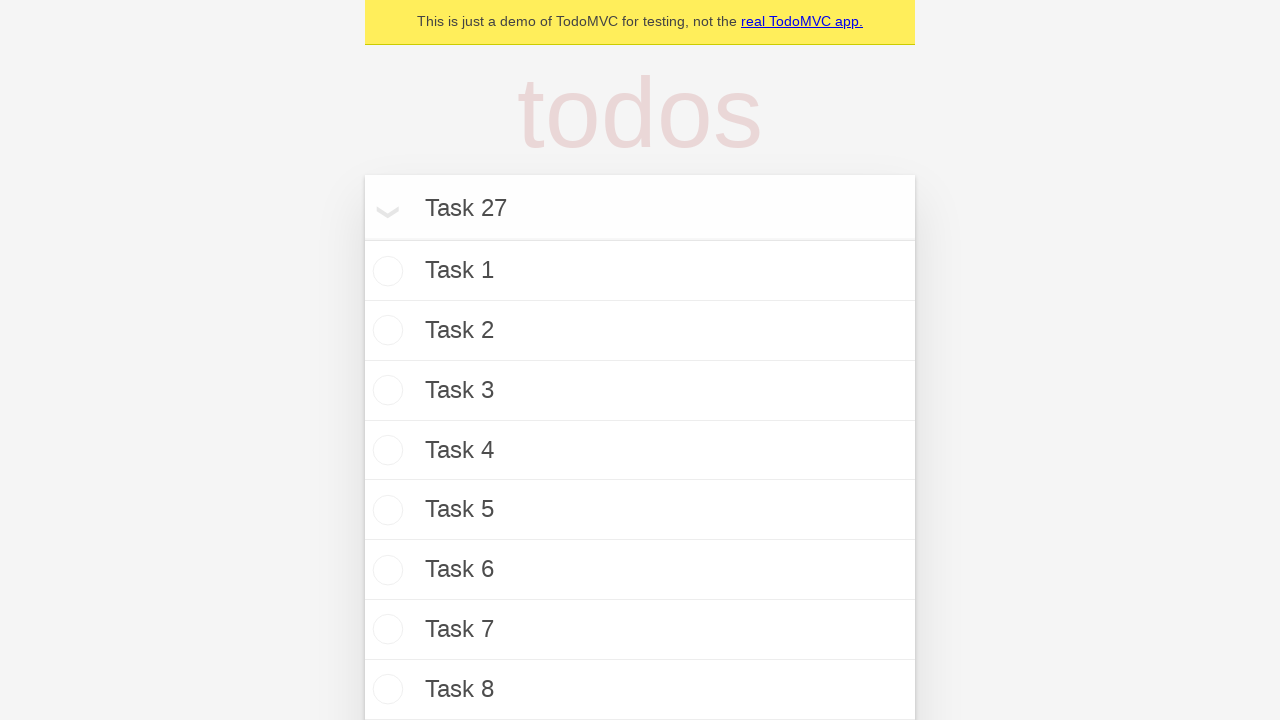

Pressed Enter to add Task 27 on internal:attr=[placeholder="What needs to be done?"i]
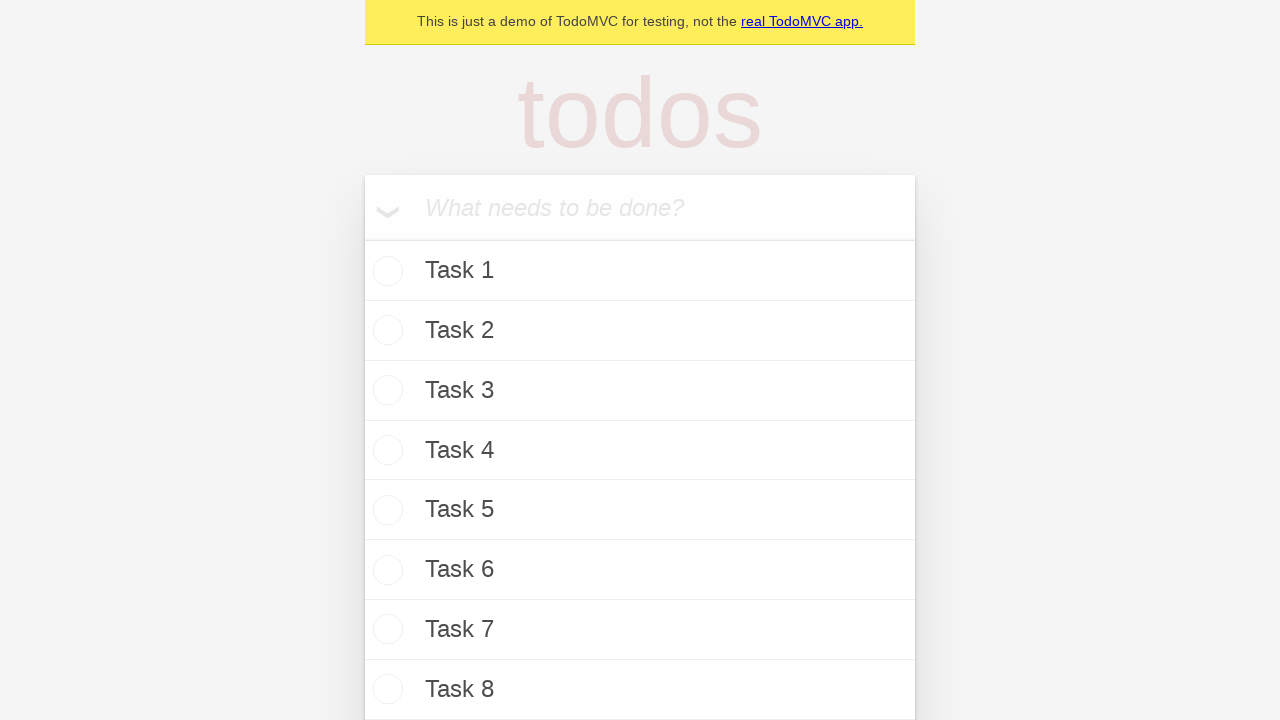

Filled todo input with 'Task 28' on internal:attr=[placeholder="What needs to be done?"i]
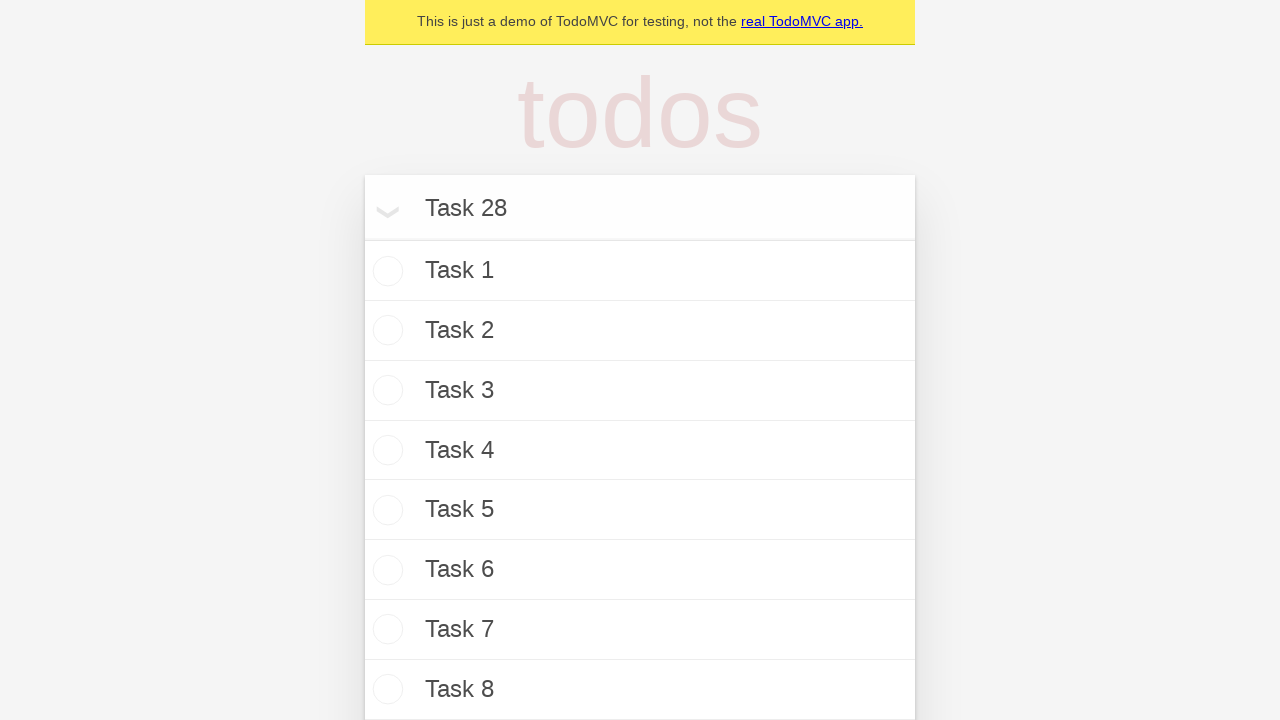

Pressed Enter to add Task 28 on internal:attr=[placeholder="What needs to be done?"i]
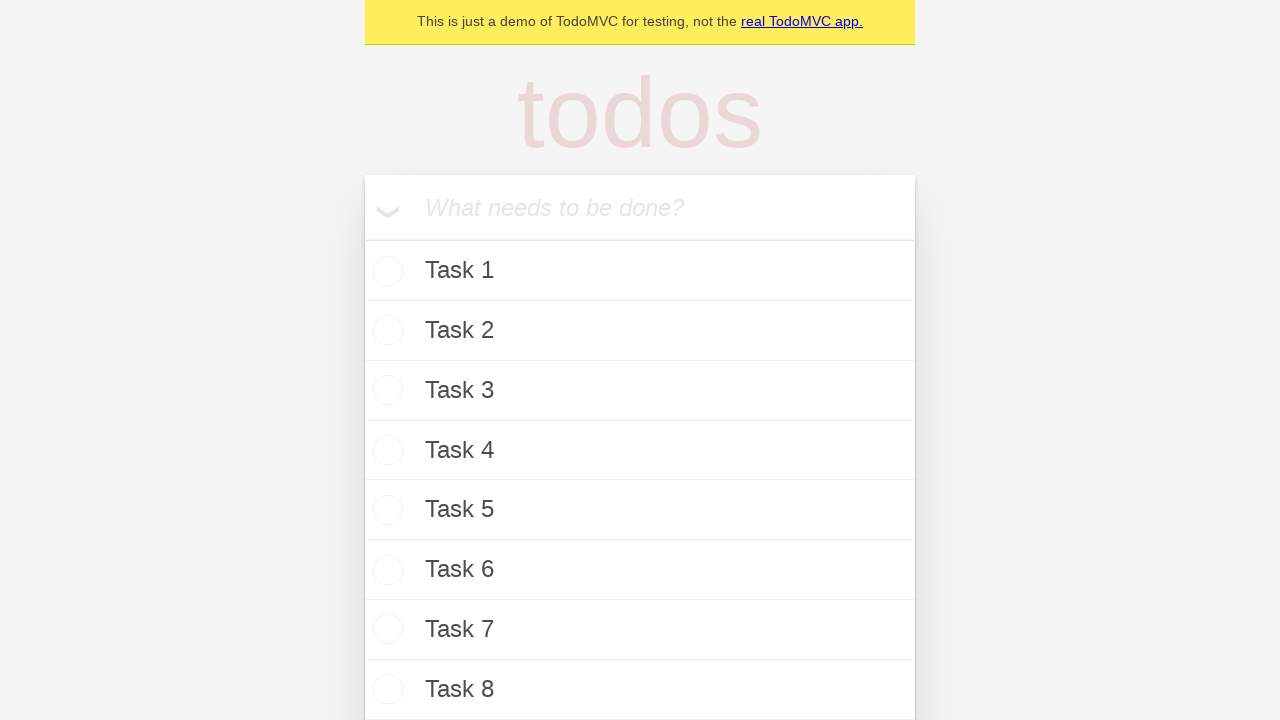

Filled todo input with 'Task 29' on internal:attr=[placeholder="What needs to be done?"i]
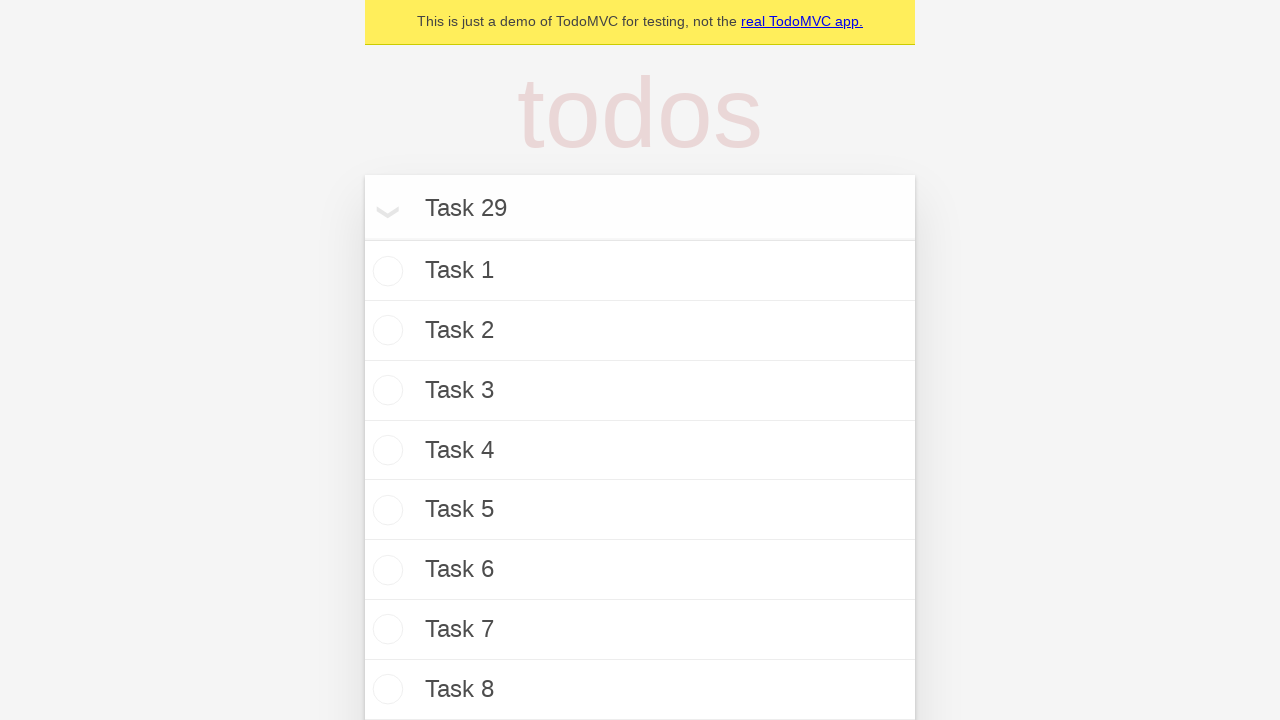

Pressed Enter to add Task 29 on internal:attr=[placeholder="What needs to be done?"i]
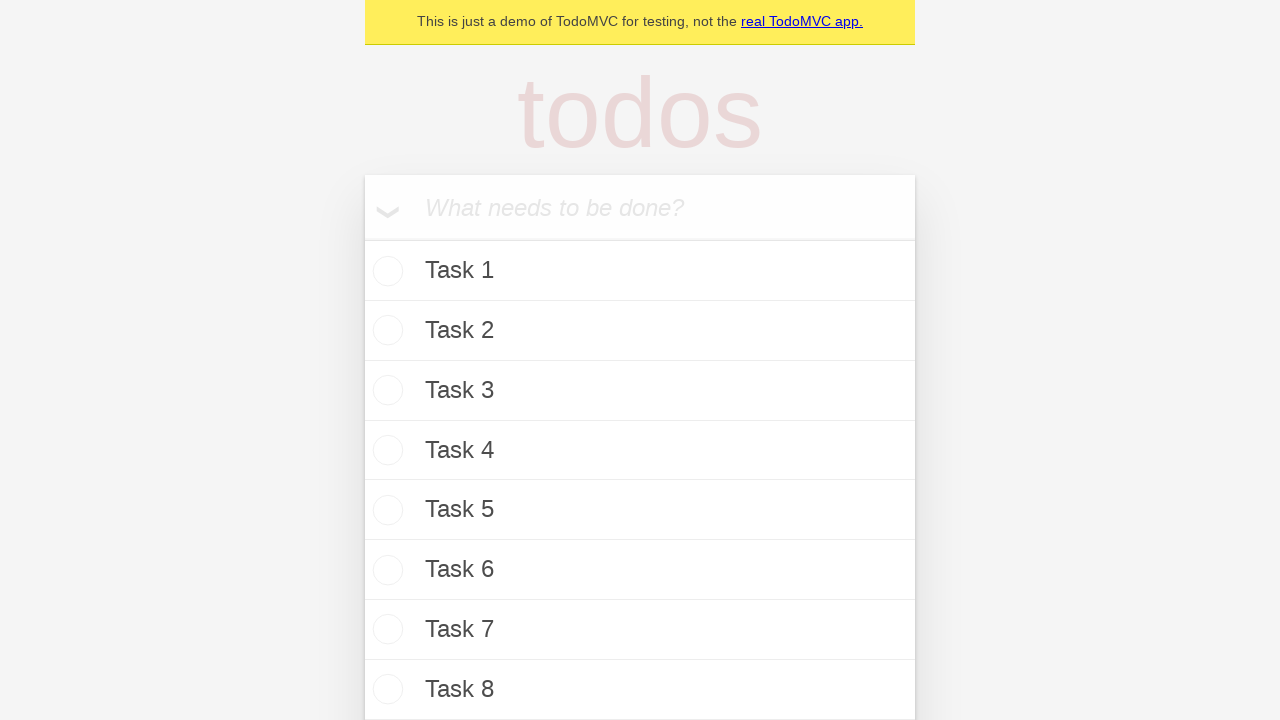

Filled todo input with 'Task 30' on internal:attr=[placeholder="What needs to be done?"i]
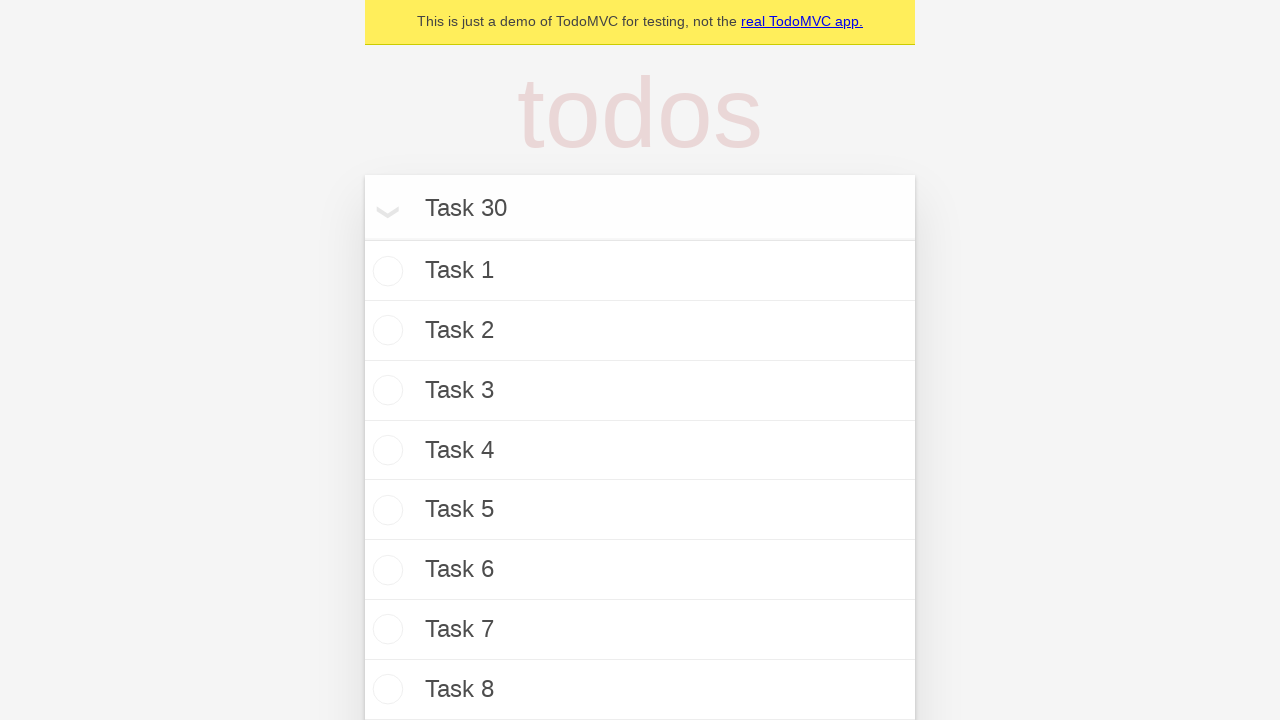

Pressed Enter to add Task 30 on internal:attr=[placeholder="What needs to be done?"i]
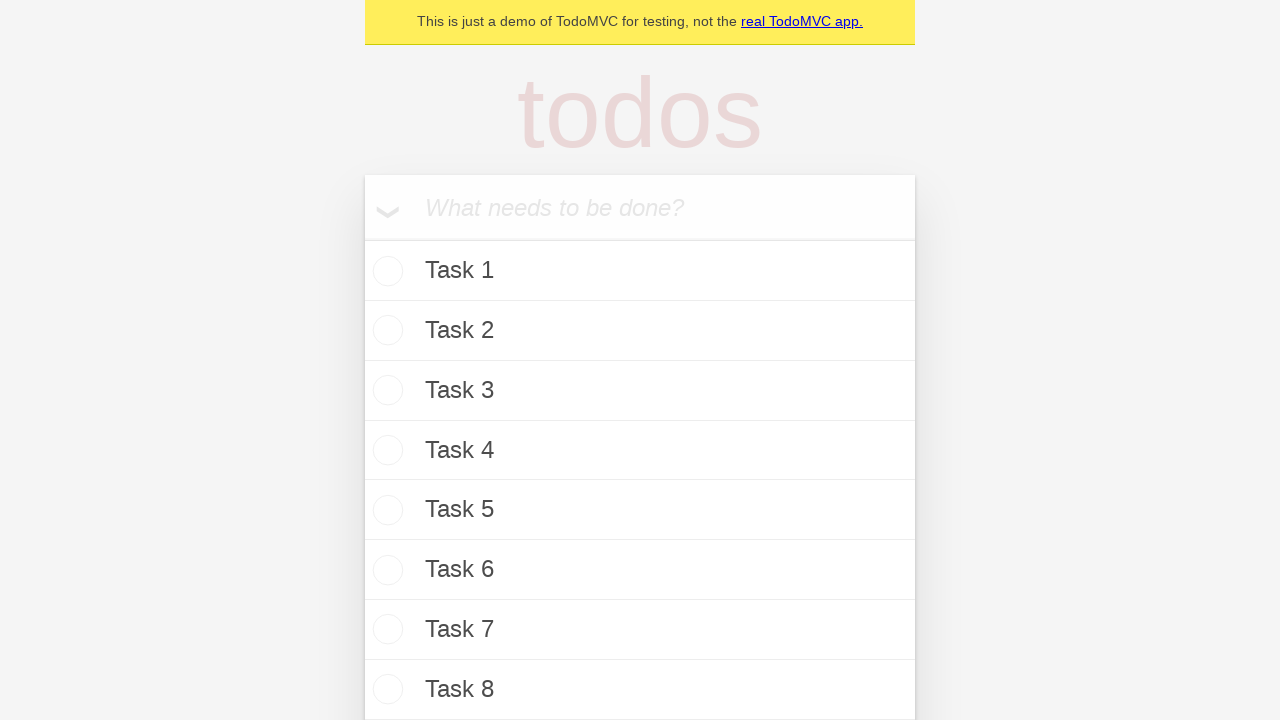

Filled todo input with 'Task 31' on internal:attr=[placeholder="What needs to be done?"i]
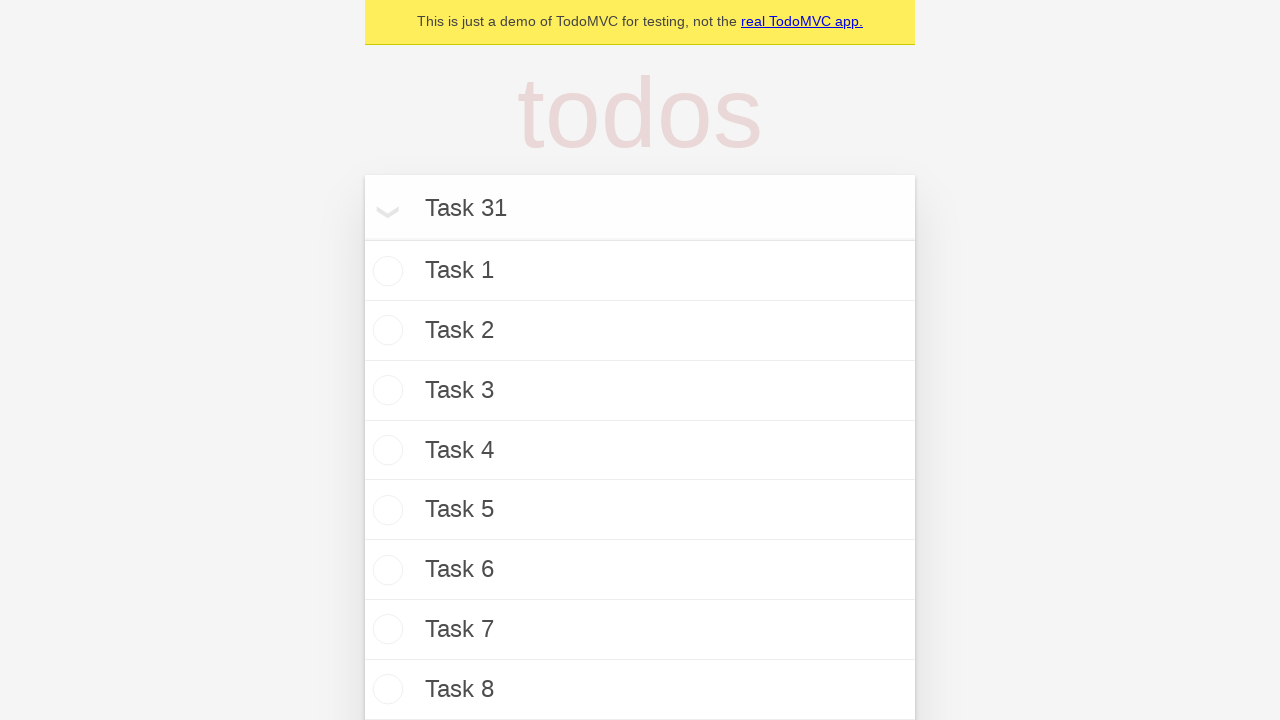

Pressed Enter to add Task 31 on internal:attr=[placeholder="What needs to be done?"i]
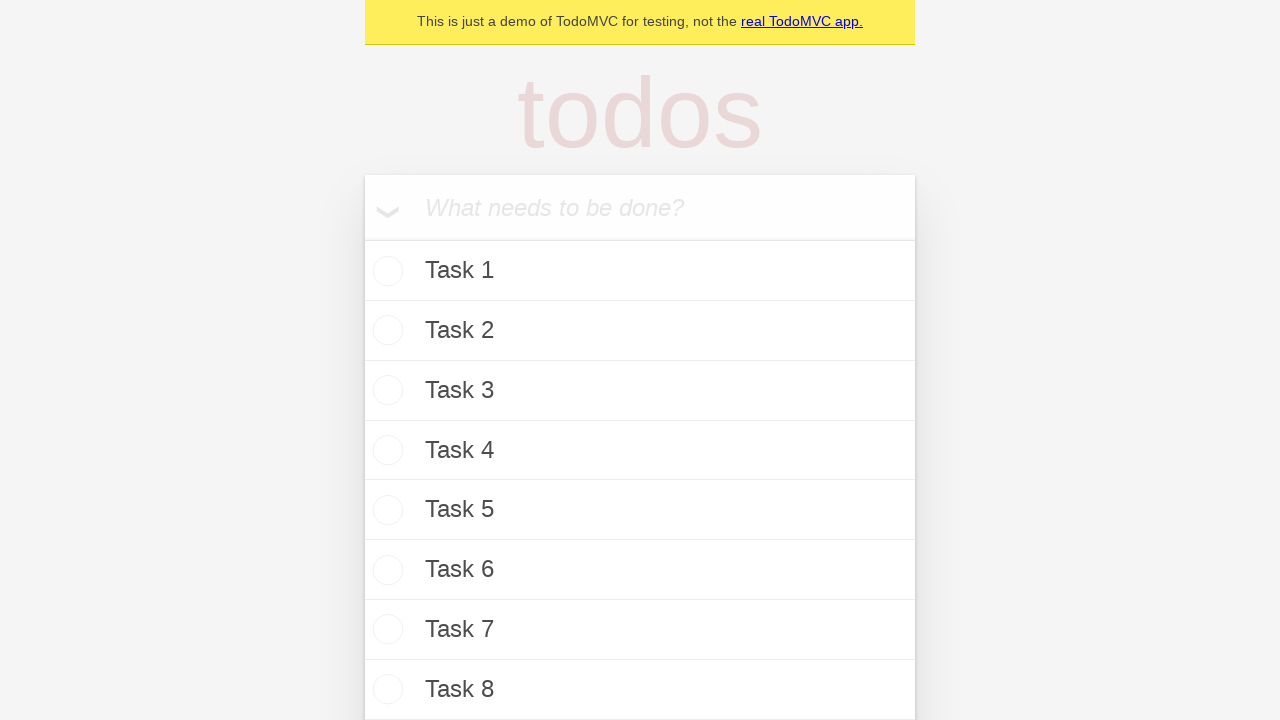

Filled todo input with 'Task 32' on internal:attr=[placeholder="What needs to be done?"i]
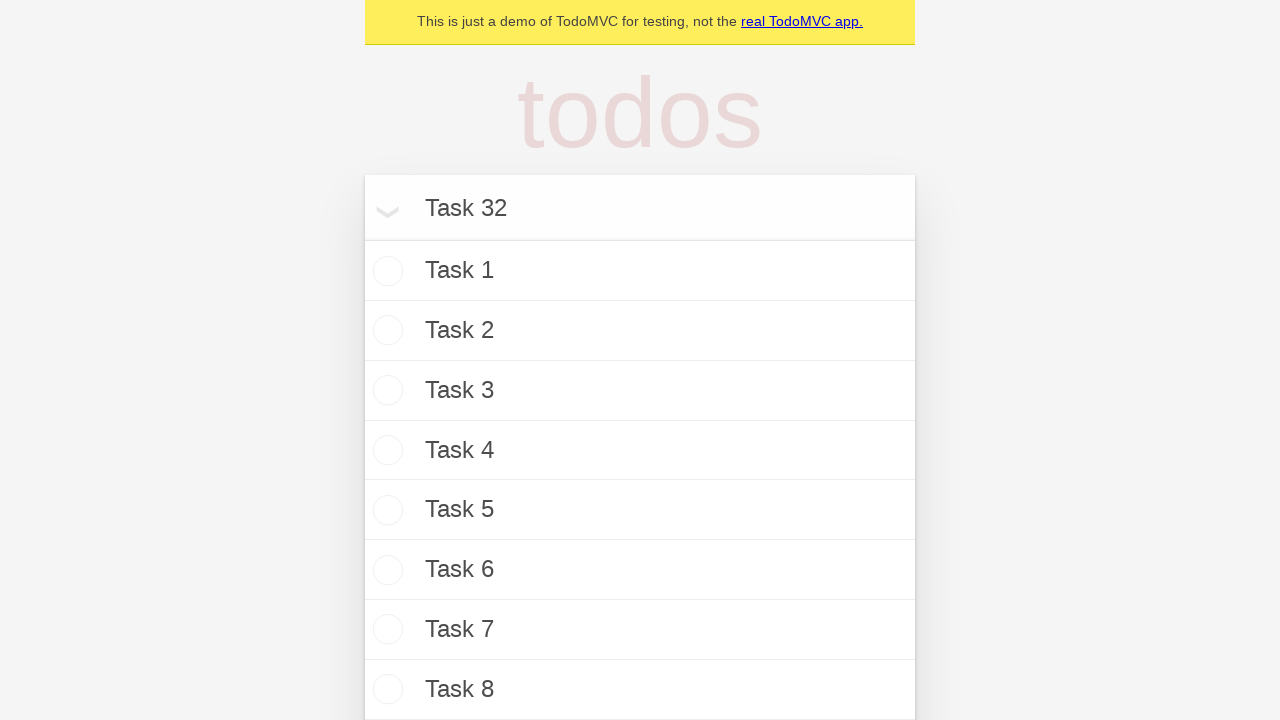

Pressed Enter to add Task 32 on internal:attr=[placeholder="What needs to be done?"i]
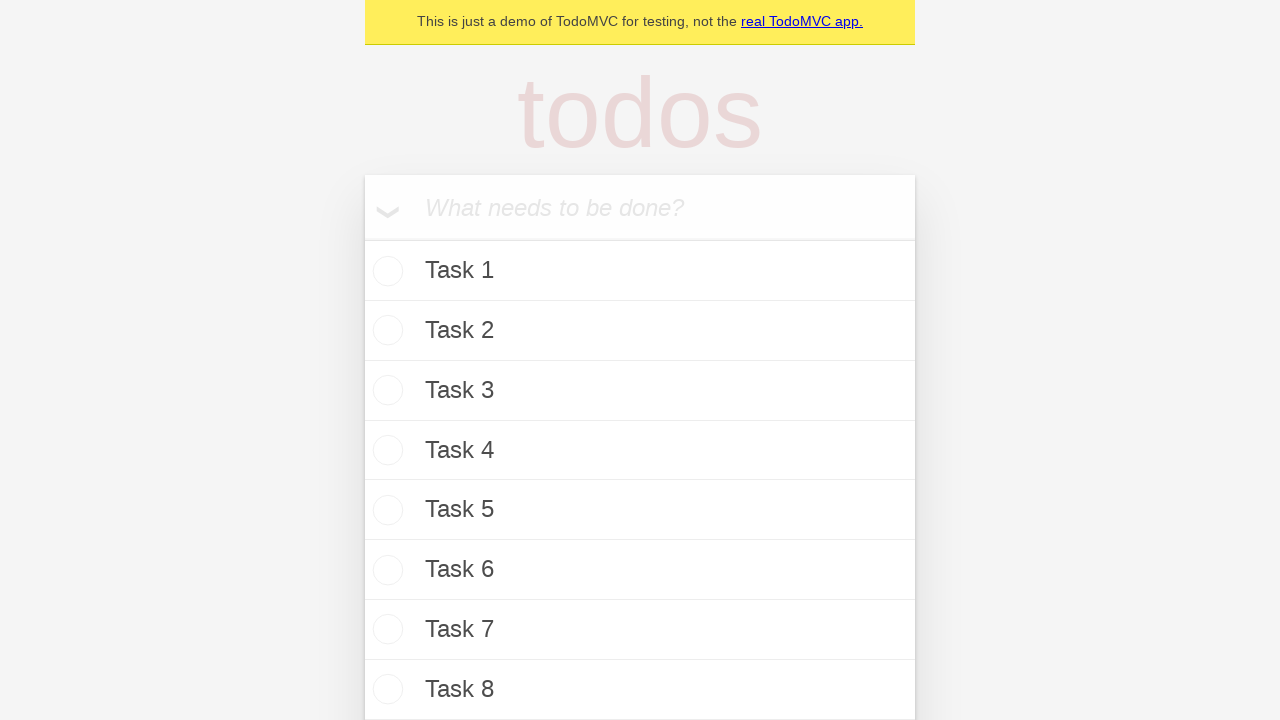

Filled todo input with 'Task 33' on internal:attr=[placeholder="What needs to be done?"i]
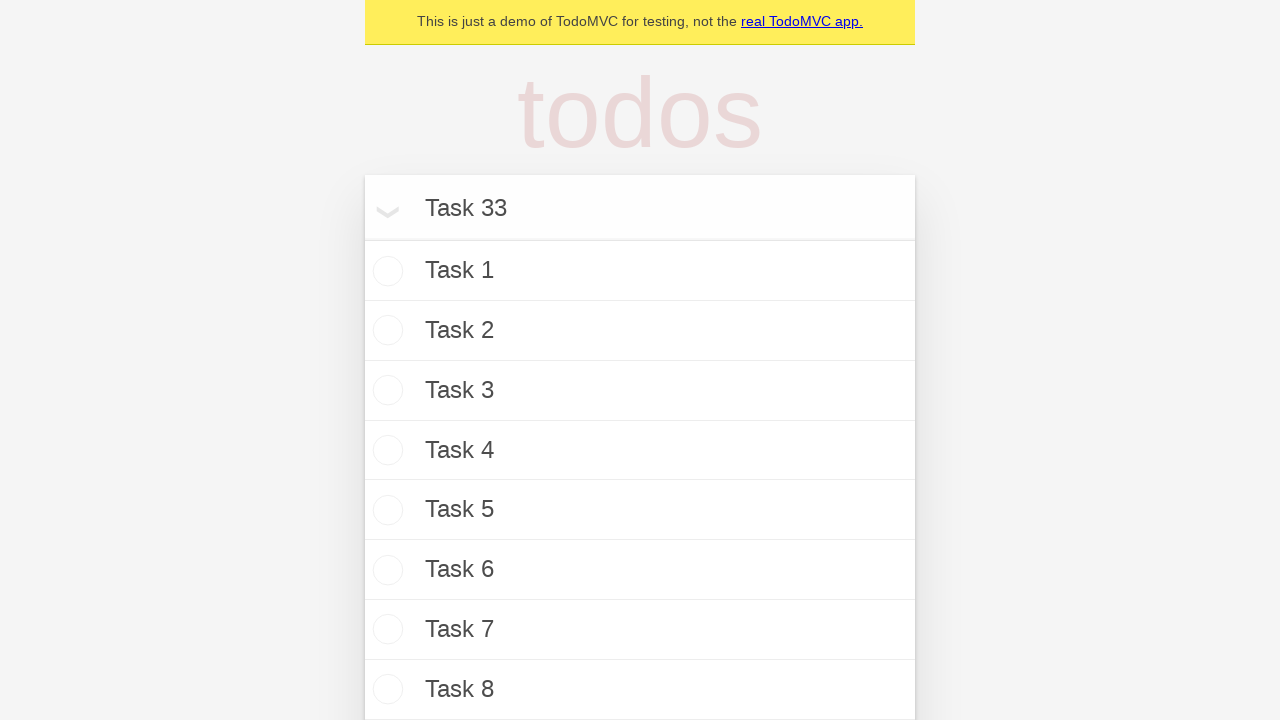

Pressed Enter to add Task 33 on internal:attr=[placeholder="What needs to be done?"i]
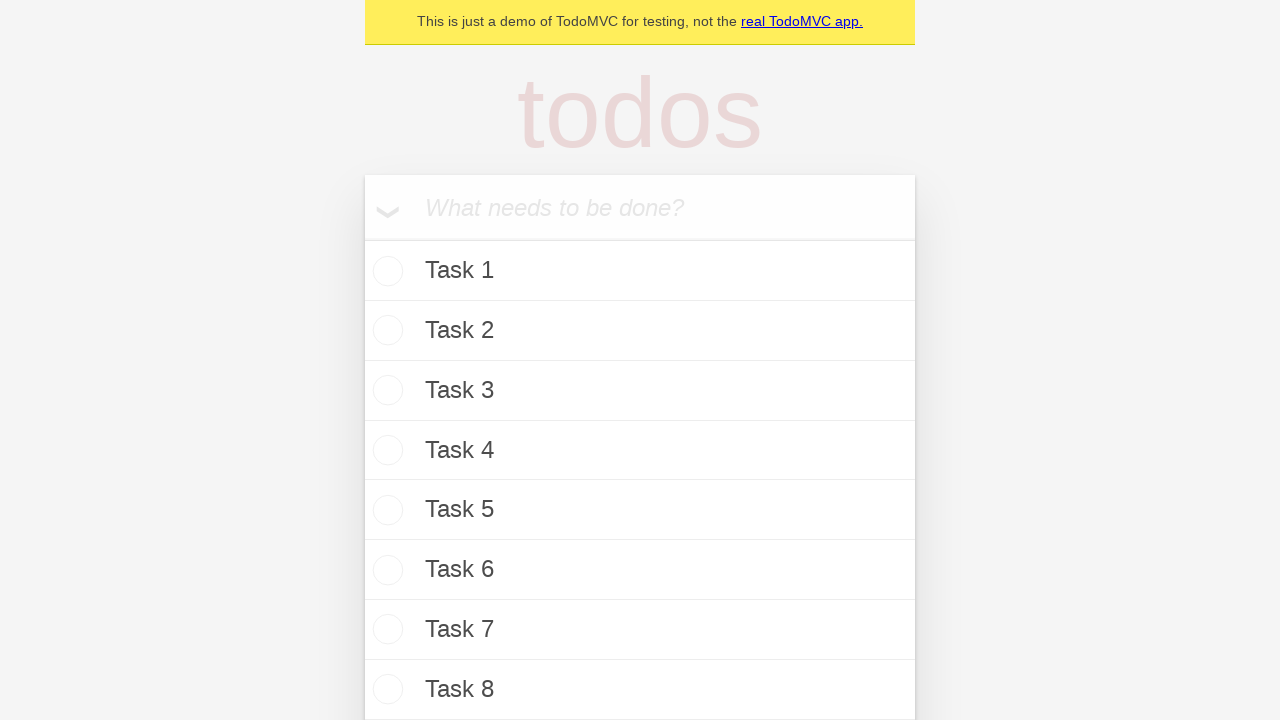

Filled todo input with 'Task 34' on internal:attr=[placeholder="What needs to be done?"i]
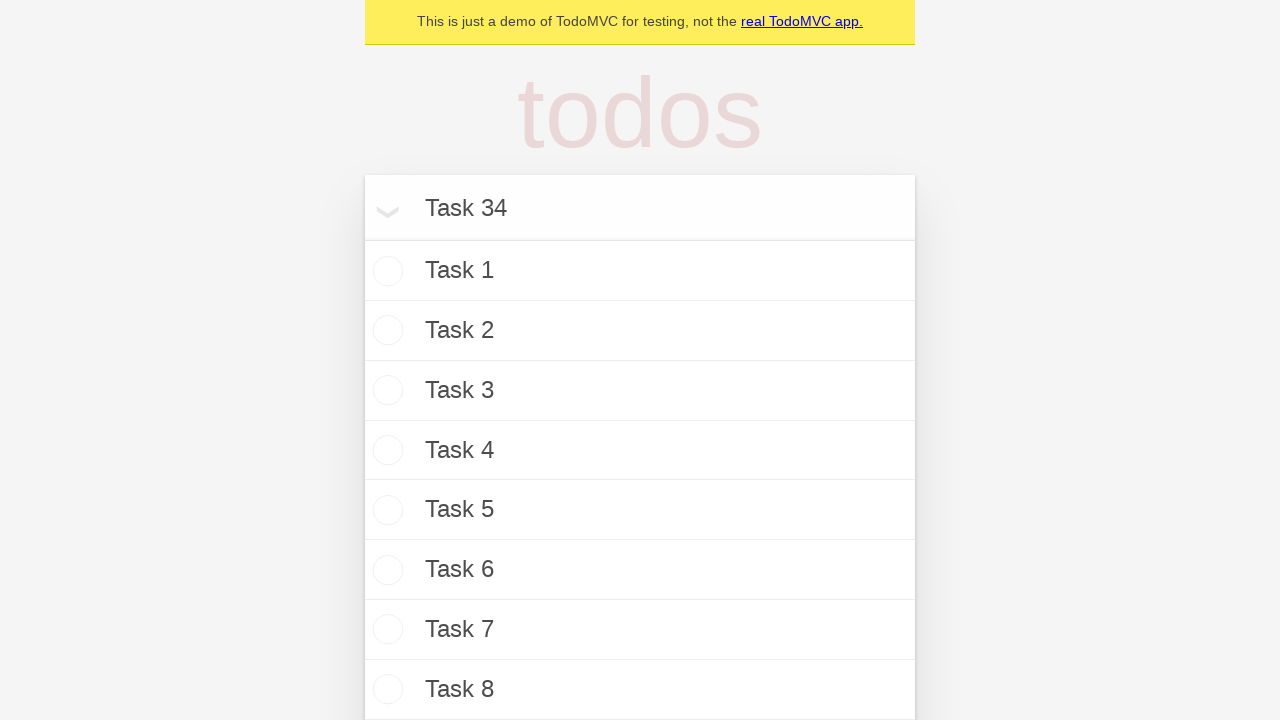

Pressed Enter to add Task 34 on internal:attr=[placeholder="What needs to be done?"i]
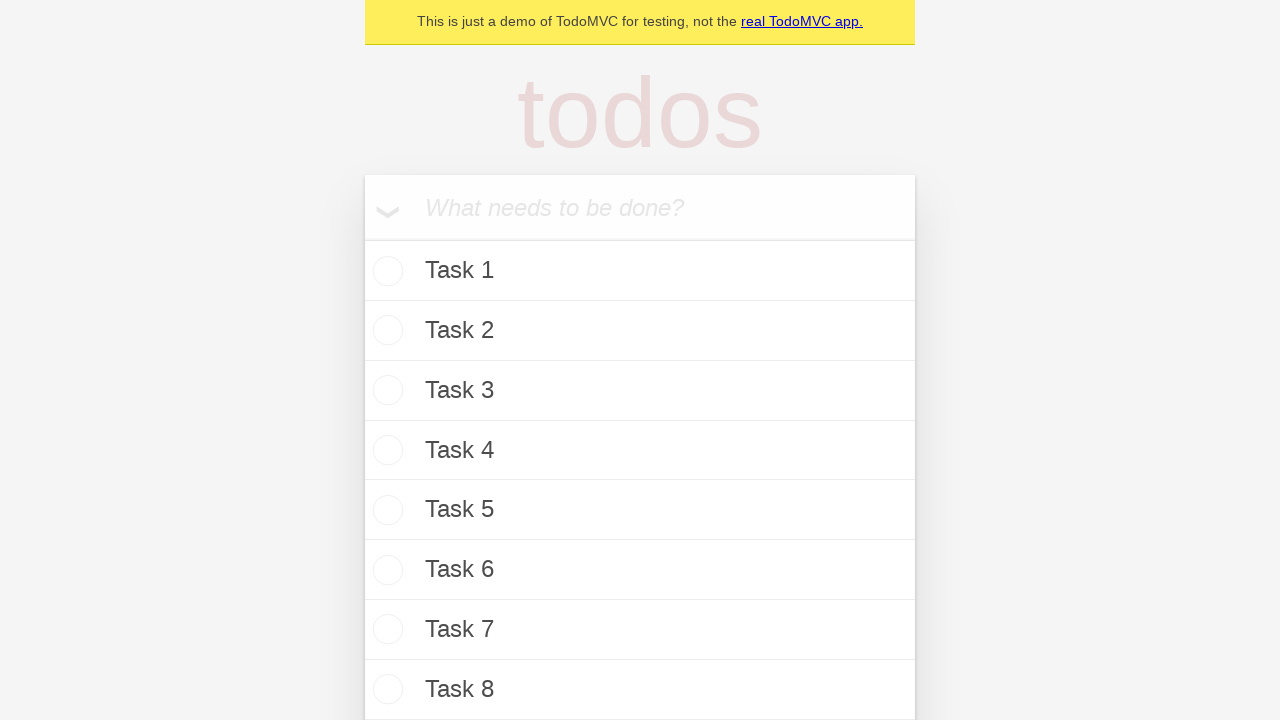

Filled todo input with 'Task 35' on internal:attr=[placeholder="What needs to be done?"i]
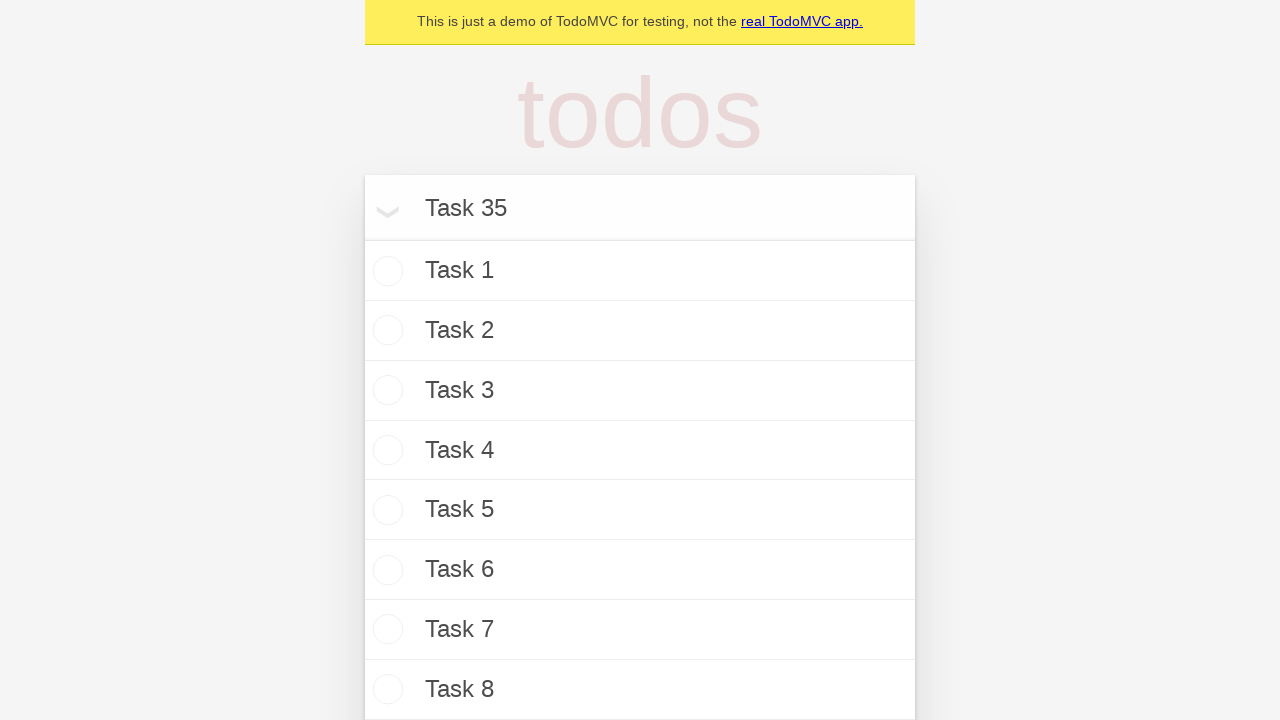

Pressed Enter to add Task 35 on internal:attr=[placeholder="What needs to be done?"i]
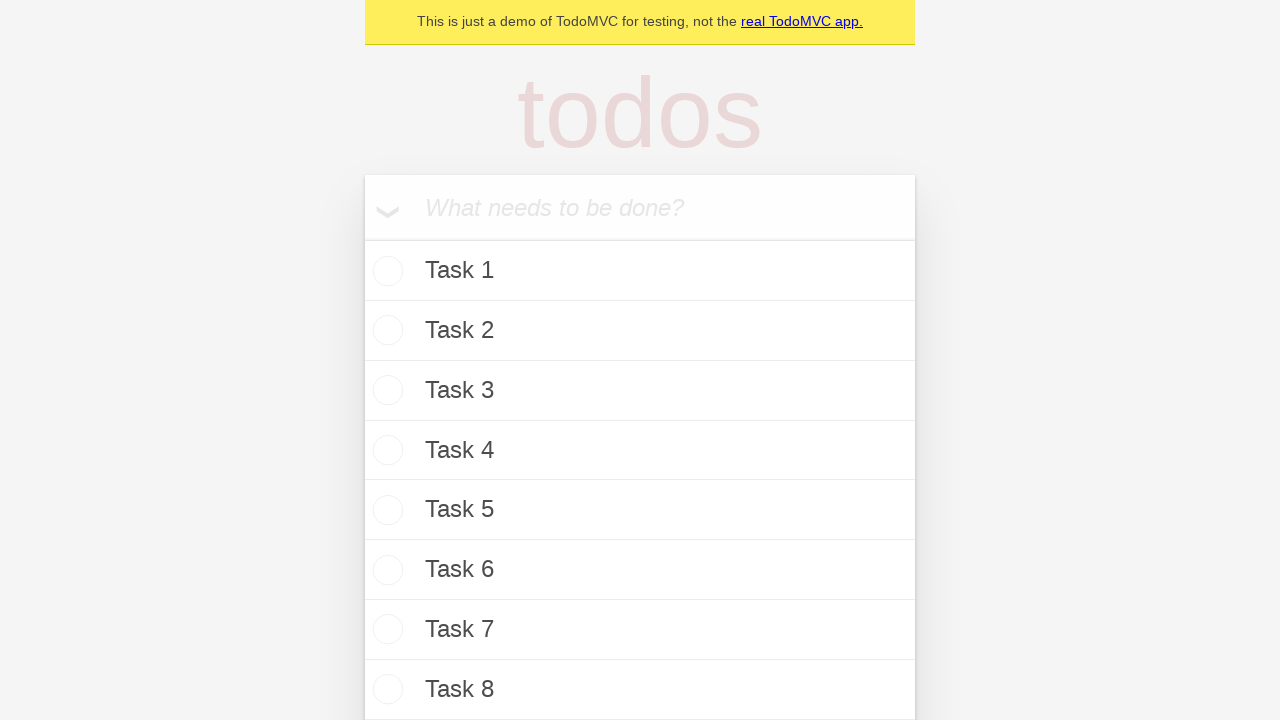

Filled todo input with 'Task 36' on internal:attr=[placeholder="What needs to be done?"i]
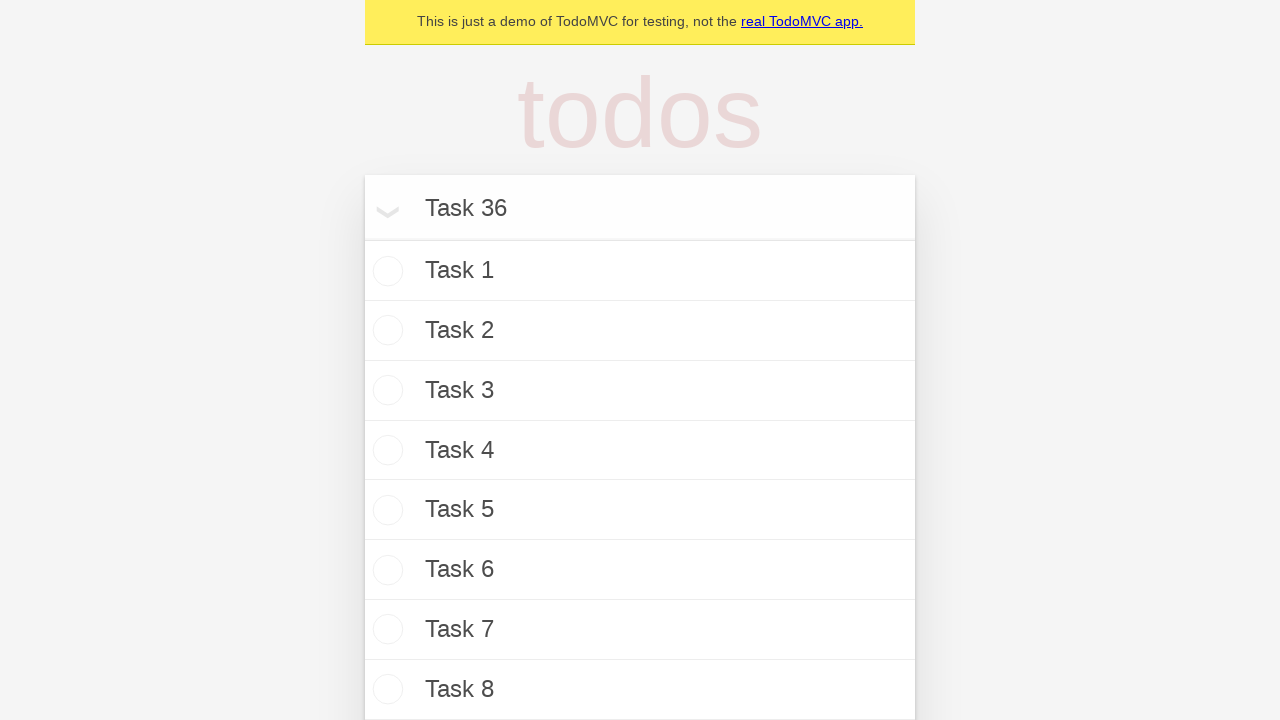

Pressed Enter to add Task 36 on internal:attr=[placeholder="What needs to be done?"i]
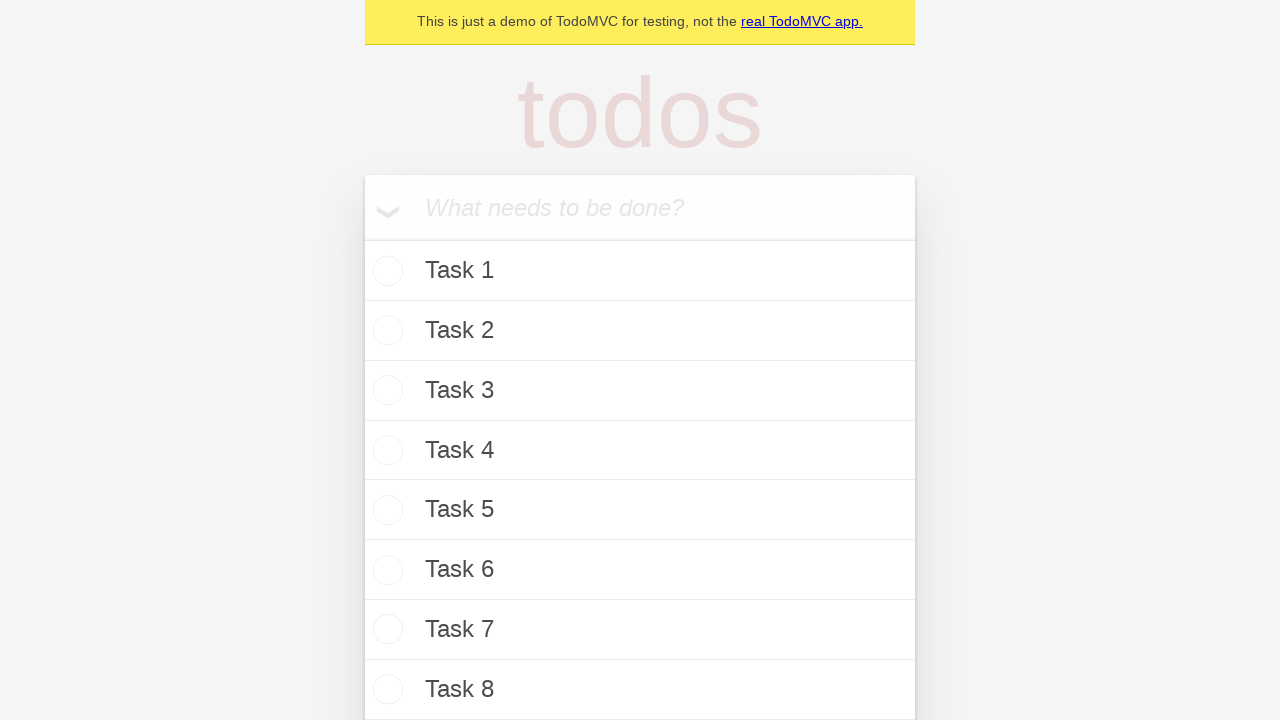

Filled todo input with 'Task 37' on internal:attr=[placeholder="What needs to be done?"i]
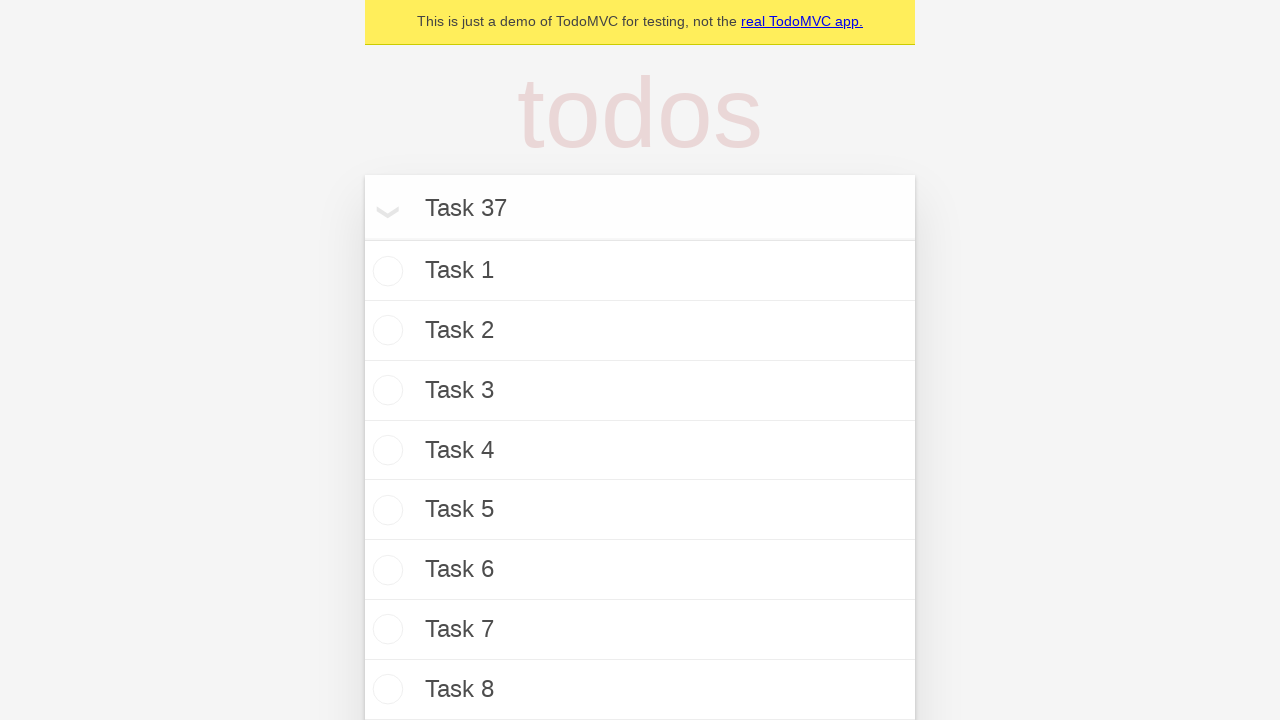

Pressed Enter to add Task 37 on internal:attr=[placeholder="What needs to be done?"i]
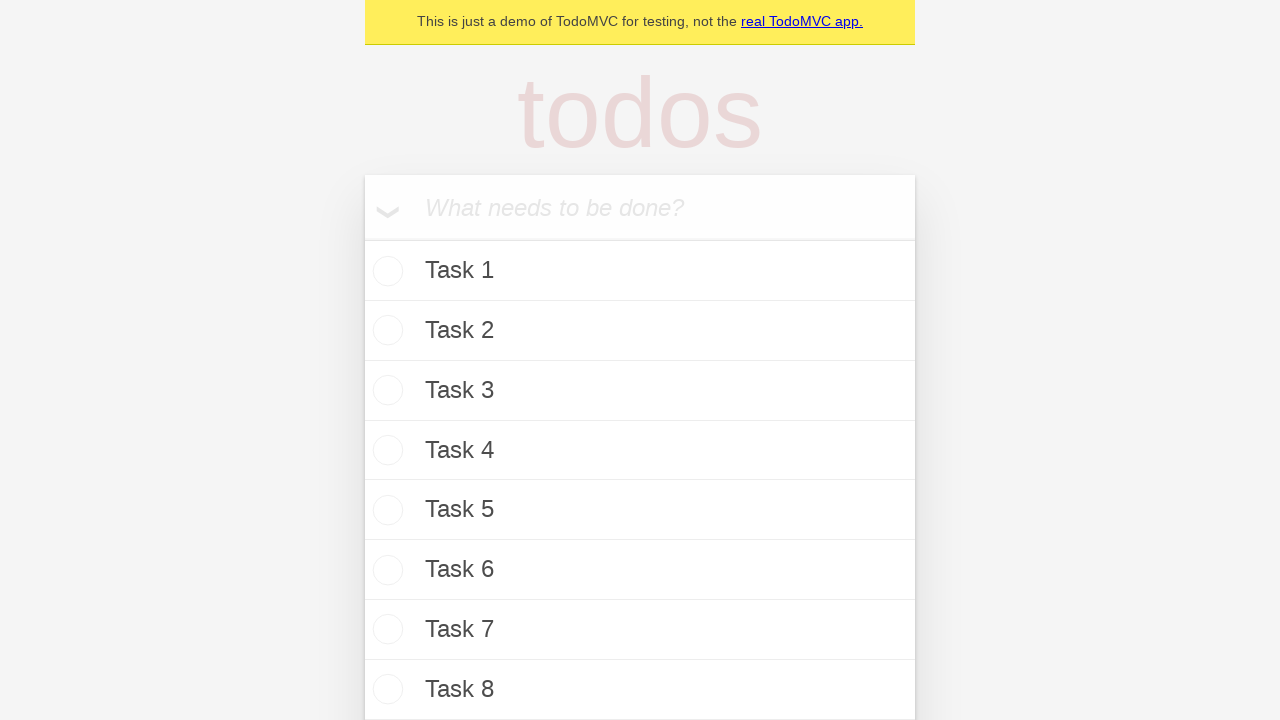

Filled todo input with 'Task 38' on internal:attr=[placeholder="What needs to be done?"i]
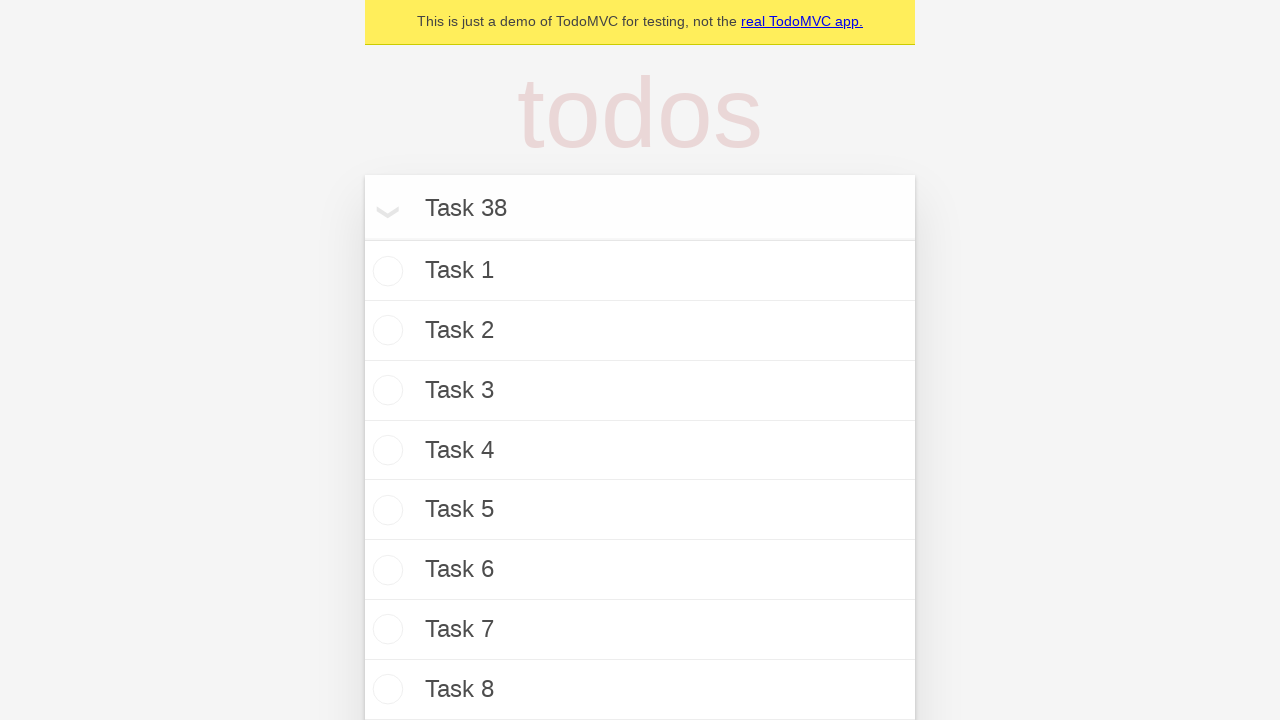

Pressed Enter to add Task 38 on internal:attr=[placeholder="What needs to be done?"i]
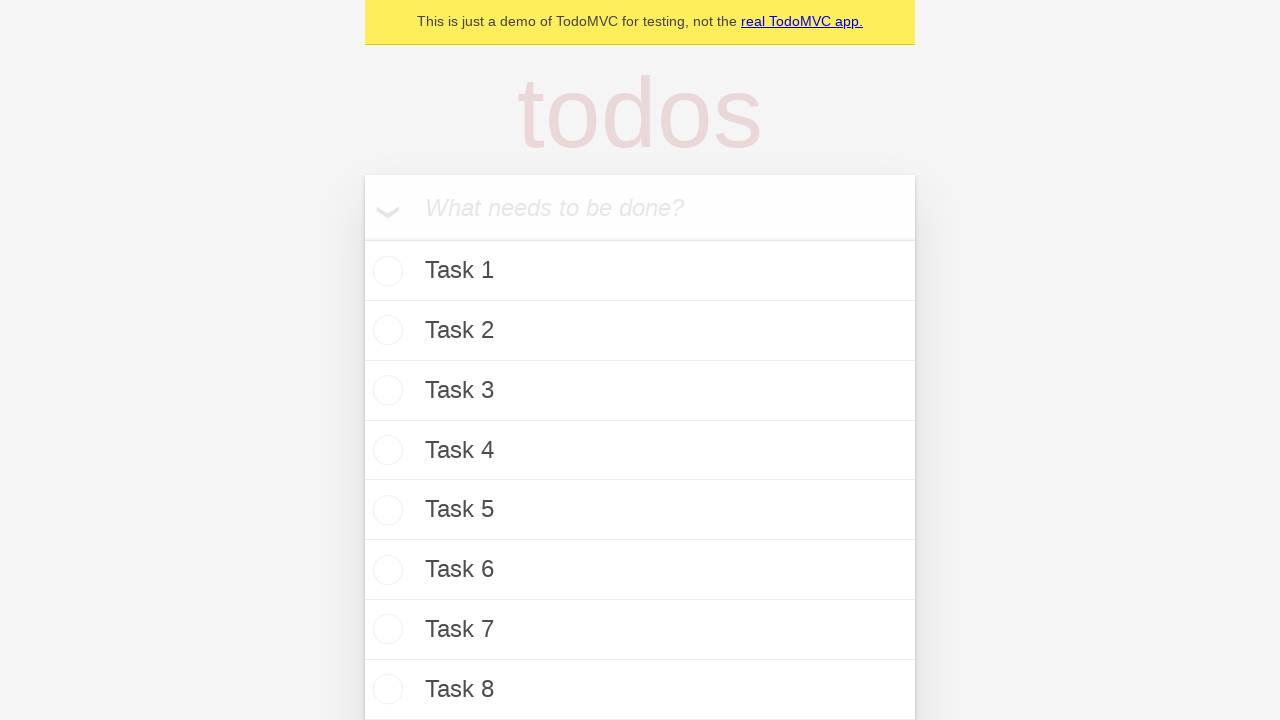

Filled todo input with 'Task 39' on internal:attr=[placeholder="What needs to be done?"i]
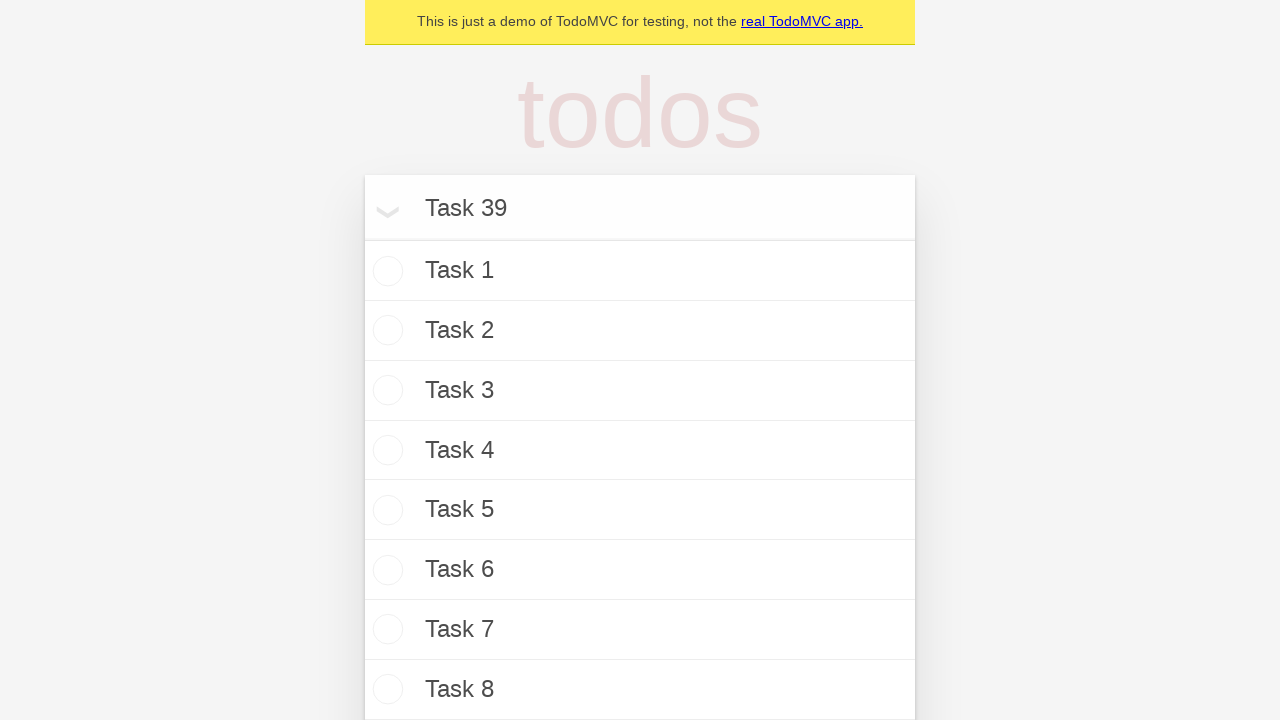

Pressed Enter to add Task 39 on internal:attr=[placeholder="What needs to be done?"i]
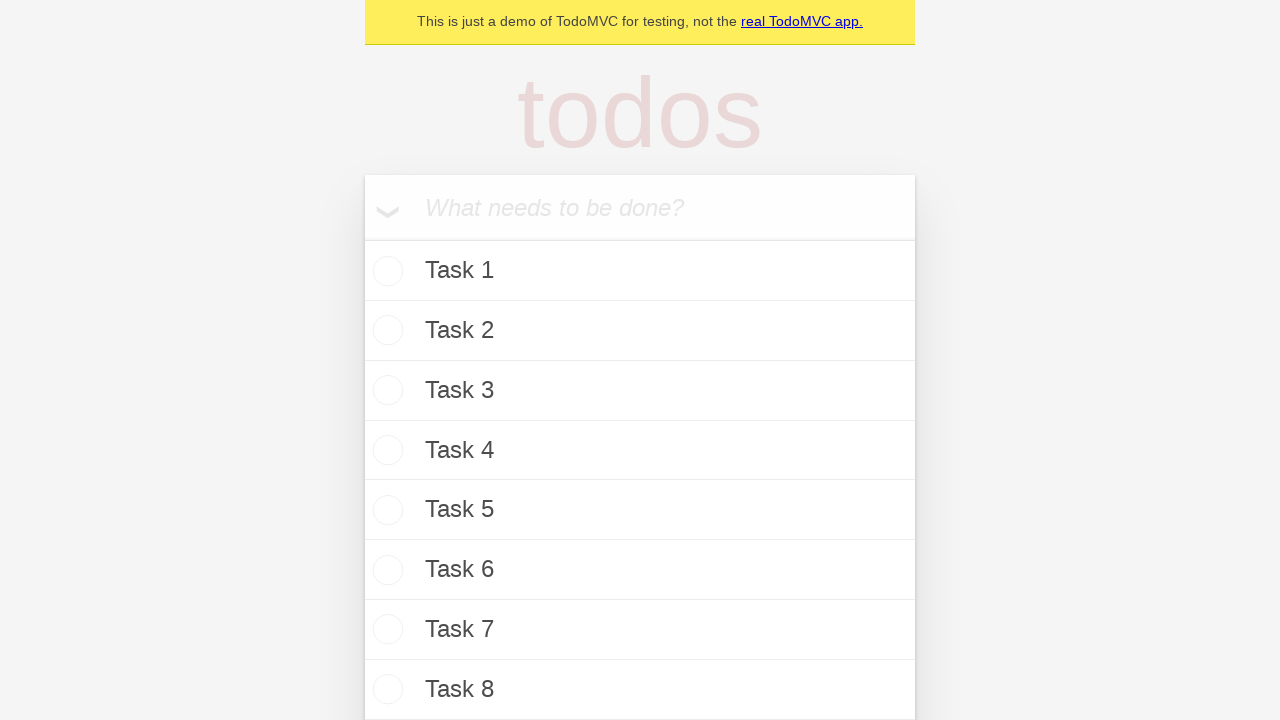

Filled todo input with 'Task 40' on internal:attr=[placeholder="What needs to be done?"i]
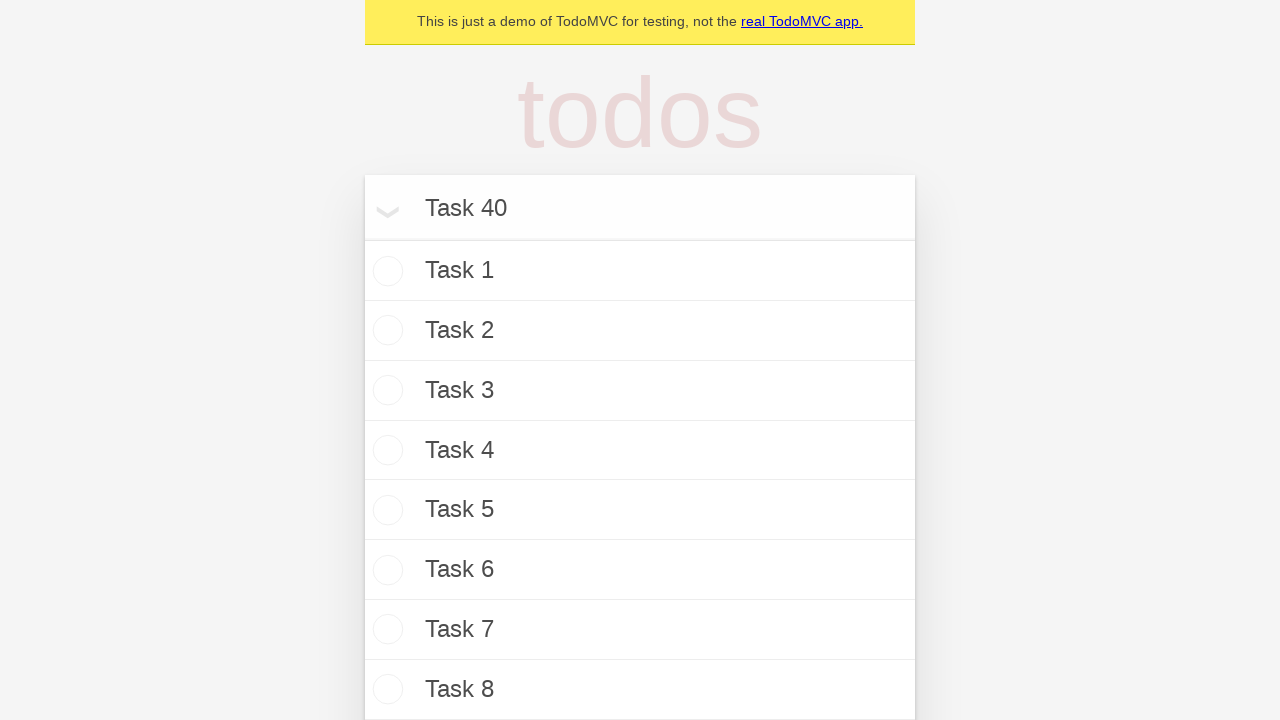

Pressed Enter to add Task 40 on internal:attr=[placeholder="What needs to be done?"i]
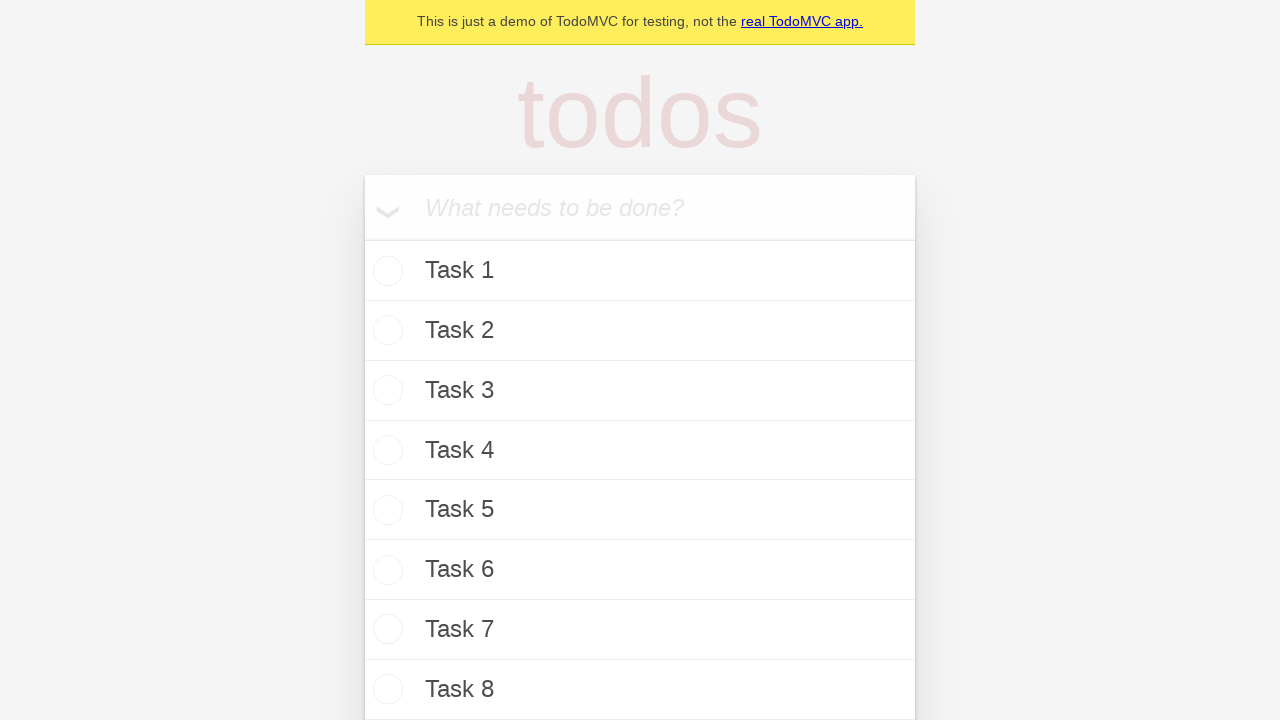

Filled todo input with 'Task 41' on internal:attr=[placeholder="What needs to be done?"i]
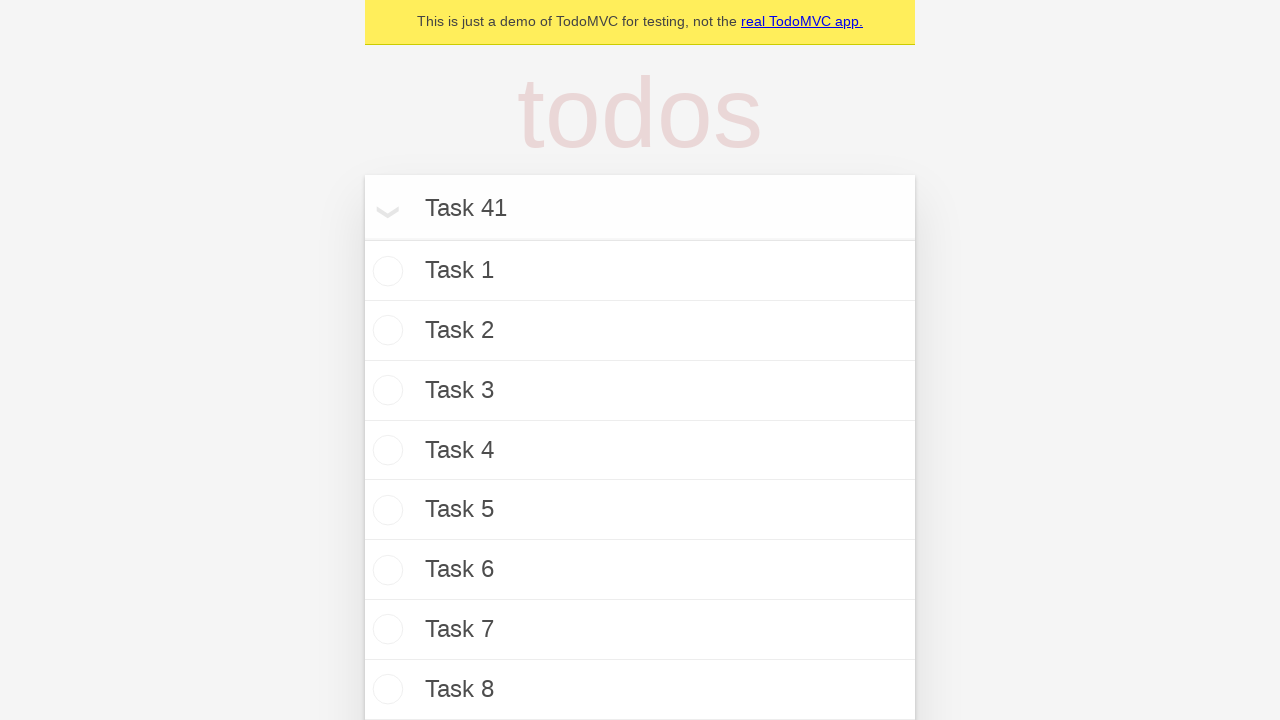

Pressed Enter to add Task 41 on internal:attr=[placeholder="What needs to be done?"i]
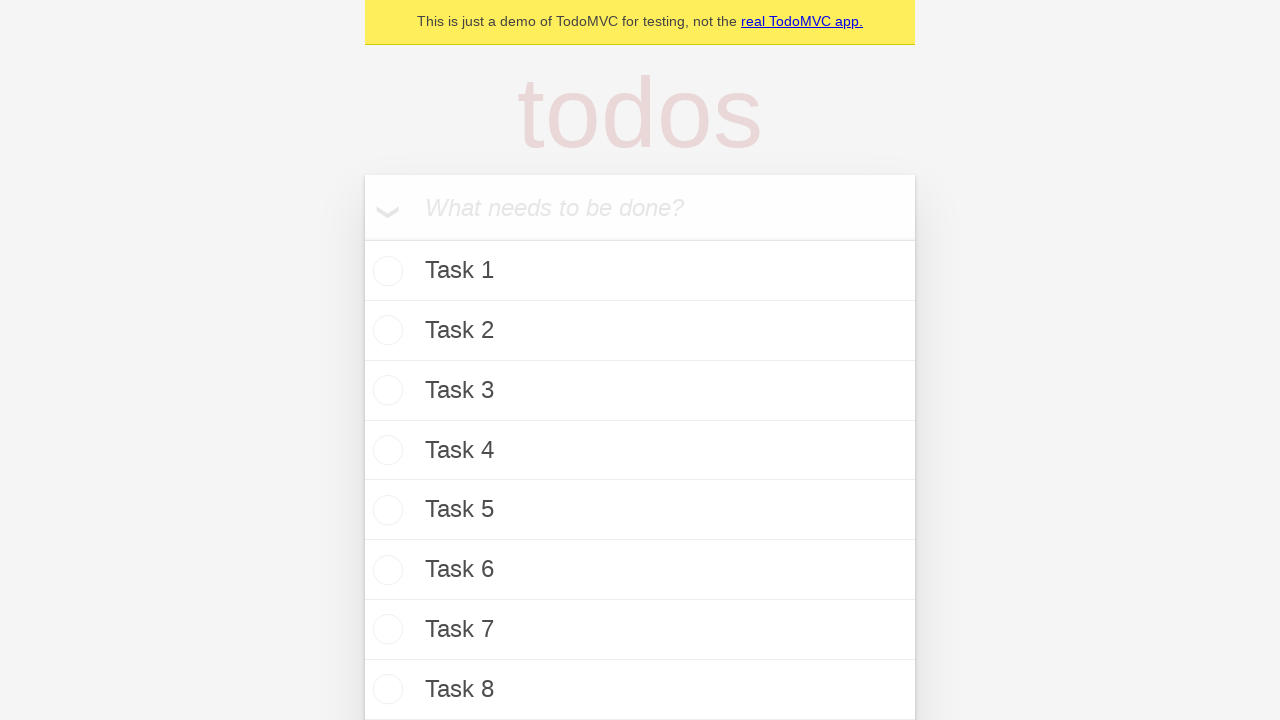

Filled todo input with 'Task 42' on internal:attr=[placeholder="What needs to be done?"i]
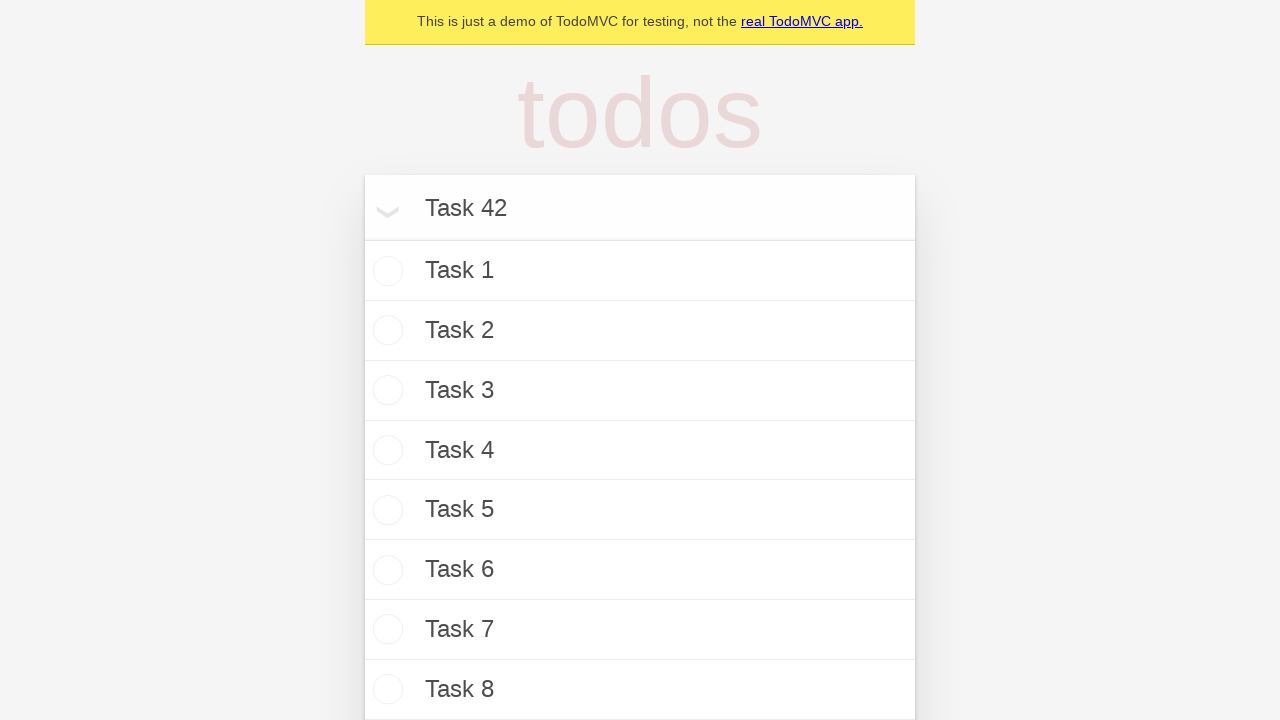

Pressed Enter to add Task 42 on internal:attr=[placeholder="What needs to be done?"i]
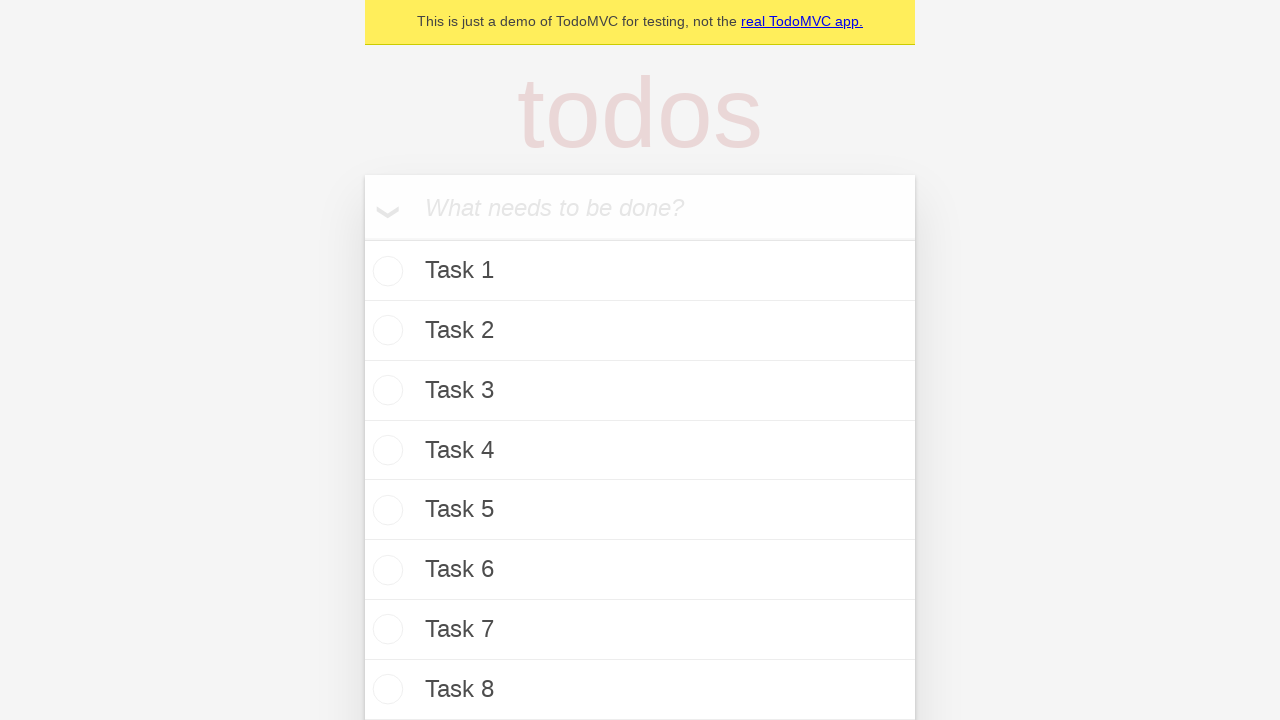

Filled todo input with 'Task 43' on internal:attr=[placeholder="What needs to be done?"i]
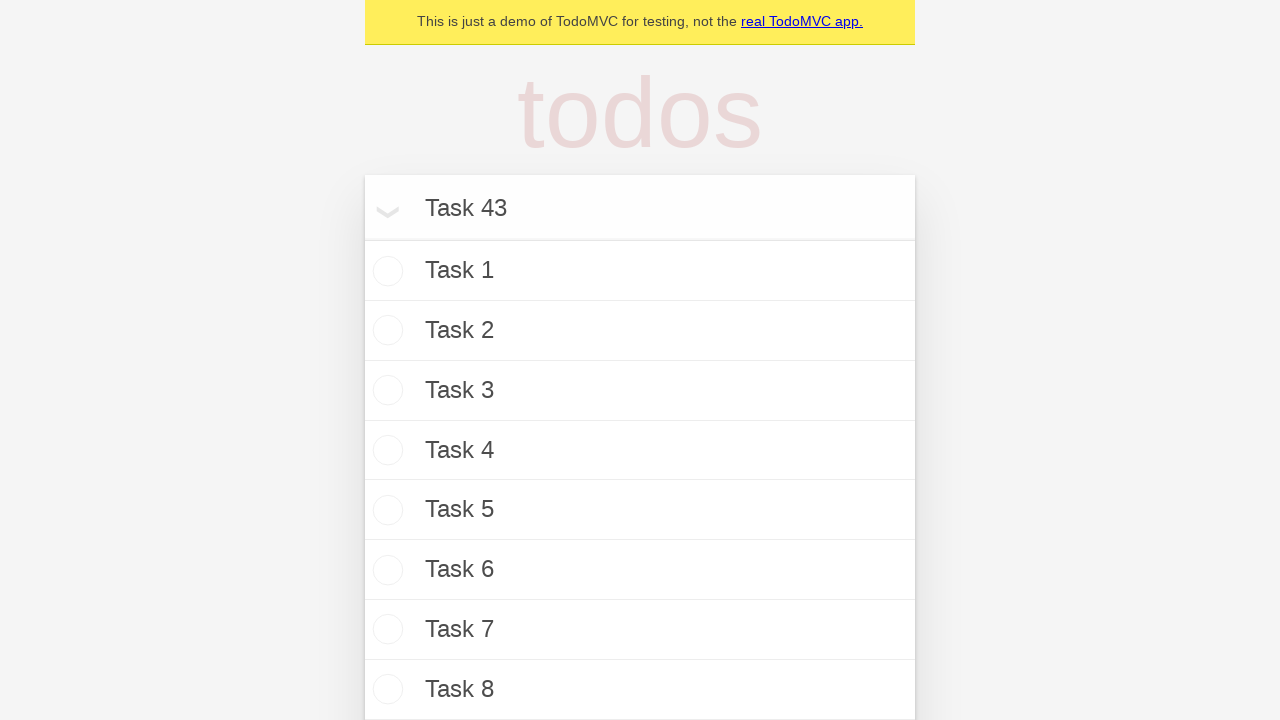

Pressed Enter to add Task 43 on internal:attr=[placeholder="What needs to be done?"i]
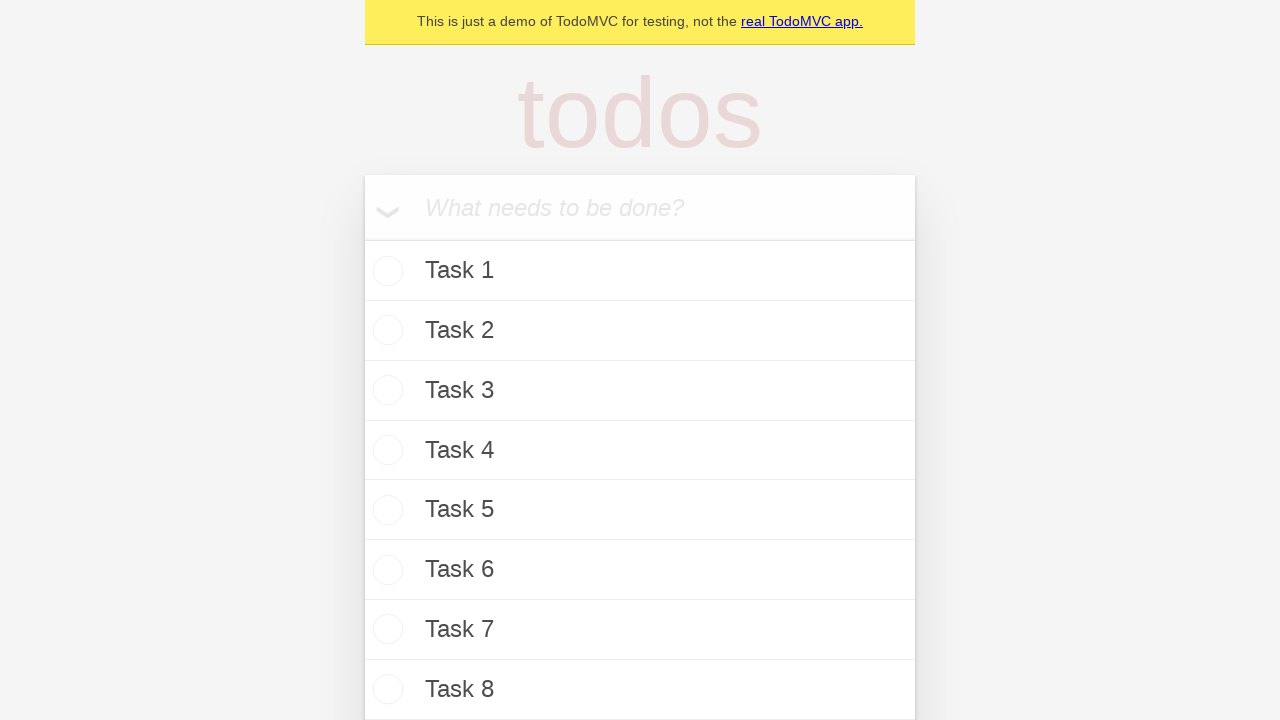

Filled todo input with 'Task 44' on internal:attr=[placeholder="What needs to be done?"i]
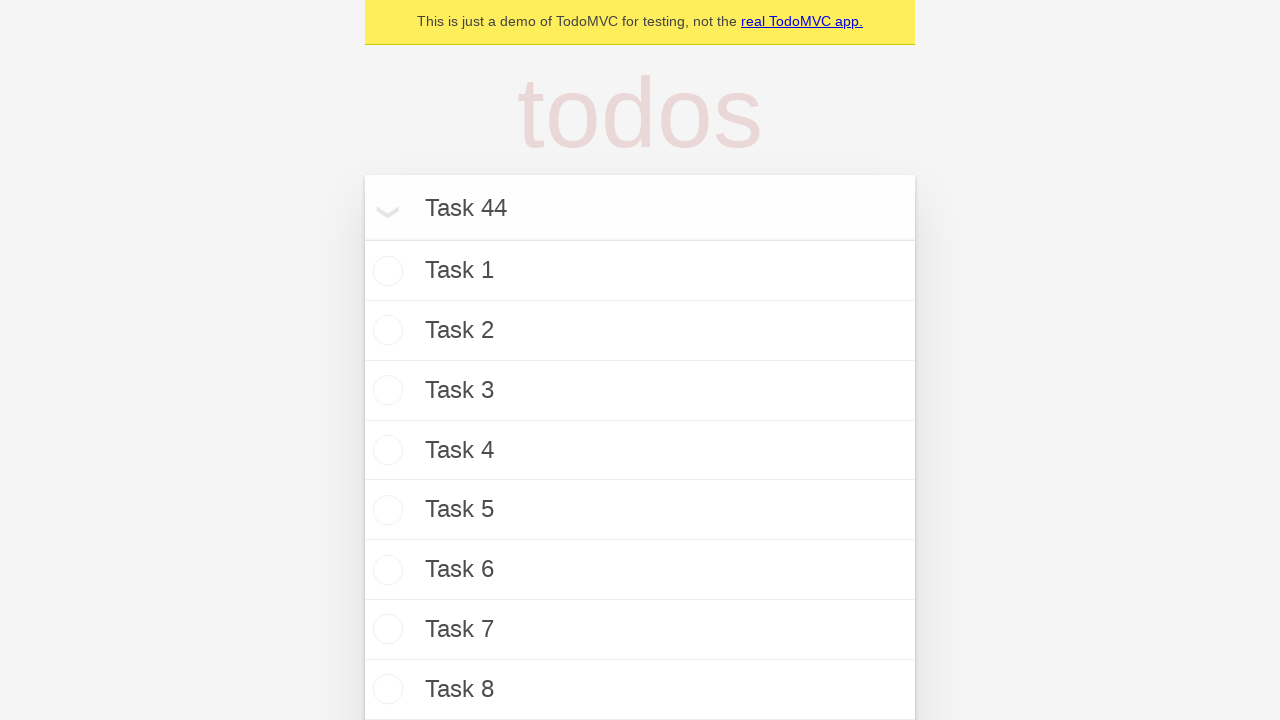

Pressed Enter to add Task 44 on internal:attr=[placeholder="What needs to be done?"i]
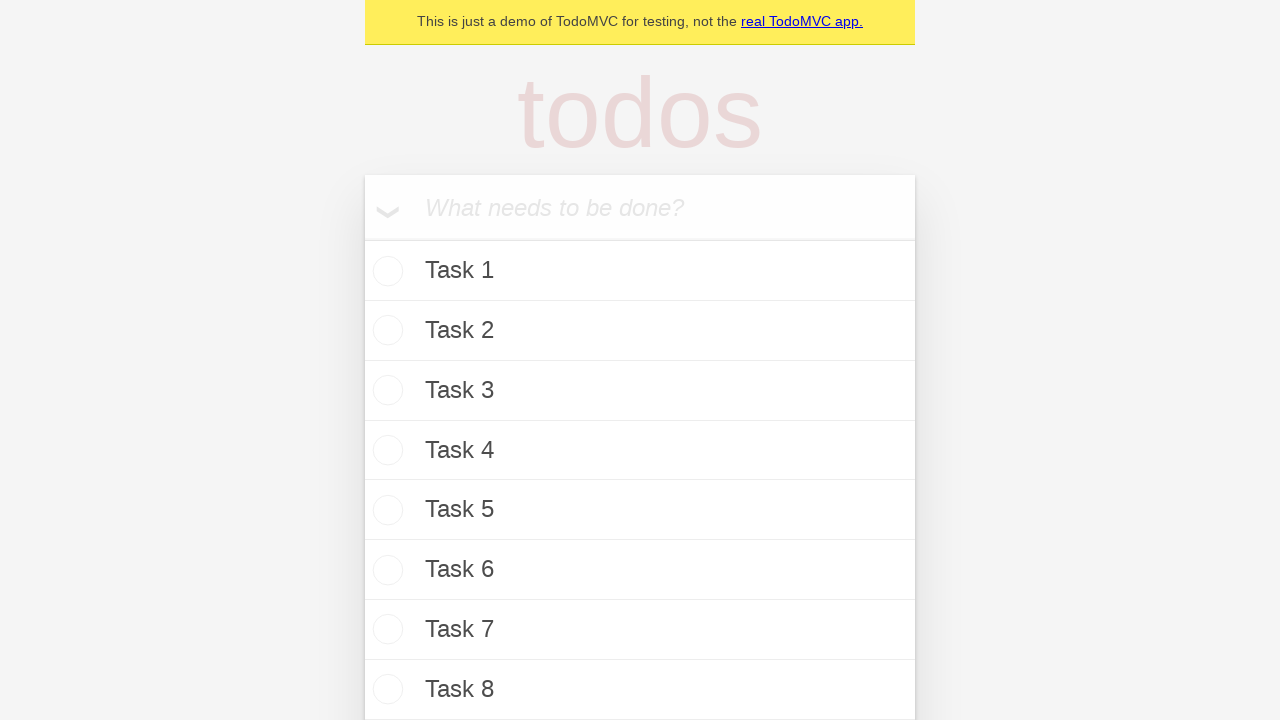

Filled todo input with 'Task 45' on internal:attr=[placeholder="What needs to be done?"i]
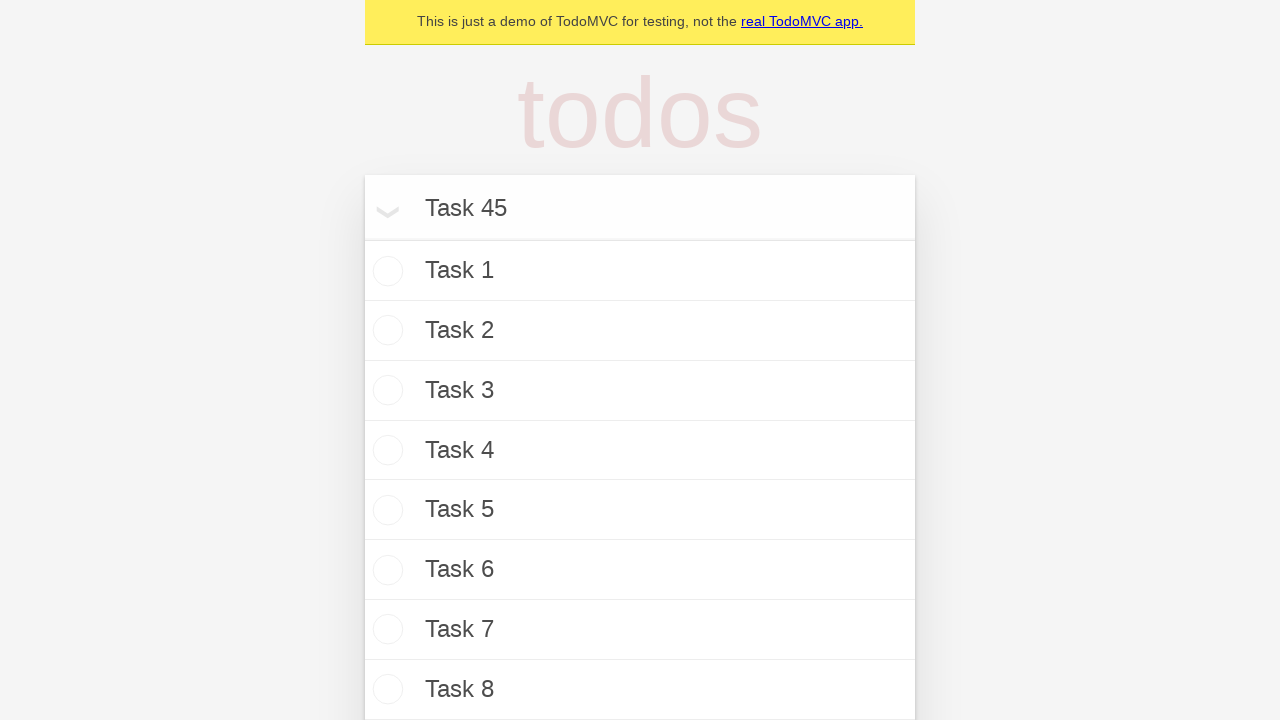

Pressed Enter to add Task 45 on internal:attr=[placeholder="What needs to be done?"i]
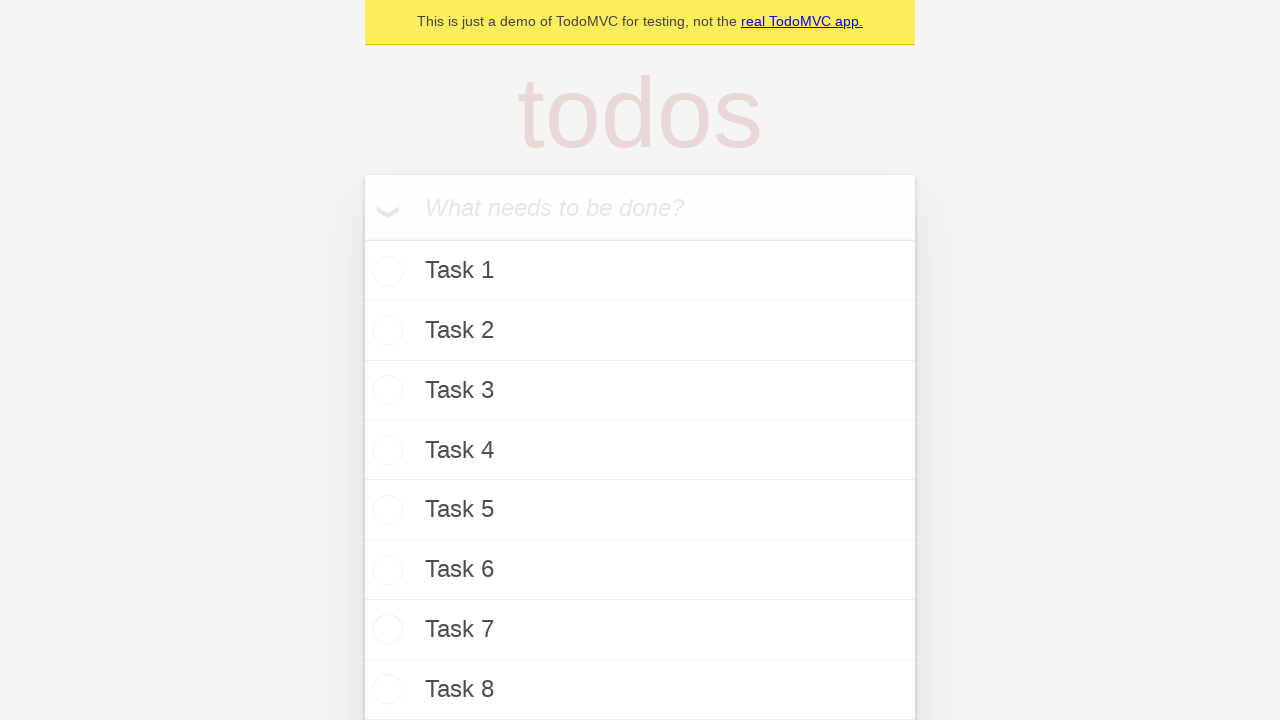

Verified that all 45 tasks were created in the list
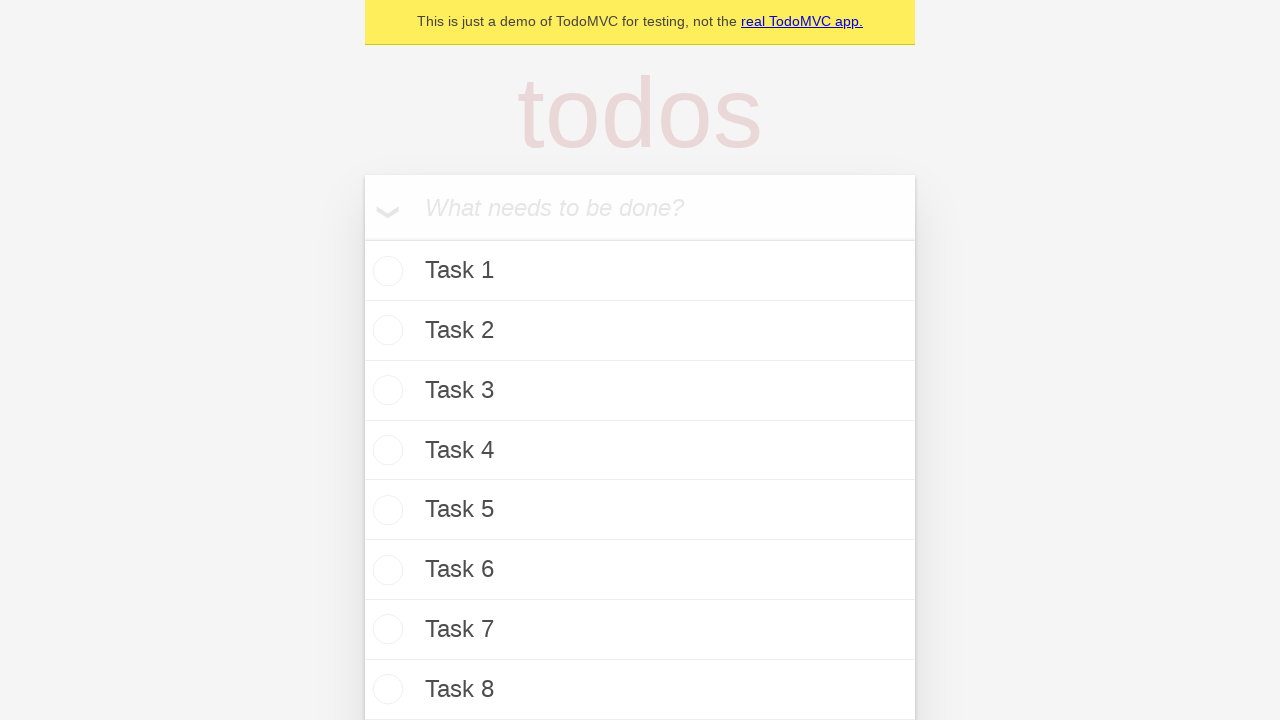

Created verification element with test result message
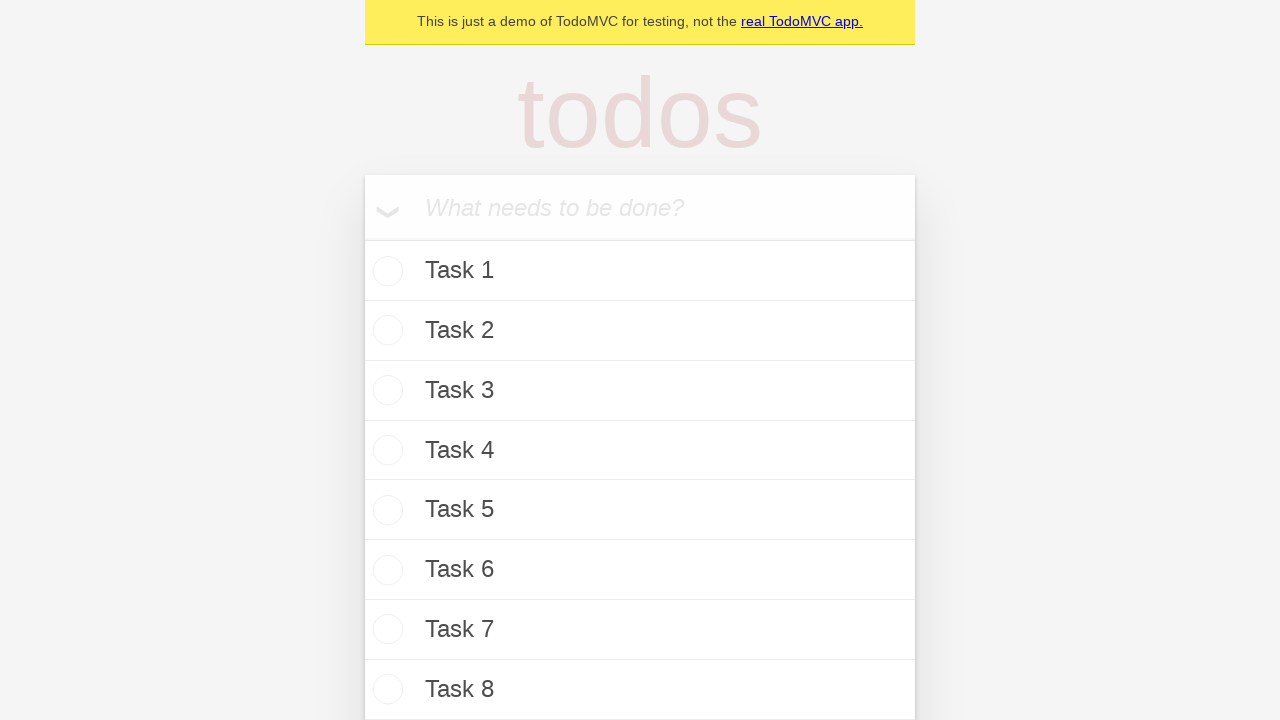

Verified test result element contains expected completion message
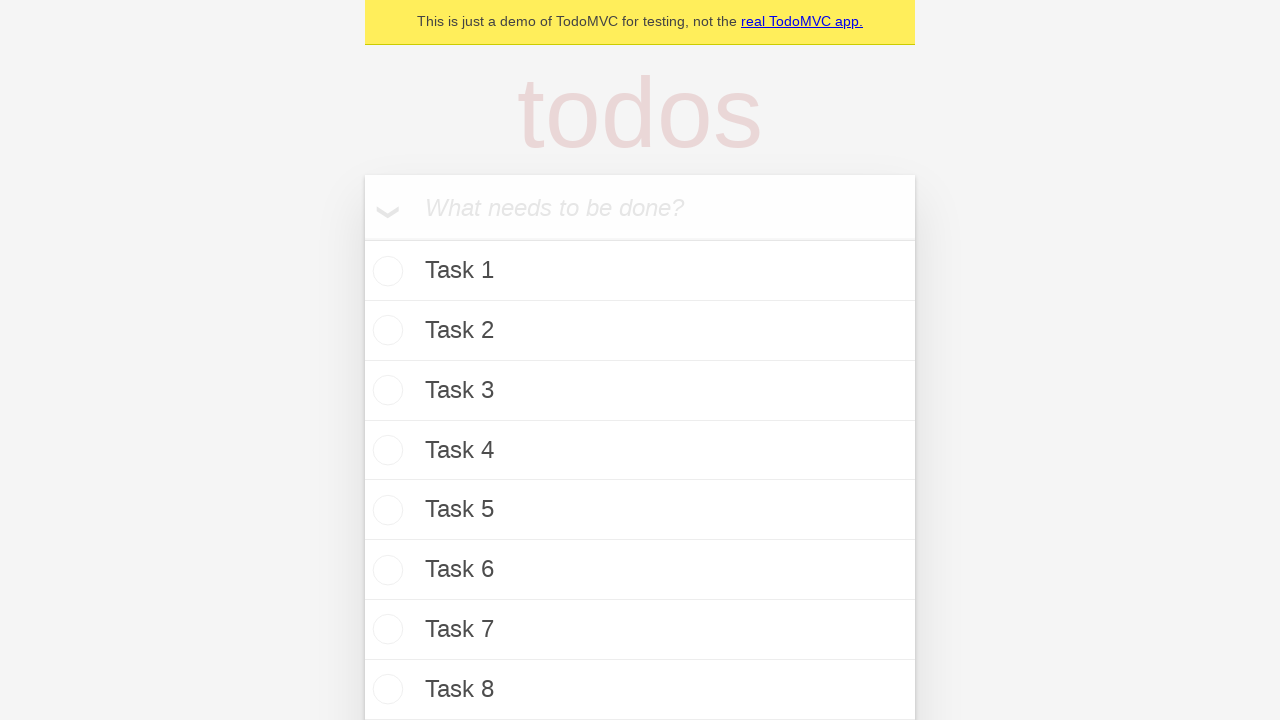

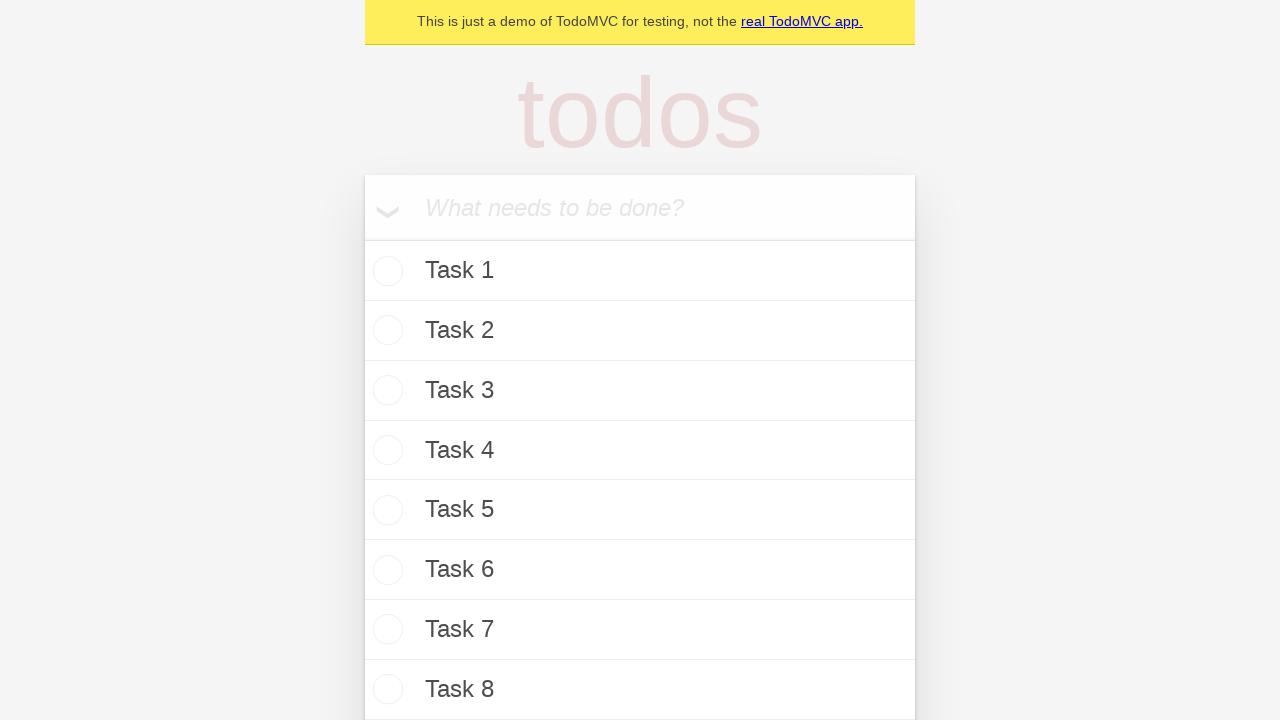